Tests jQuery UI datepicker widget by navigating through months/years and selecting a specific date (January 15, 2023). The script handles iframe switching and calendar navigation.

Starting URL: https://jqueryui.com/datepicker/

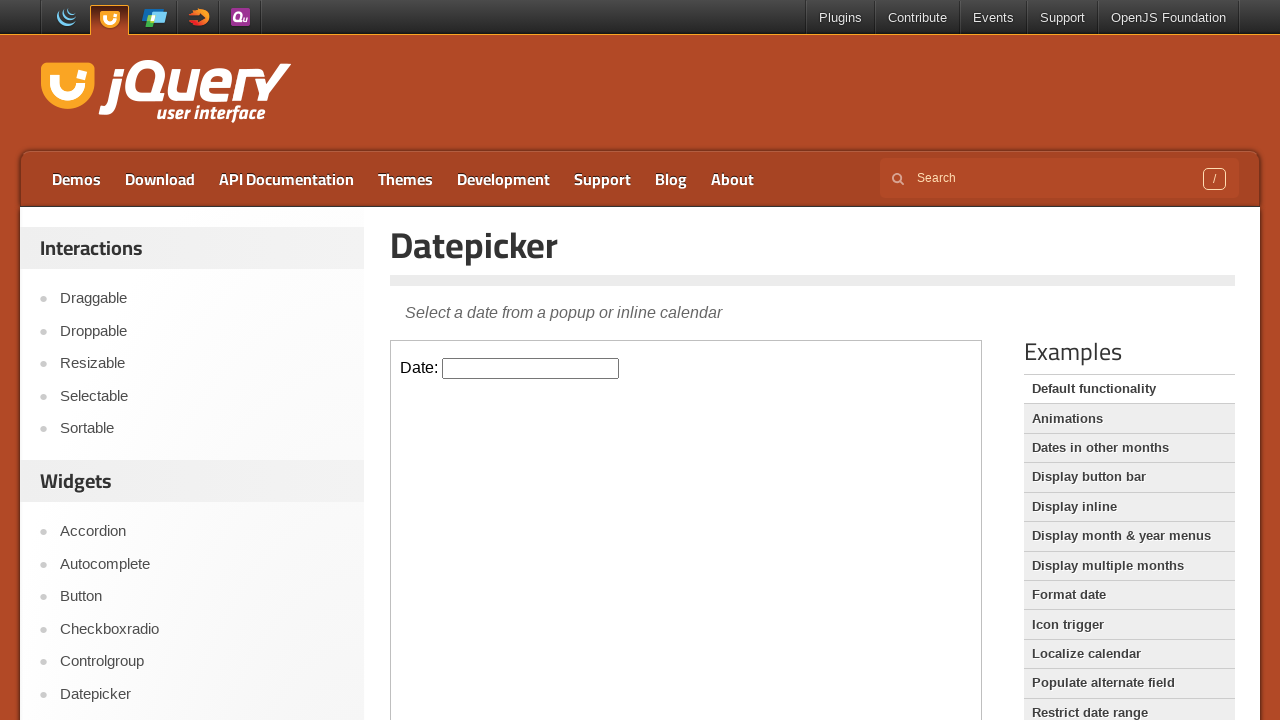

Located the demo iframe containing the datepicker widget
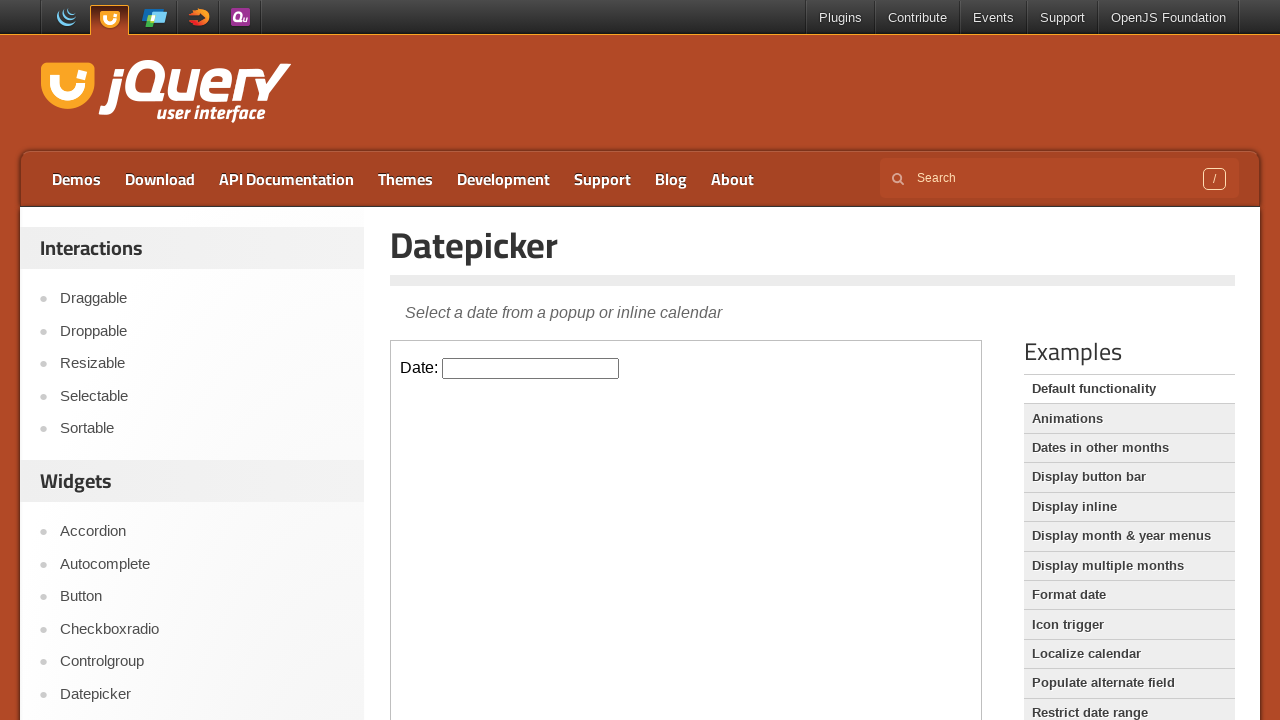

Clicked the datepicker input field to open the calendar widget at (531, 368) on .demo-frame >> internal:control=enter-frame >> #datepicker
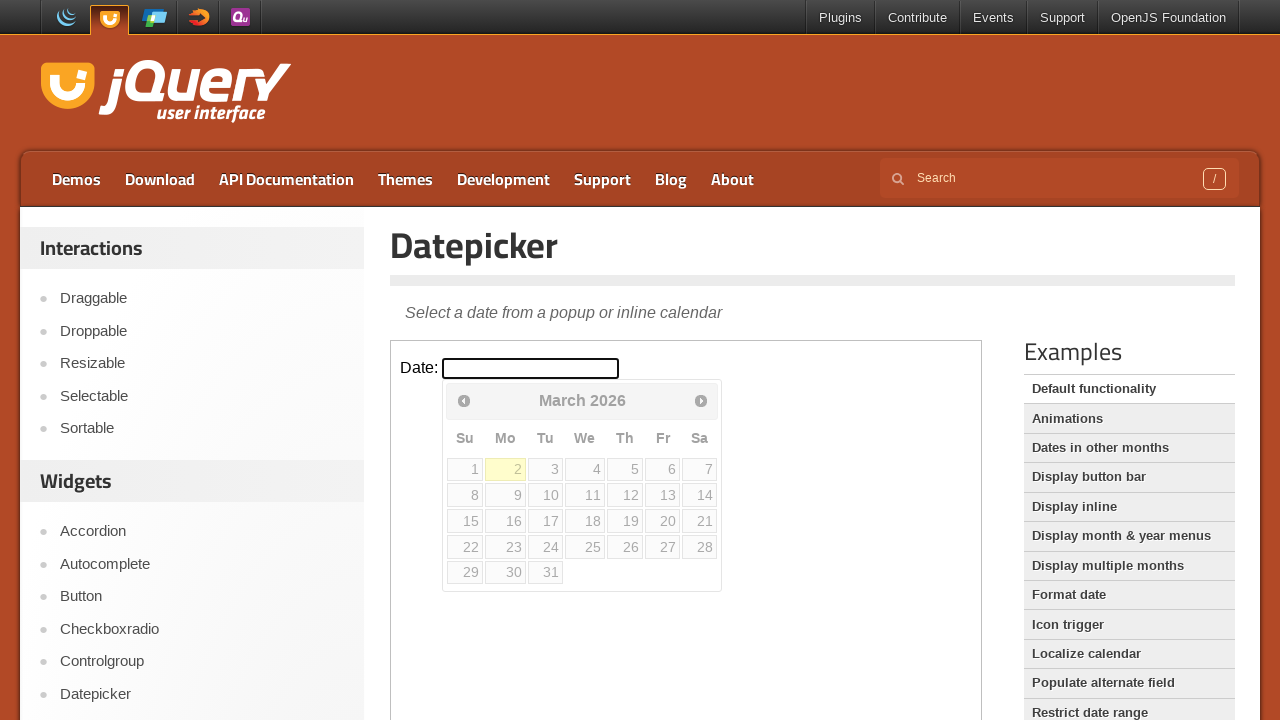

Retrieved current calendar display: March 2026
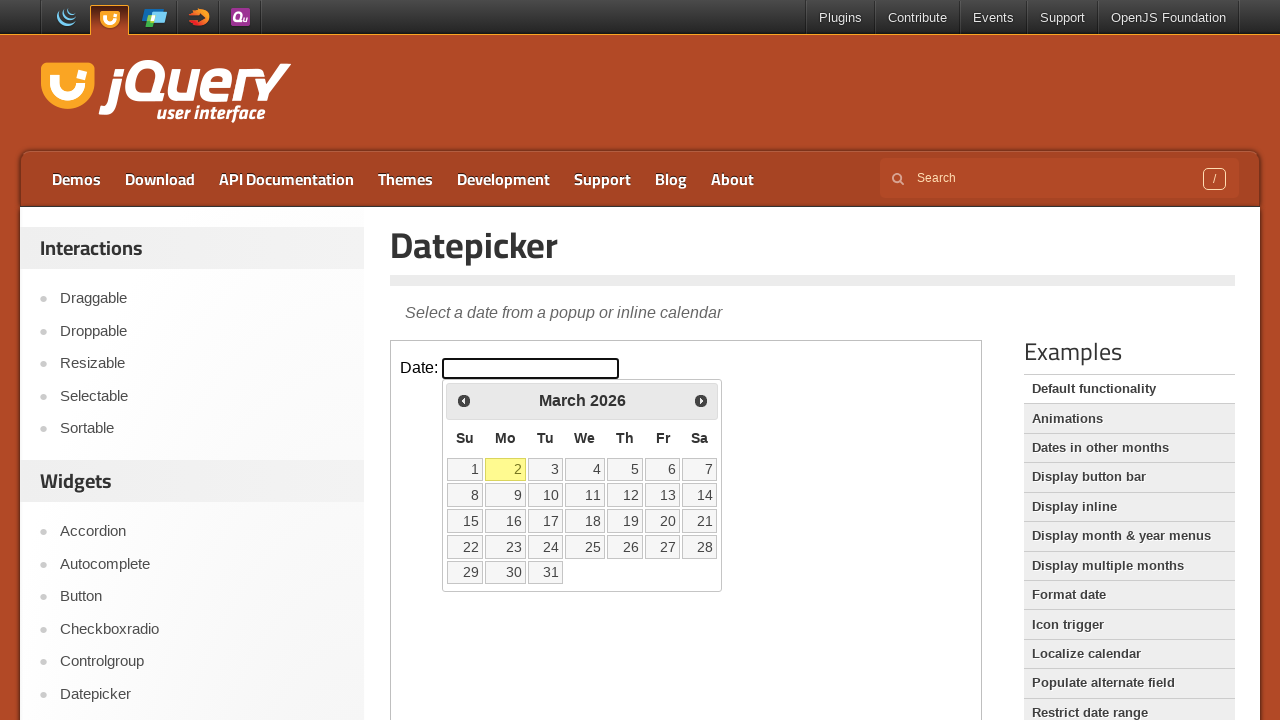

Clicked Prev button to navigate backward in the calendar at (464, 400) on .demo-frame >> internal:control=enter-frame >> a[title='Prev']
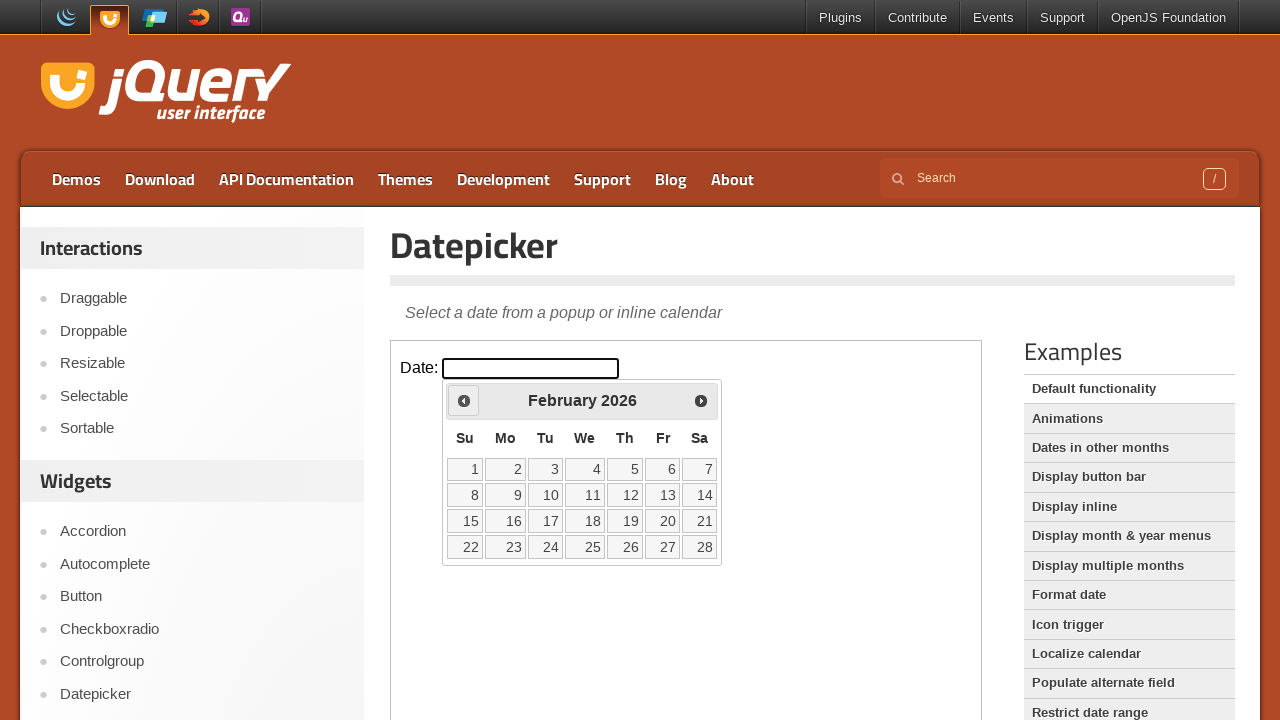

Waited 500ms for calendar to update after navigation
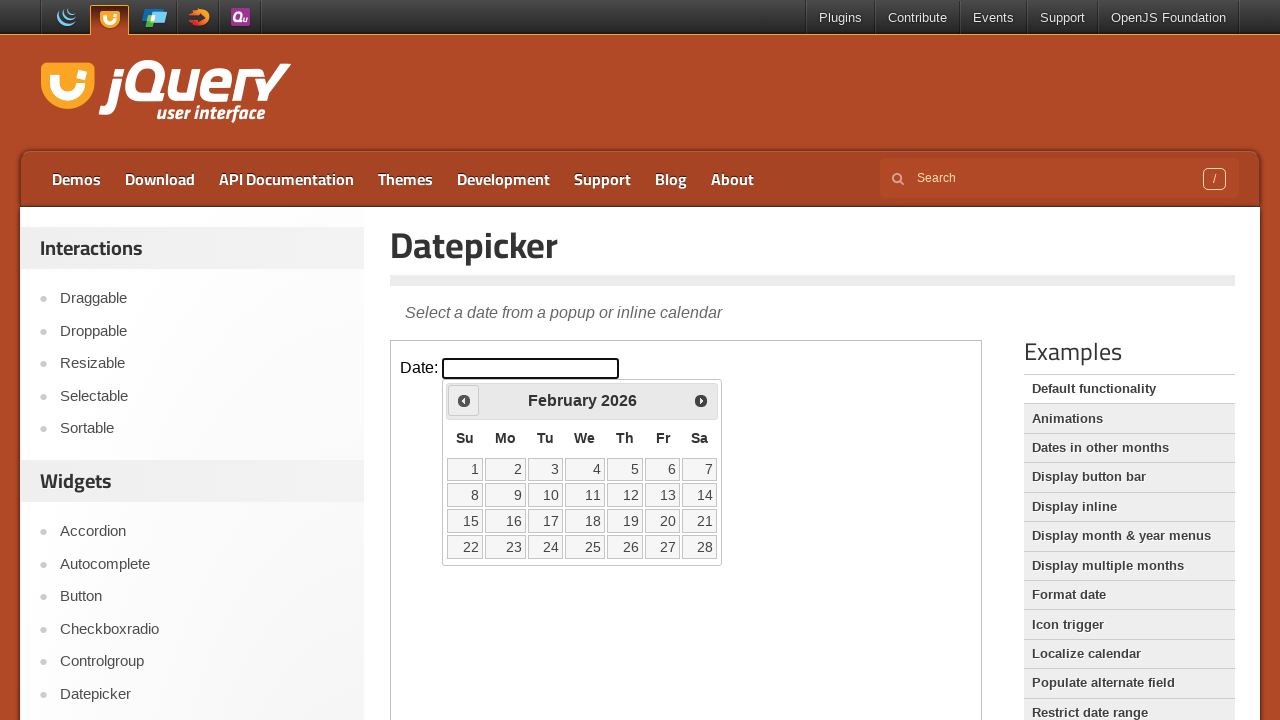

Retrieved current calendar display: February 2026
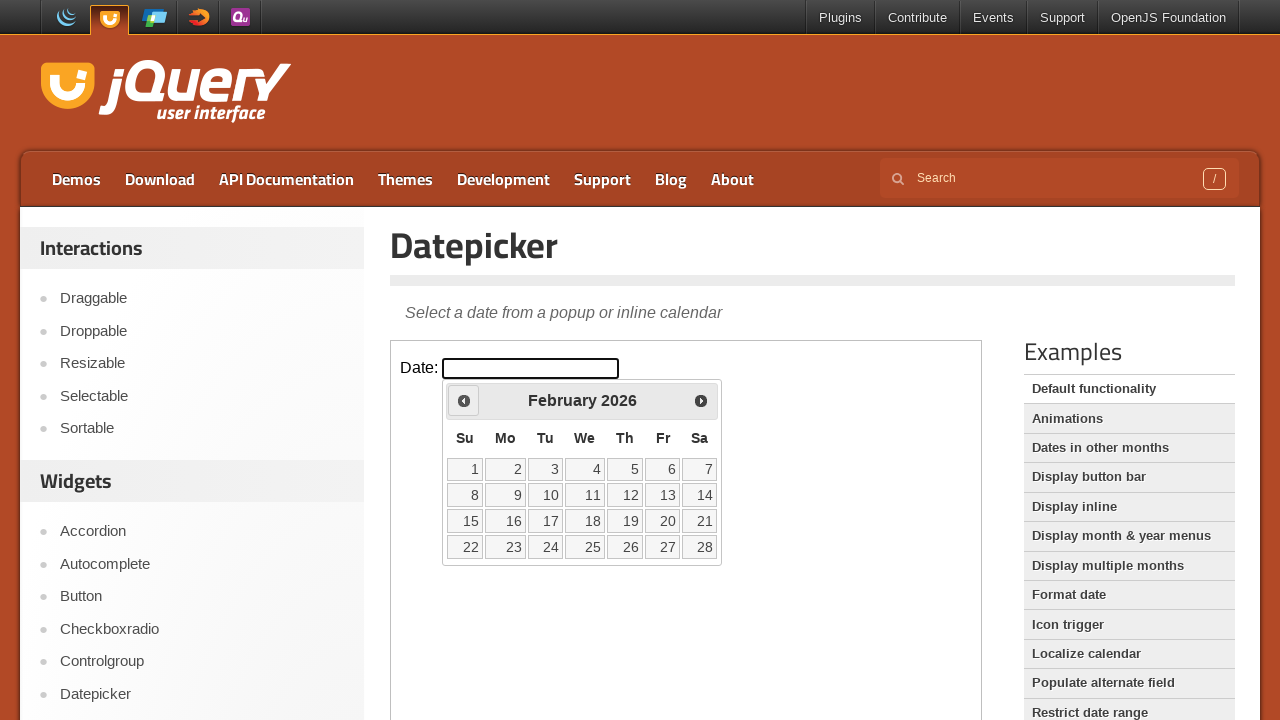

Clicked Prev button to navigate backward in the calendar at (464, 400) on .demo-frame >> internal:control=enter-frame >> a[title='Prev']
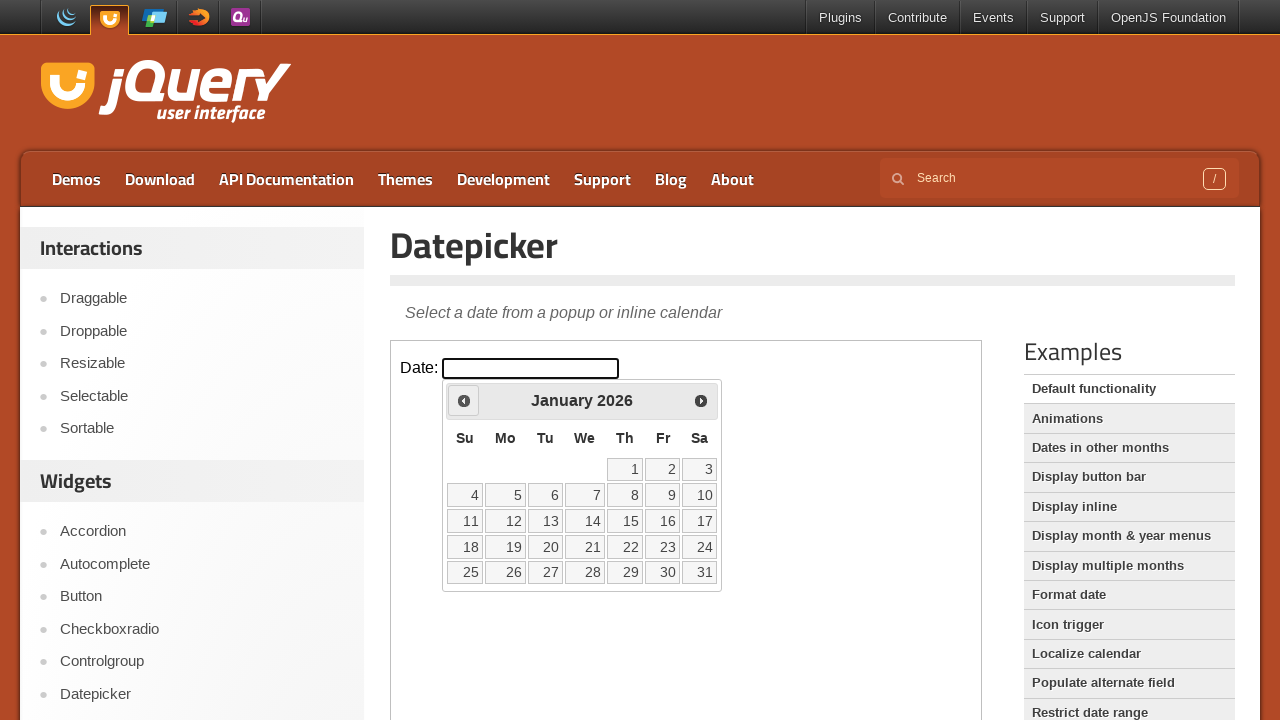

Waited 500ms for calendar to update after navigation
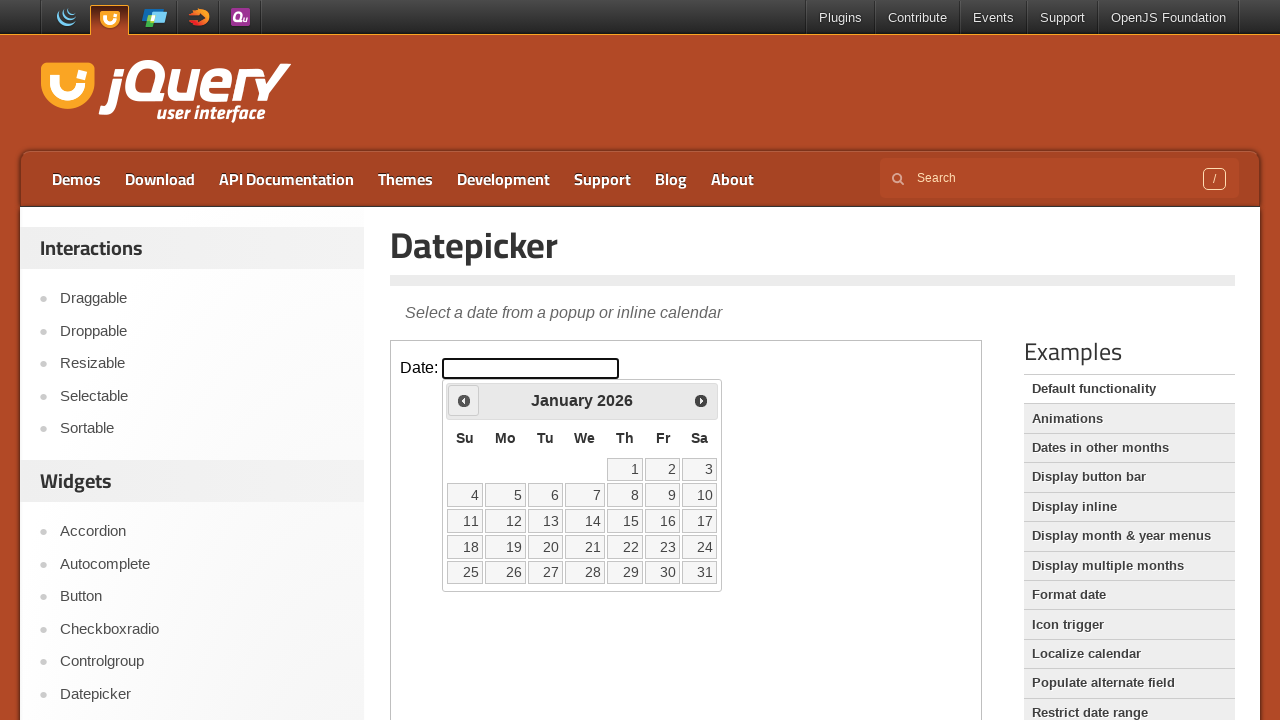

Retrieved current calendar display: January 2026
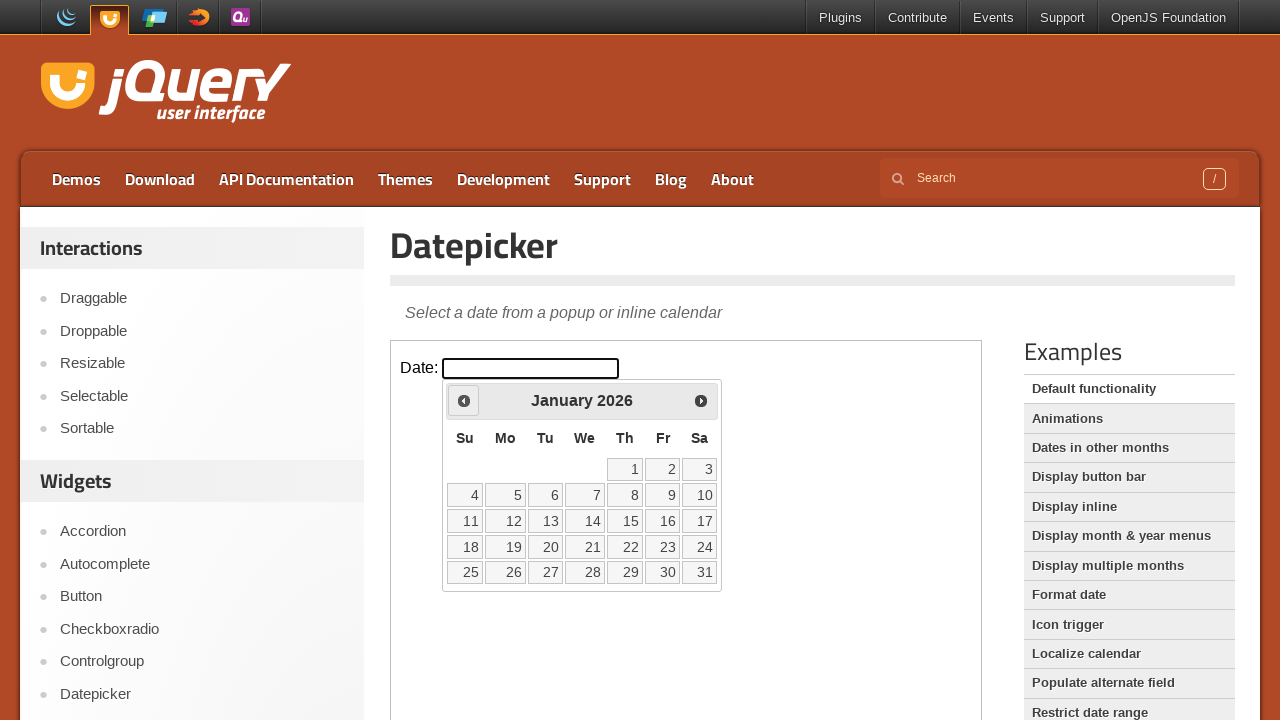

Clicked Prev button to navigate backward in the calendar at (464, 400) on .demo-frame >> internal:control=enter-frame >> a[title='Prev']
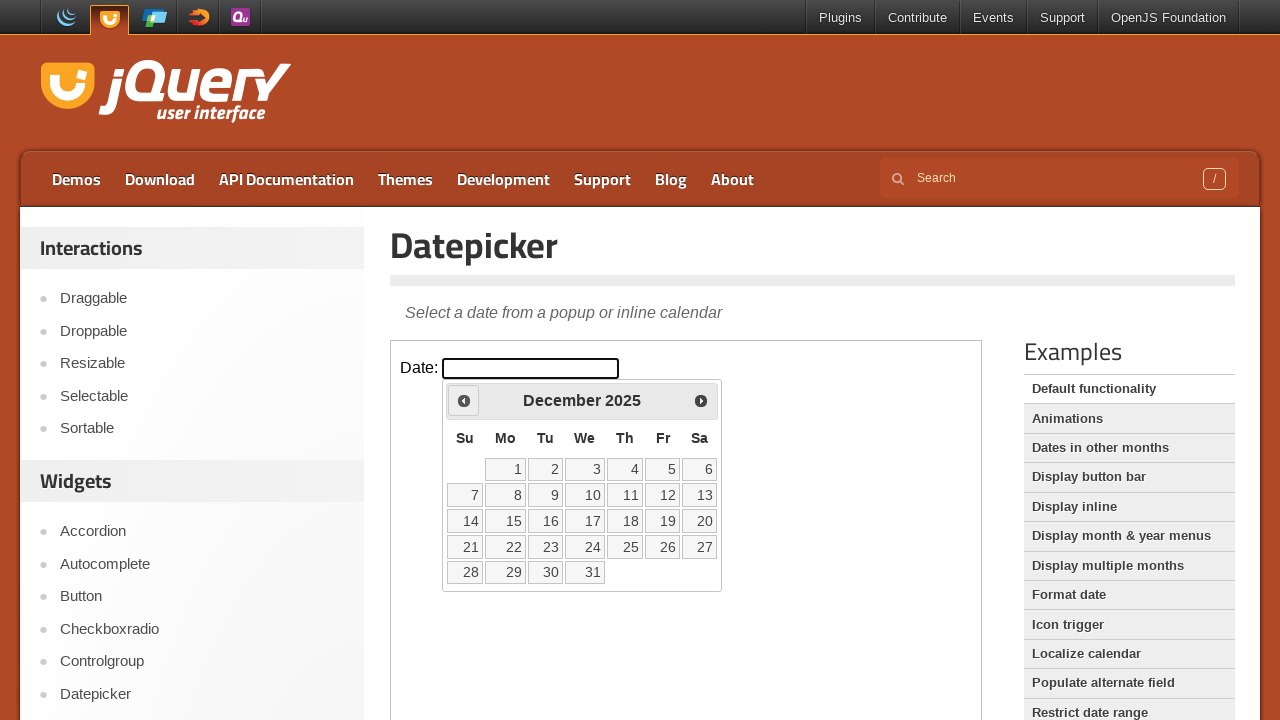

Waited 500ms for calendar to update after navigation
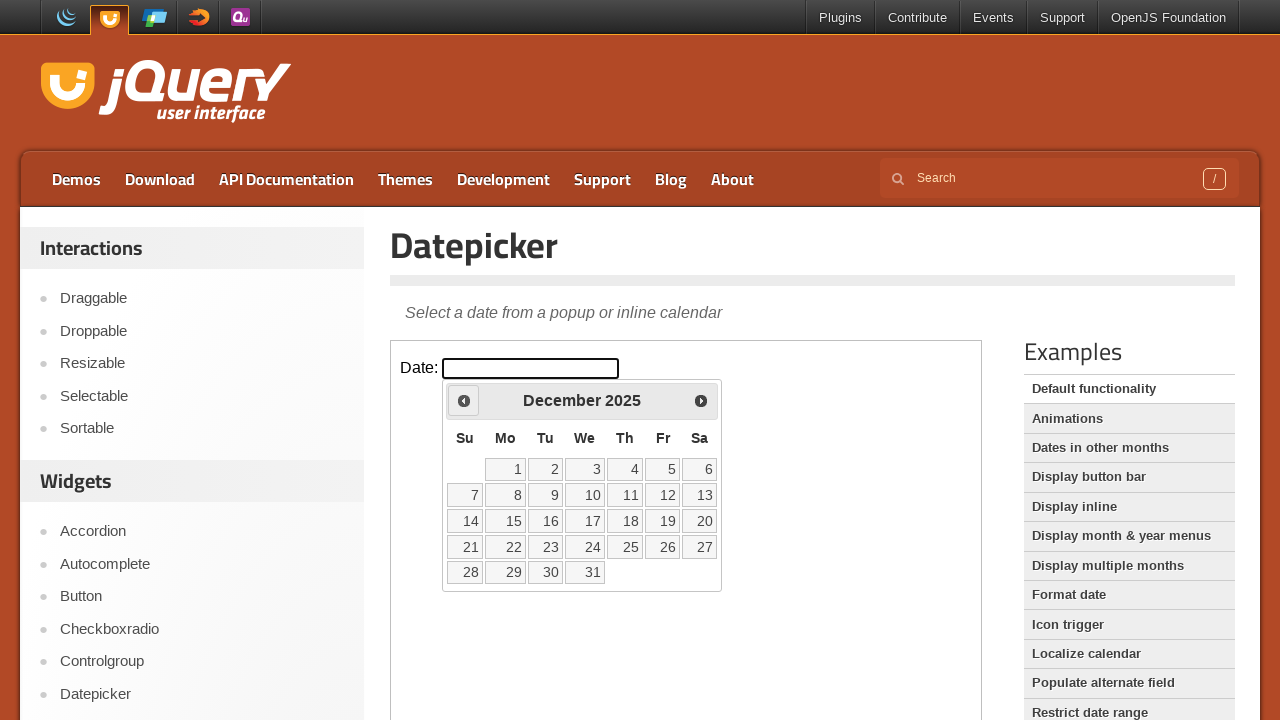

Retrieved current calendar display: December 2025
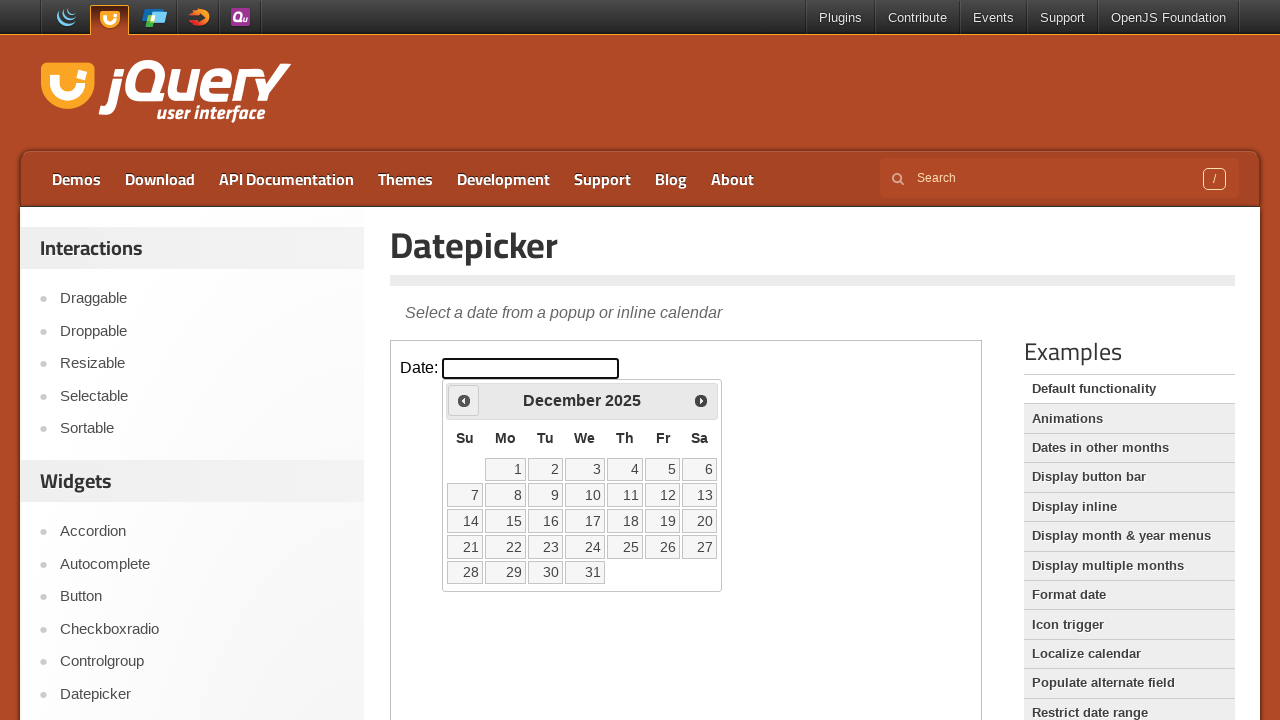

Clicked Prev button to navigate backward in the calendar at (464, 400) on .demo-frame >> internal:control=enter-frame >> a[title='Prev']
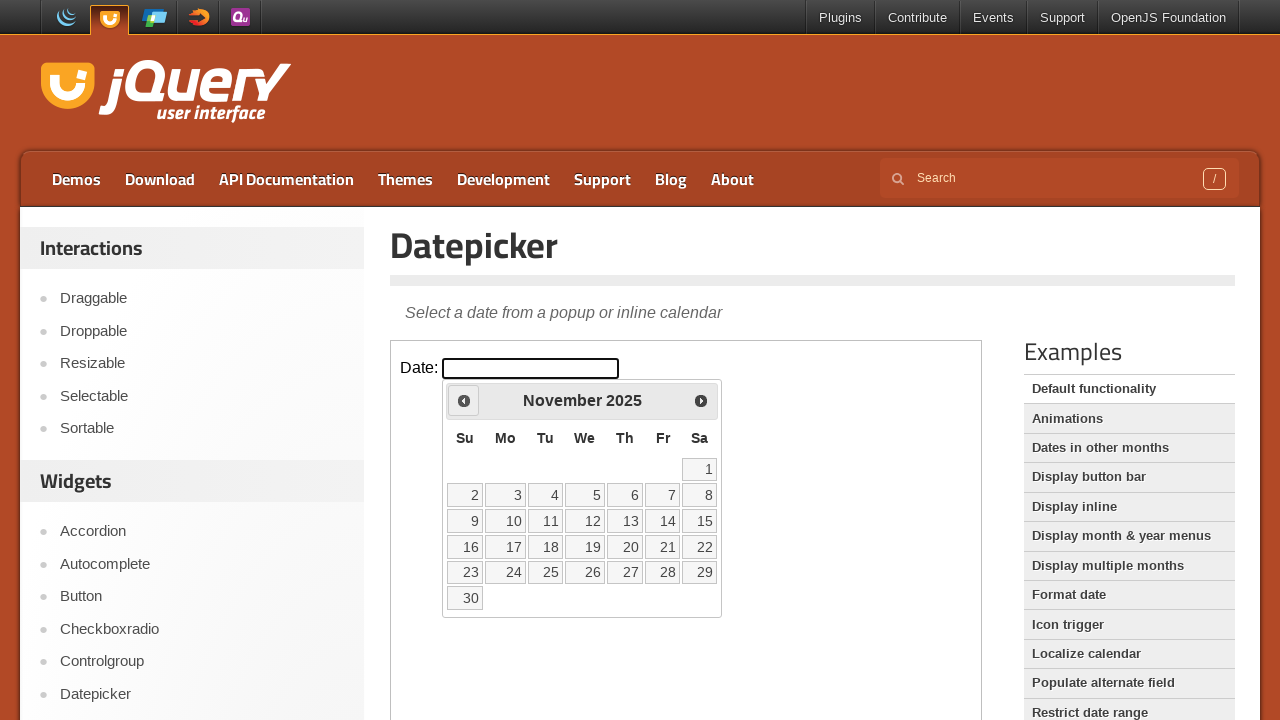

Waited 500ms for calendar to update after navigation
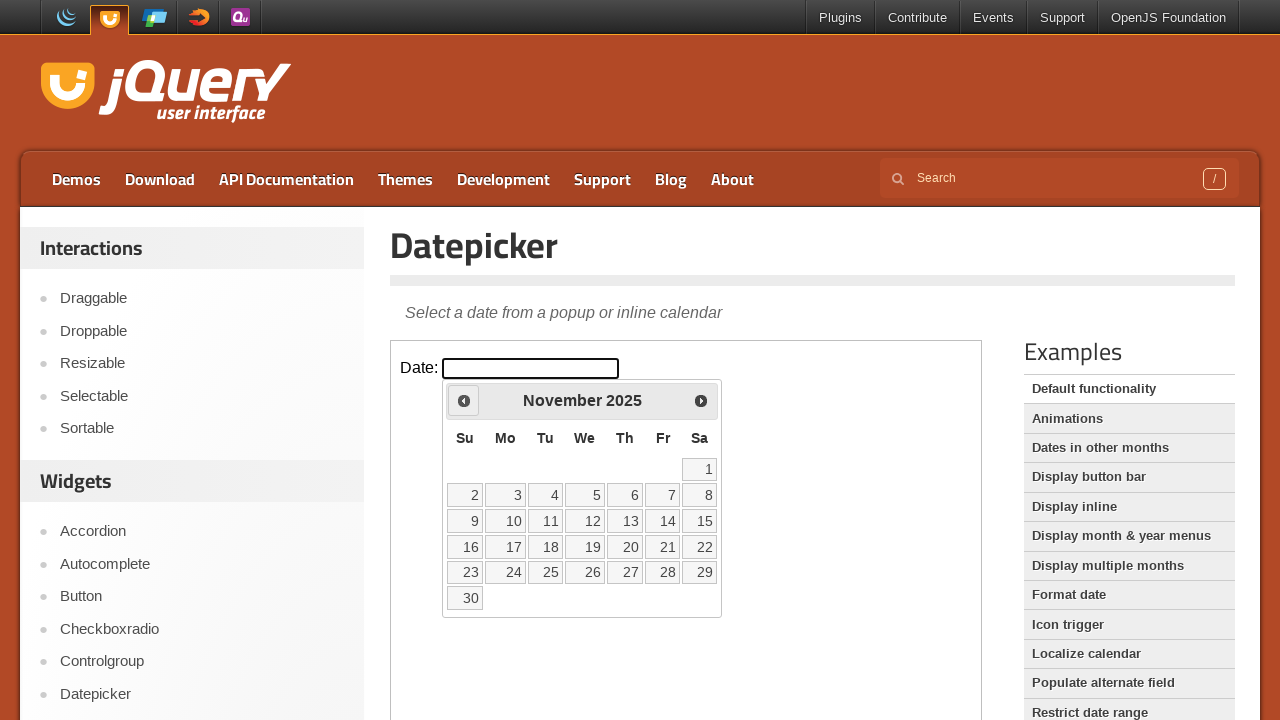

Retrieved current calendar display: November 2025
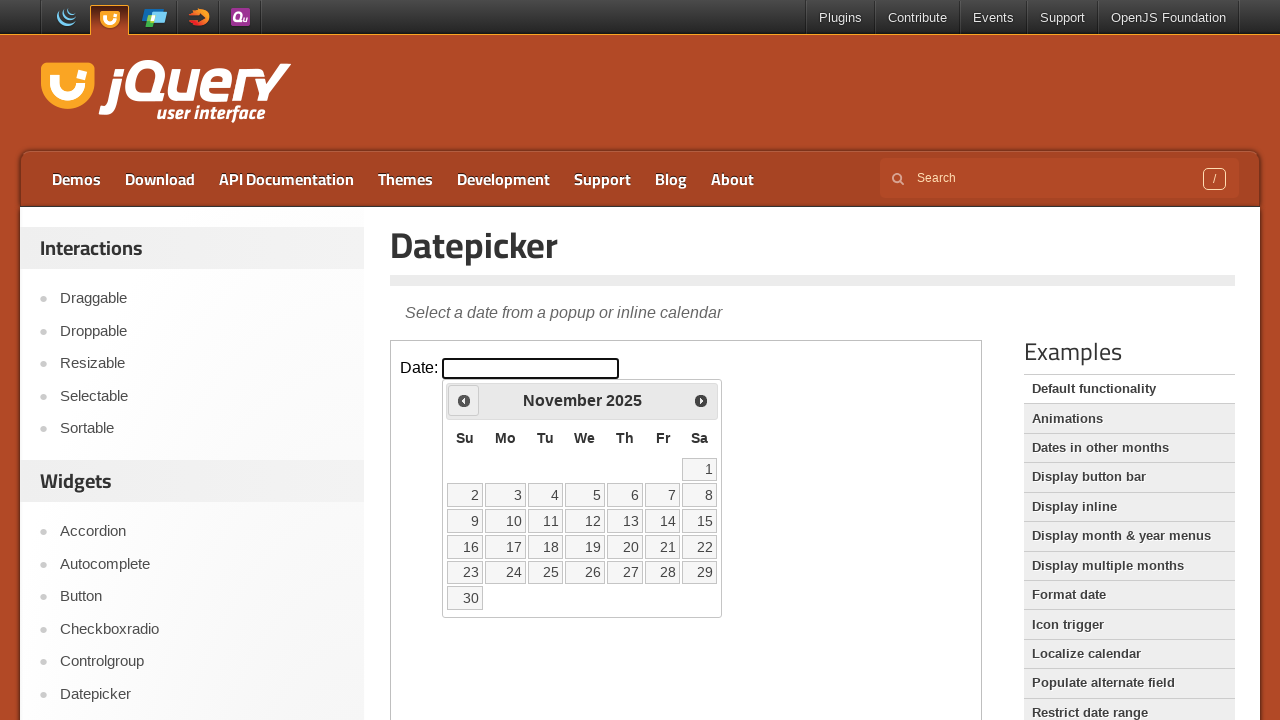

Clicked Prev button to navigate backward in the calendar at (464, 400) on .demo-frame >> internal:control=enter-frame >> a[title='Prev']
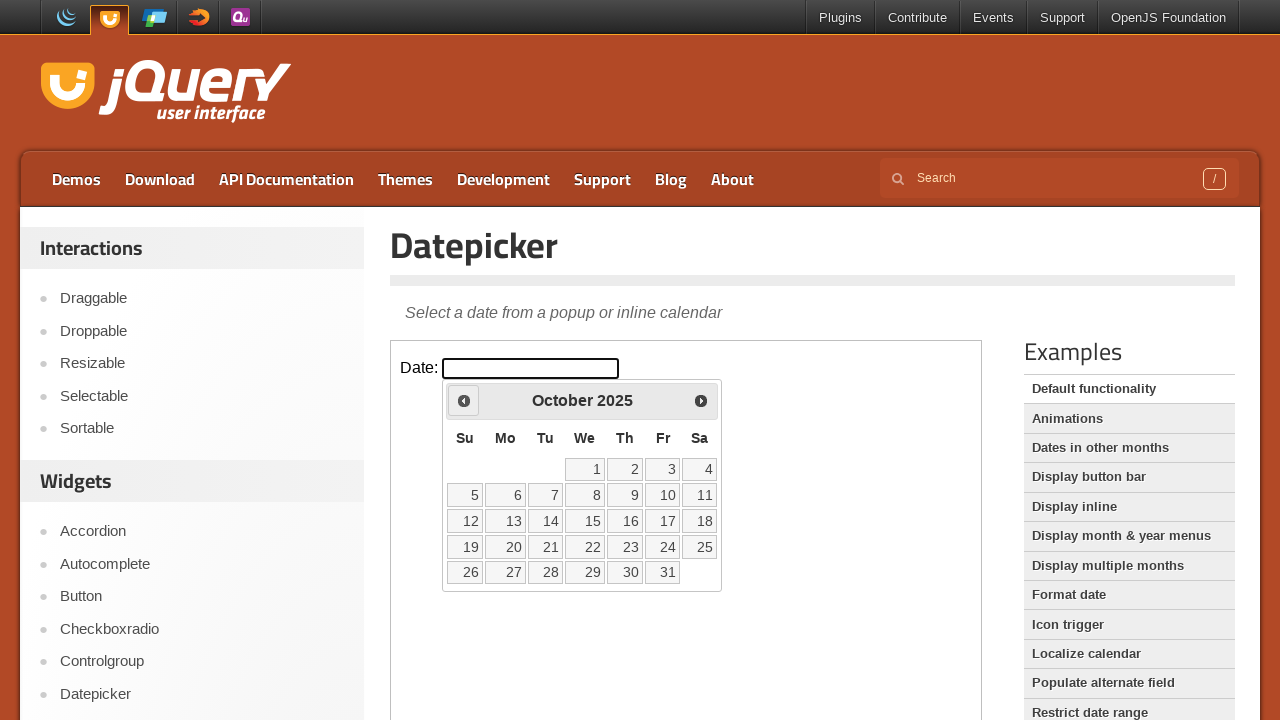

Waited 500ms for calendar to update after navigation
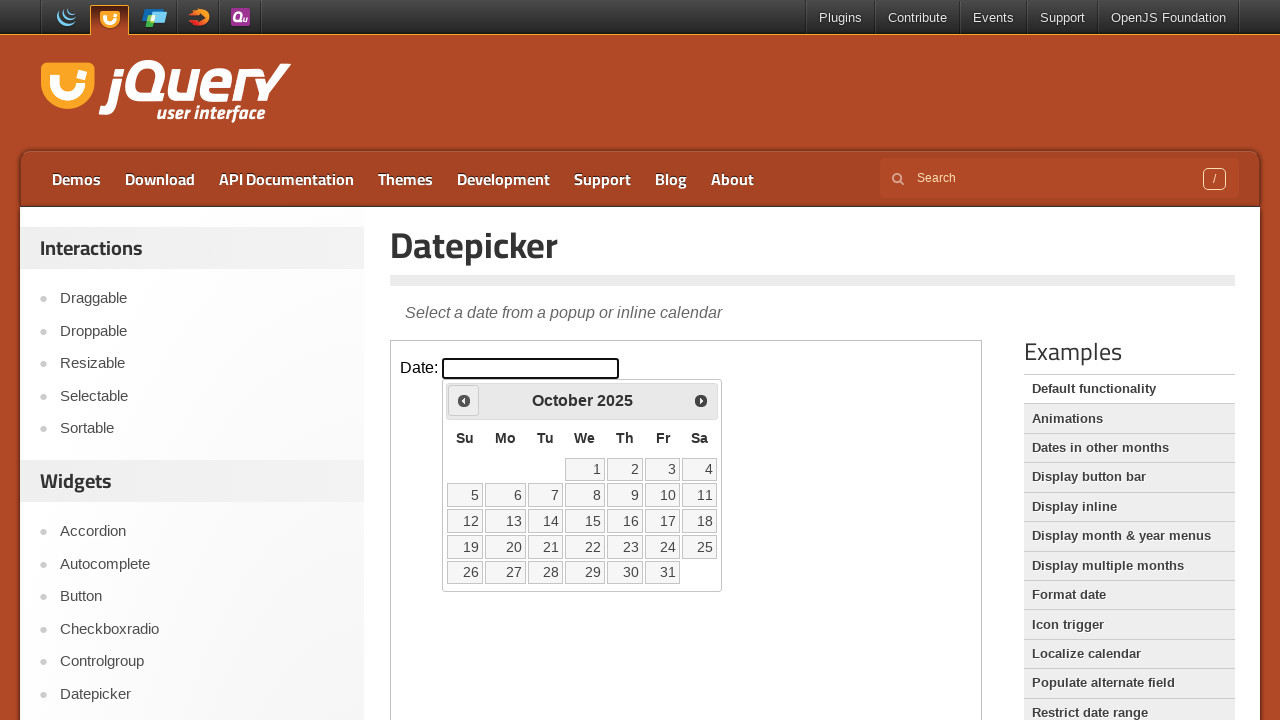

Retrieved current calendar display: October 2025
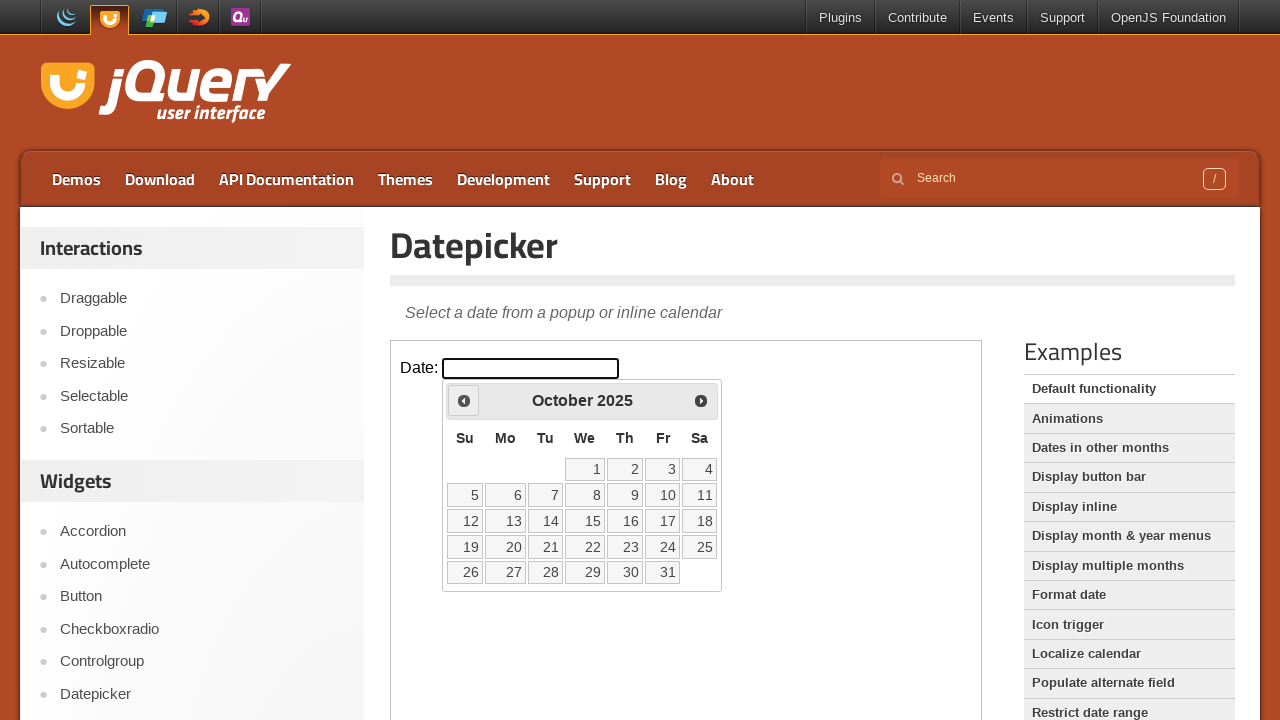

Clicked Prev button to navigate backward in the calendar at (464, 400) on .demo-frame >> internal:control=enter-frame >> a[title='Prev']
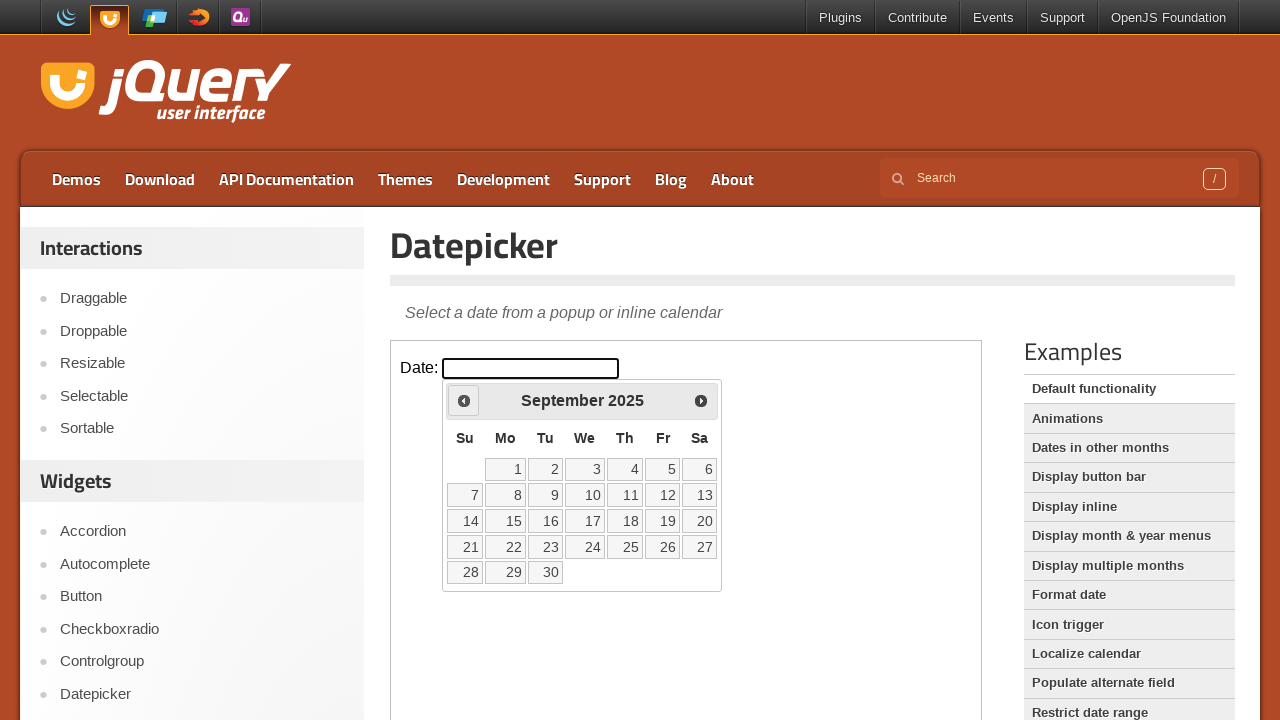

Waited 500ms for calendar to update after navigation
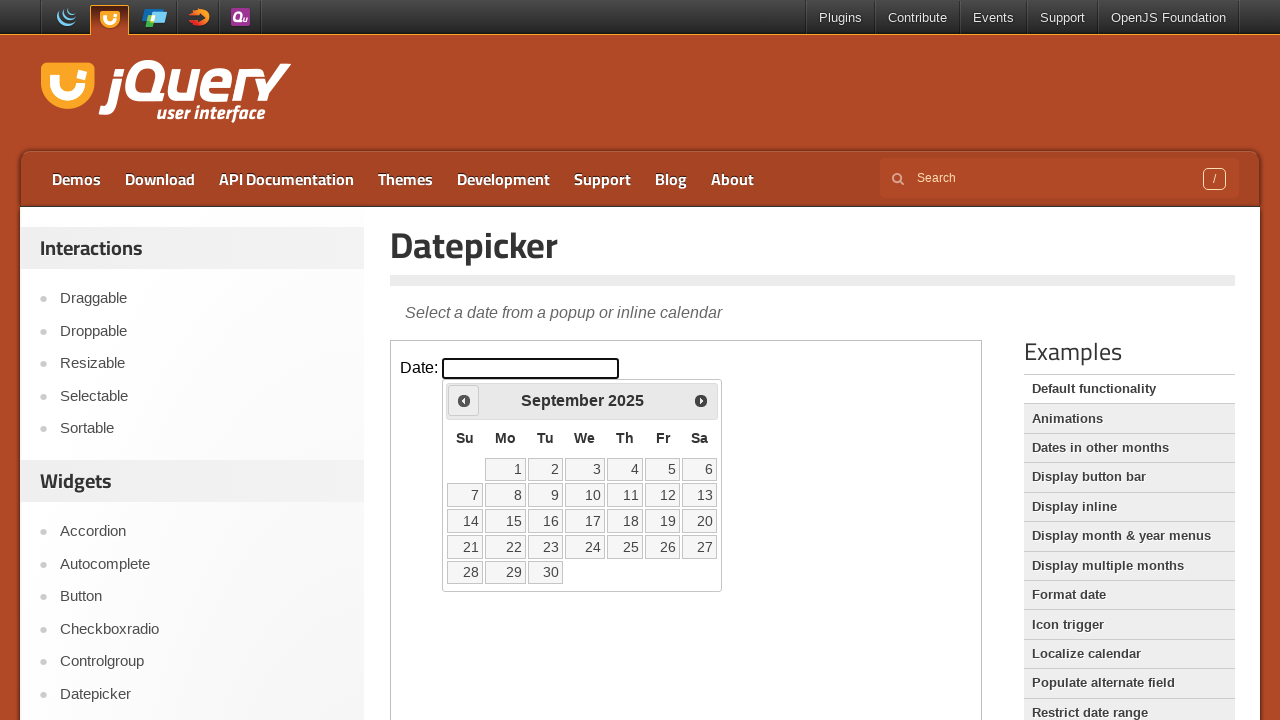

Retrieved current calendar display: September 2025
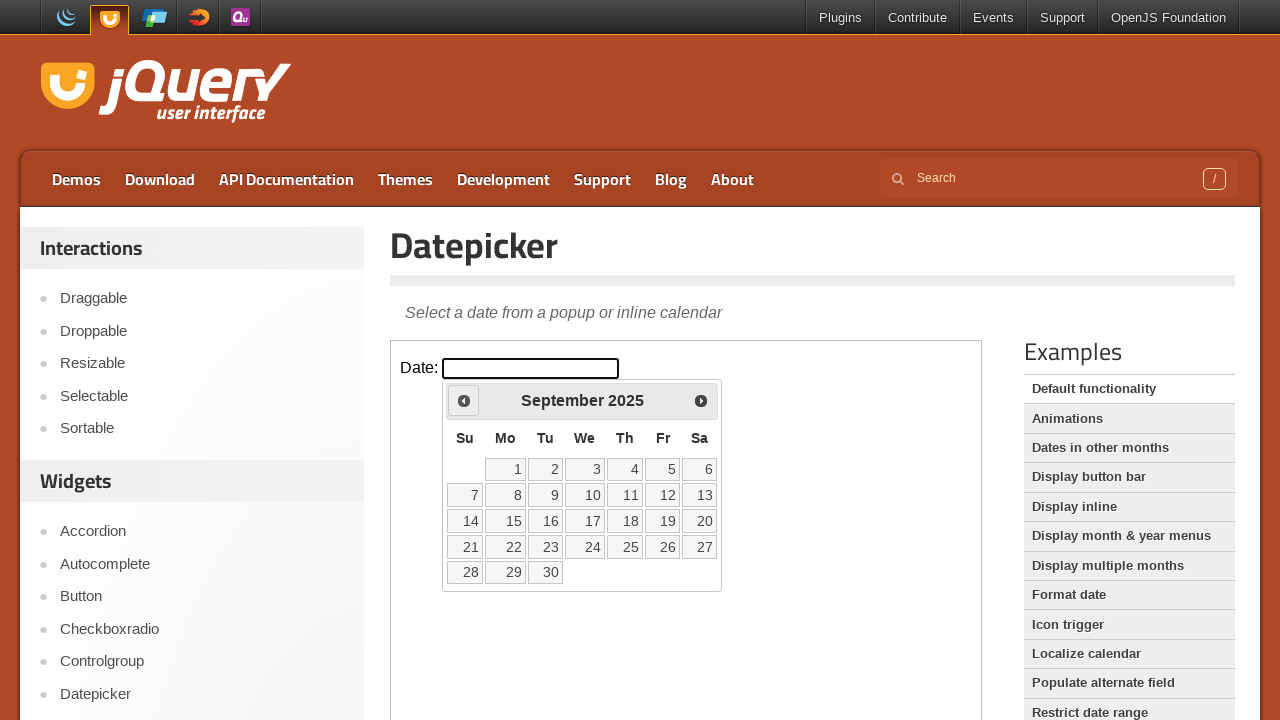

Clicked Prev button to navigate backward in the calendar at (464, 400) on .demo-frame >> internal:control=enter-frame >> a[title='Prev']
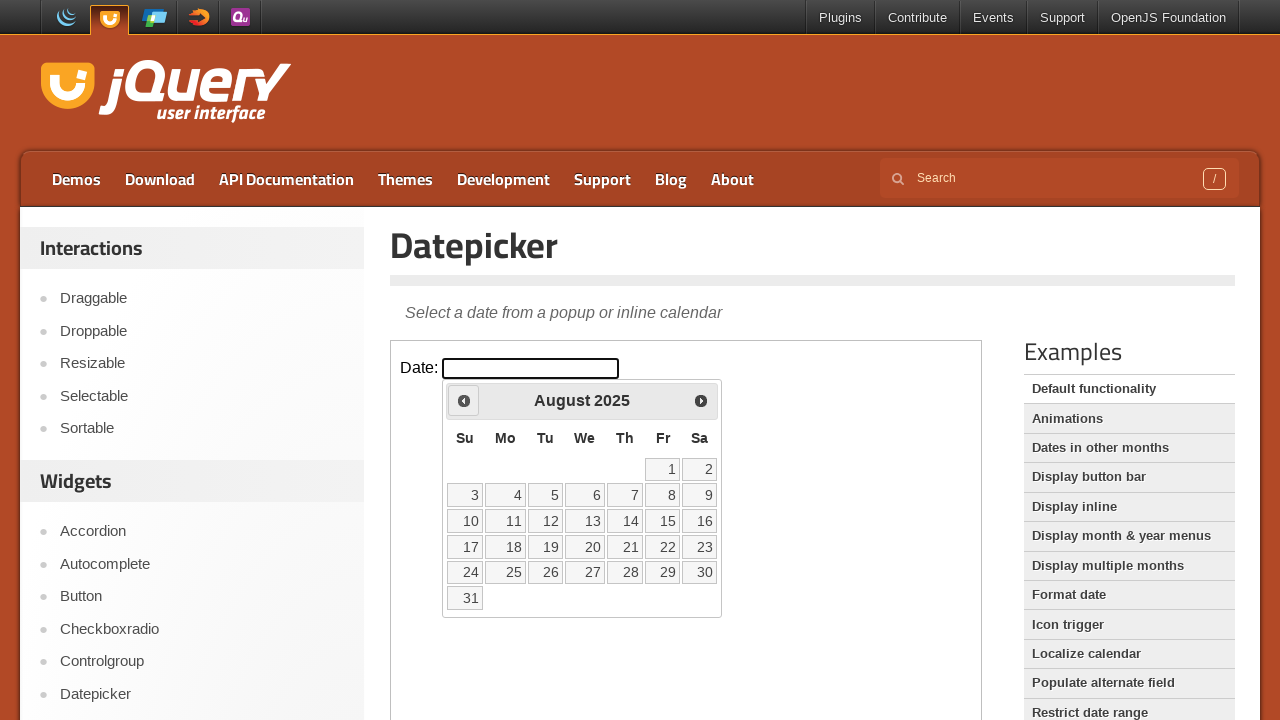

Waited 500ms for calendar to update after navigation
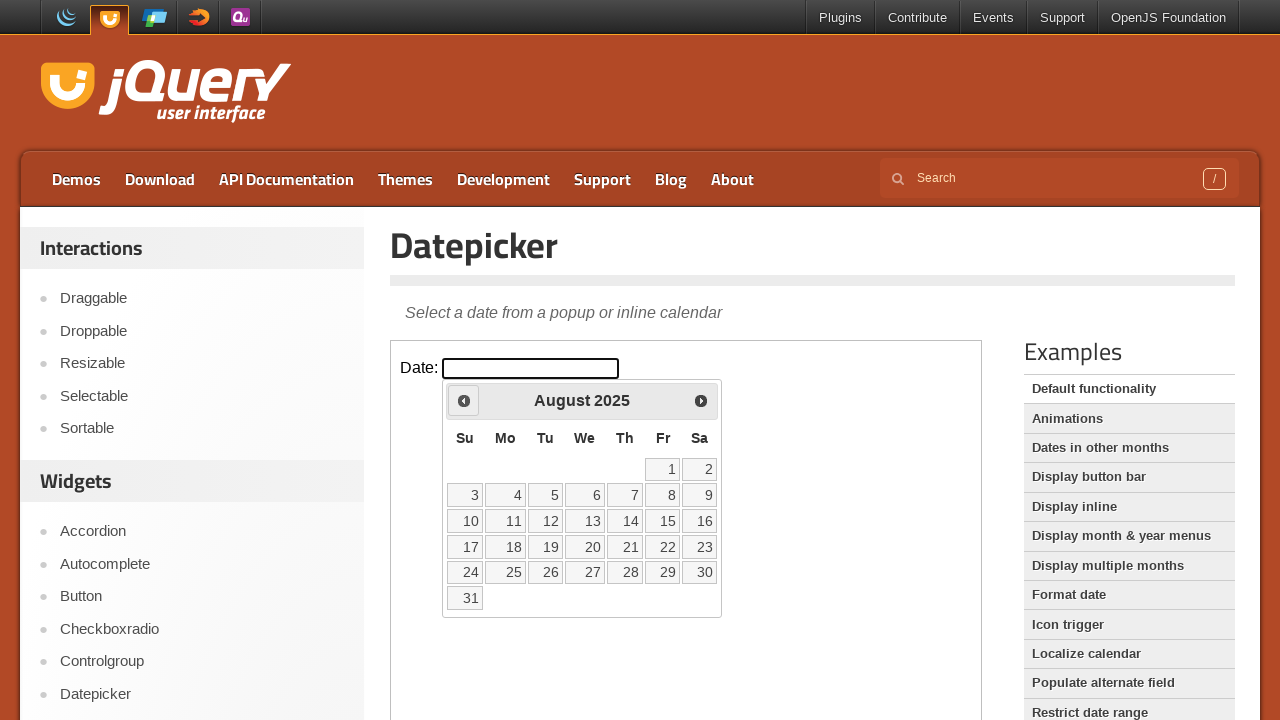

Retrieved current calendar display: August 2025
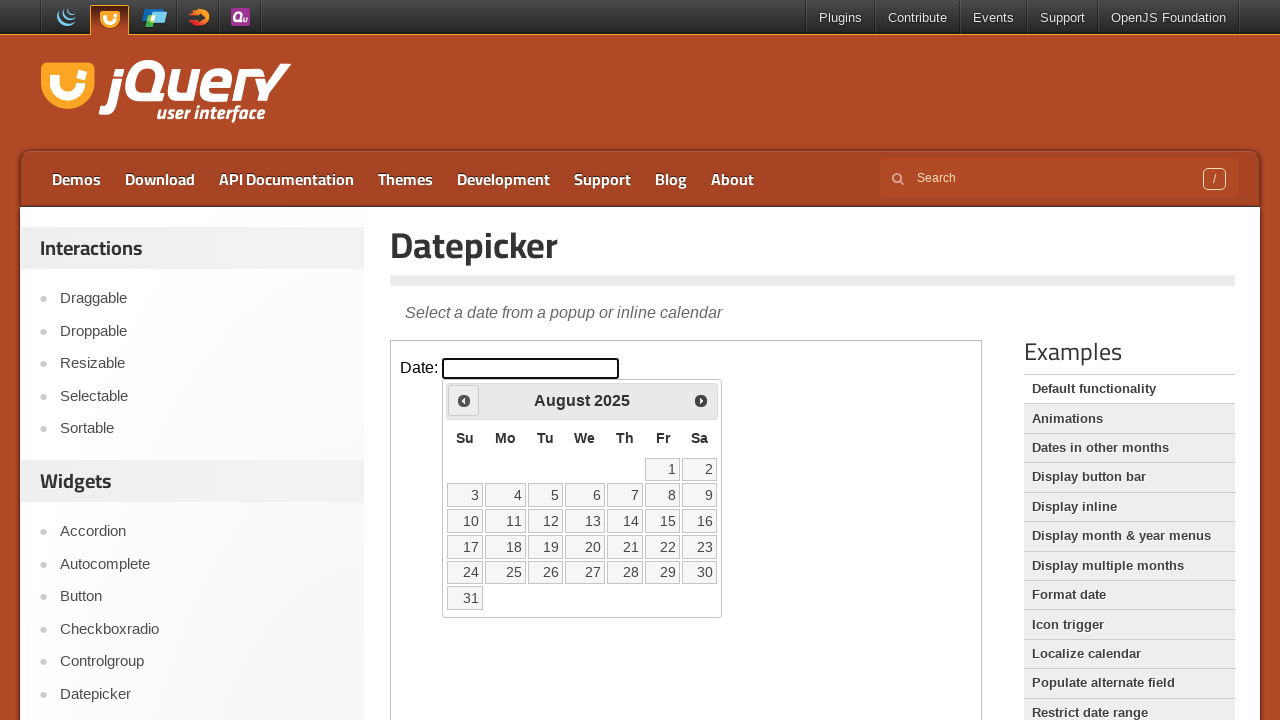

Clicked Prev button to navigate backward in the calendar at (464, 400) on .demo-frame >> internal:control=enter-frame >> a[title='Prev']
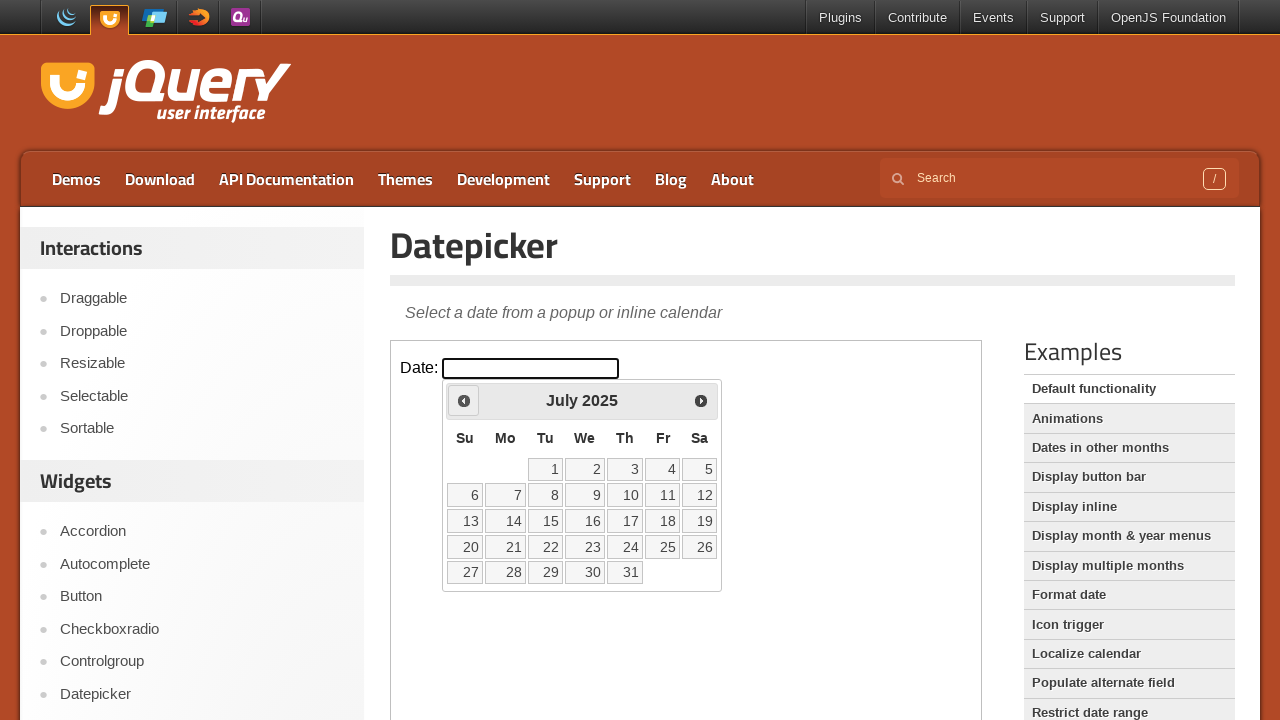

Waited 500ms for calendar to update after navigation
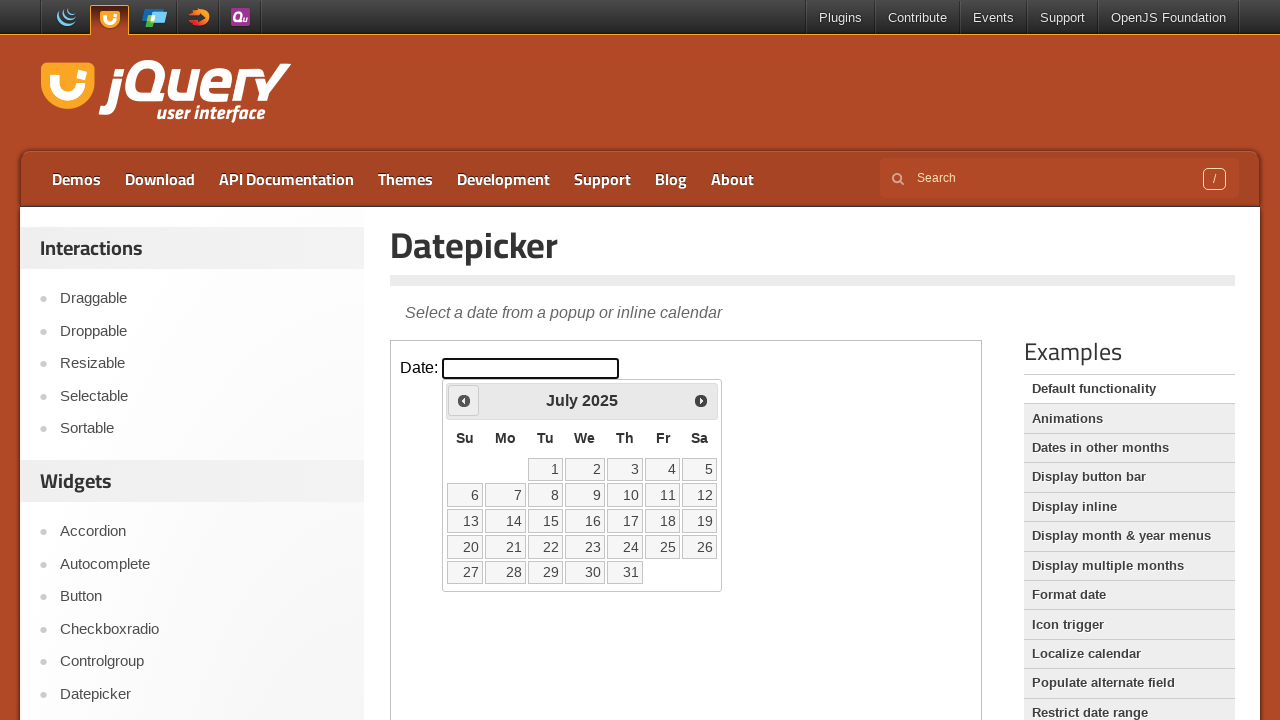

Retrieved current calendar display: July 2025
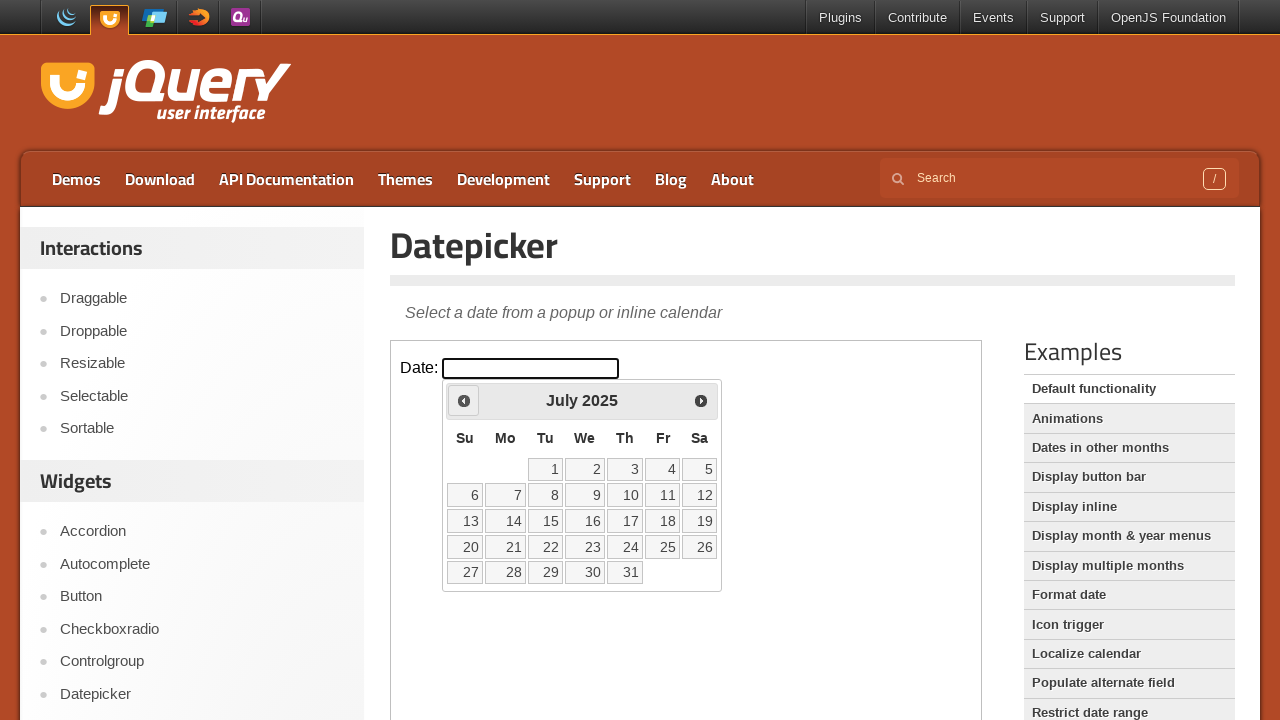

Clicked Prev button to navigate backward in the calendar at (464, 400) on .demo-frame >> internal:control=enter-frame >> a[title='Prev']
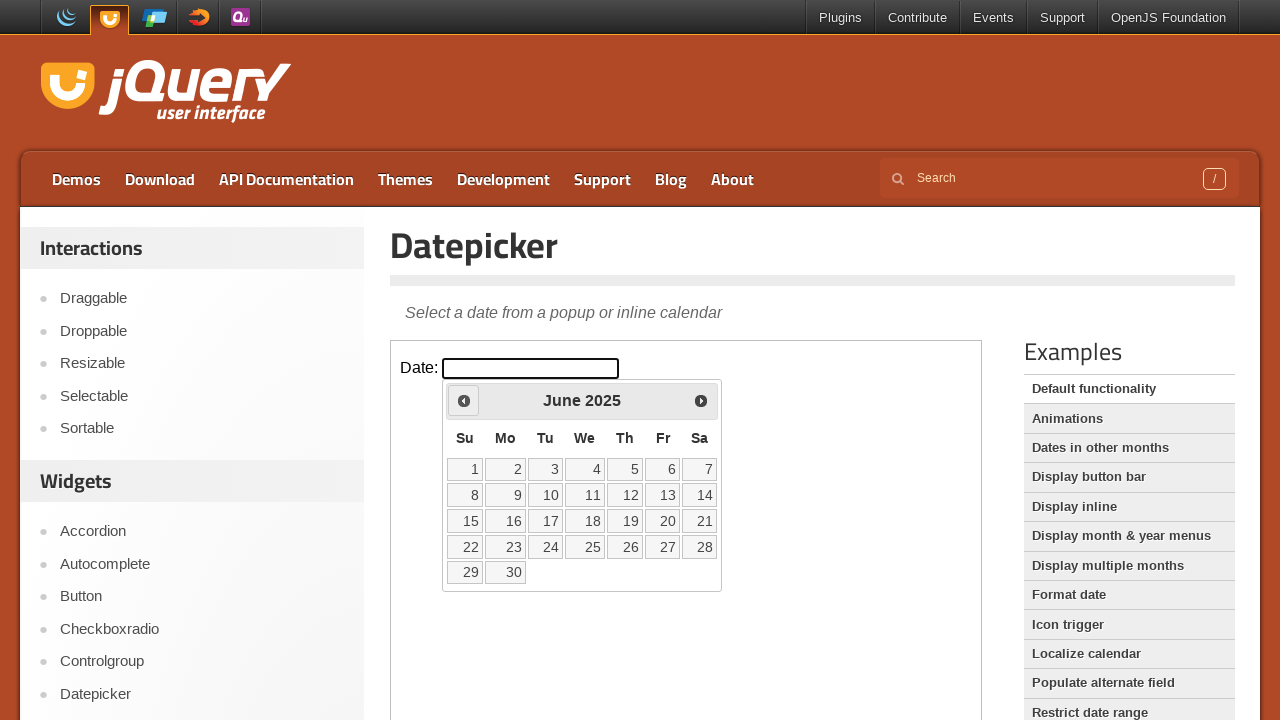

Waited 500ms for calendar to update after navigation
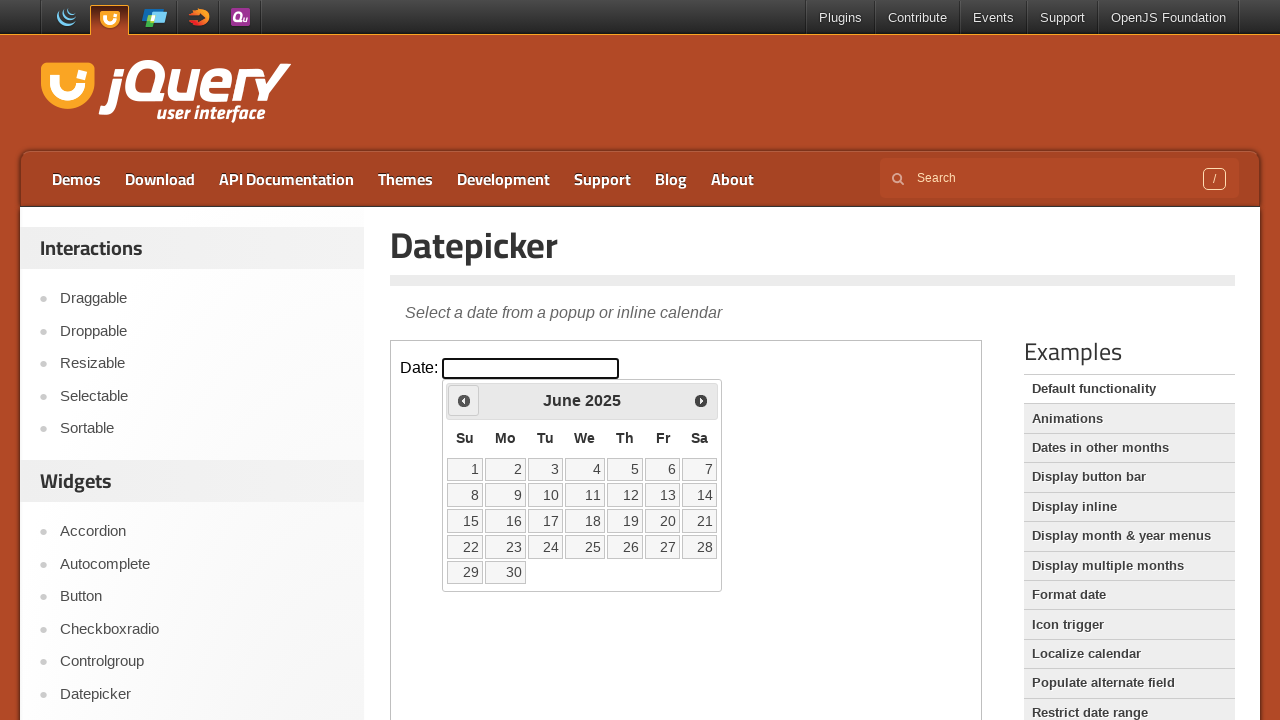

Retrieved current calendar display: June 2025
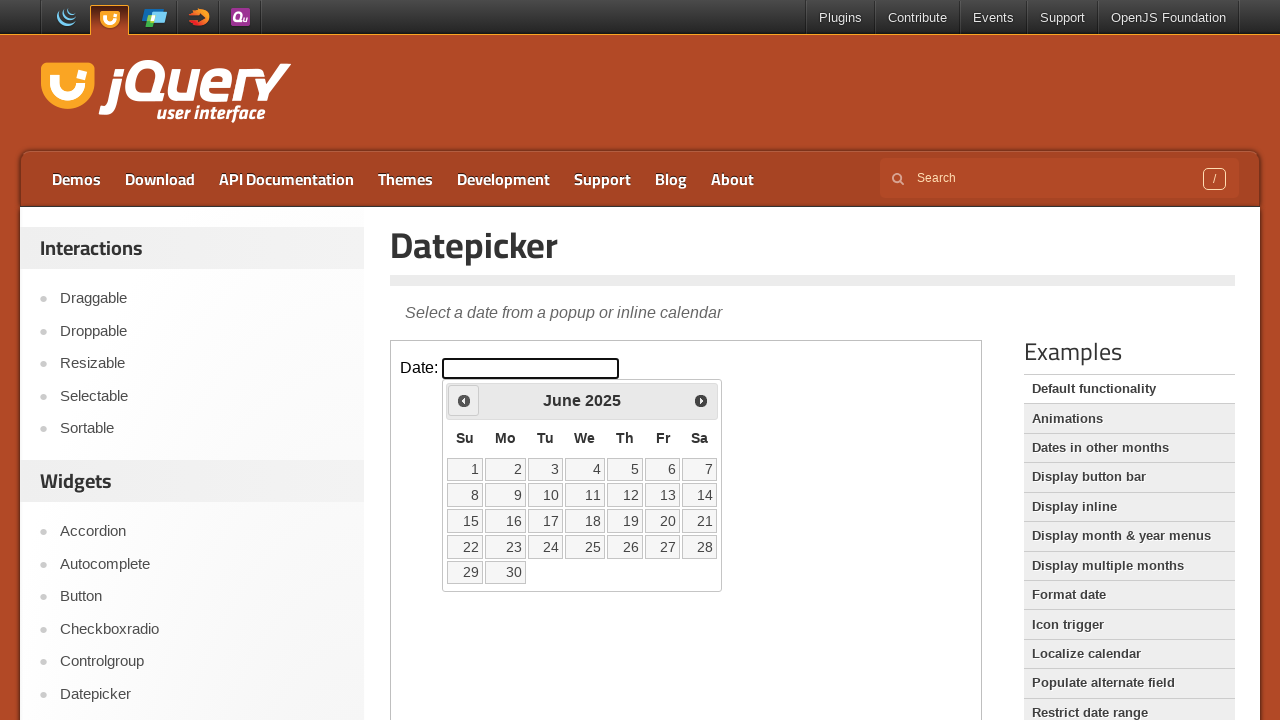

Clicked Prev button to navigate backward in the calendar at (464, 400) on .demo-frame >> internal:control=enter-frame >> a[title='Prev']
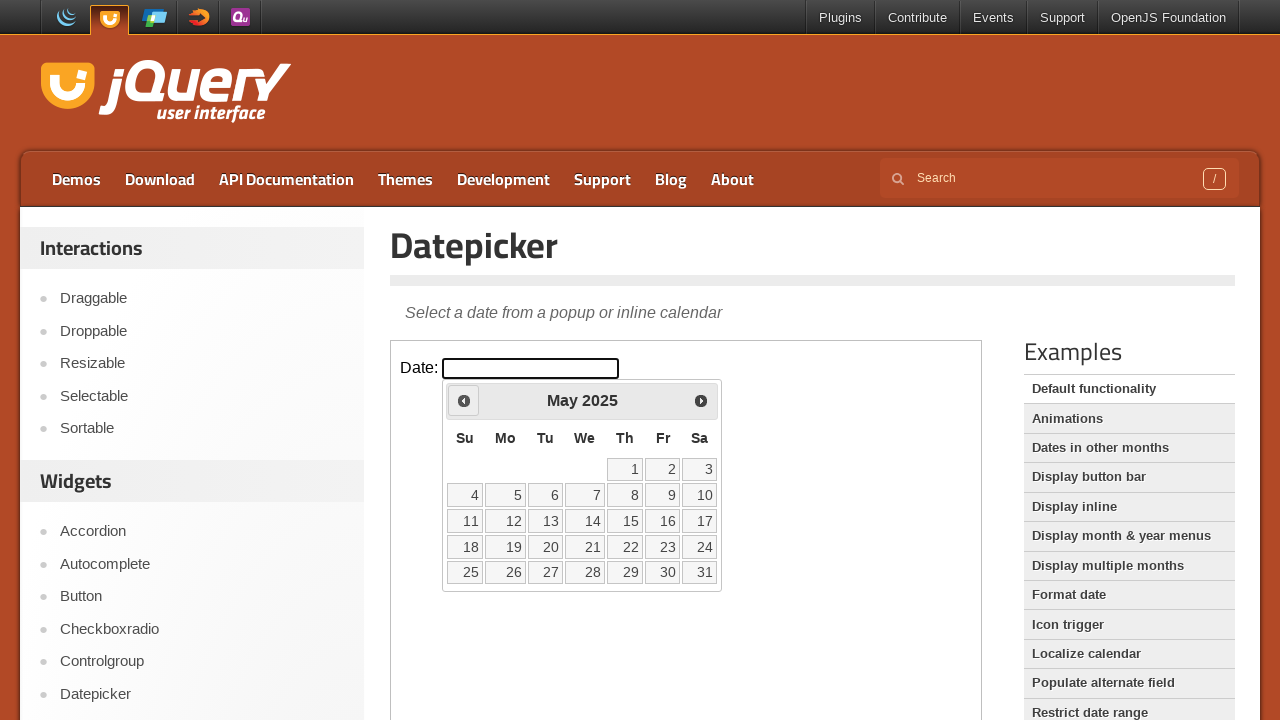

Waited 500ms for calendar to update after navigation
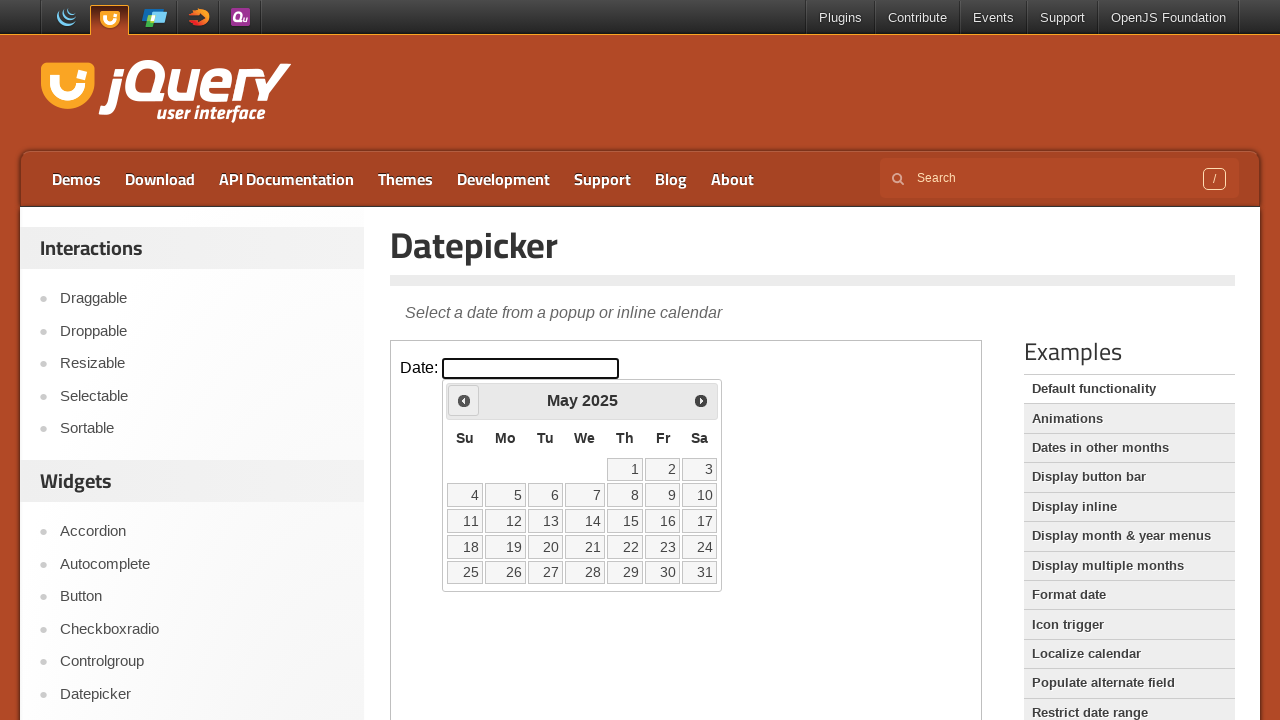

Retrieved current calendar display: May 2025
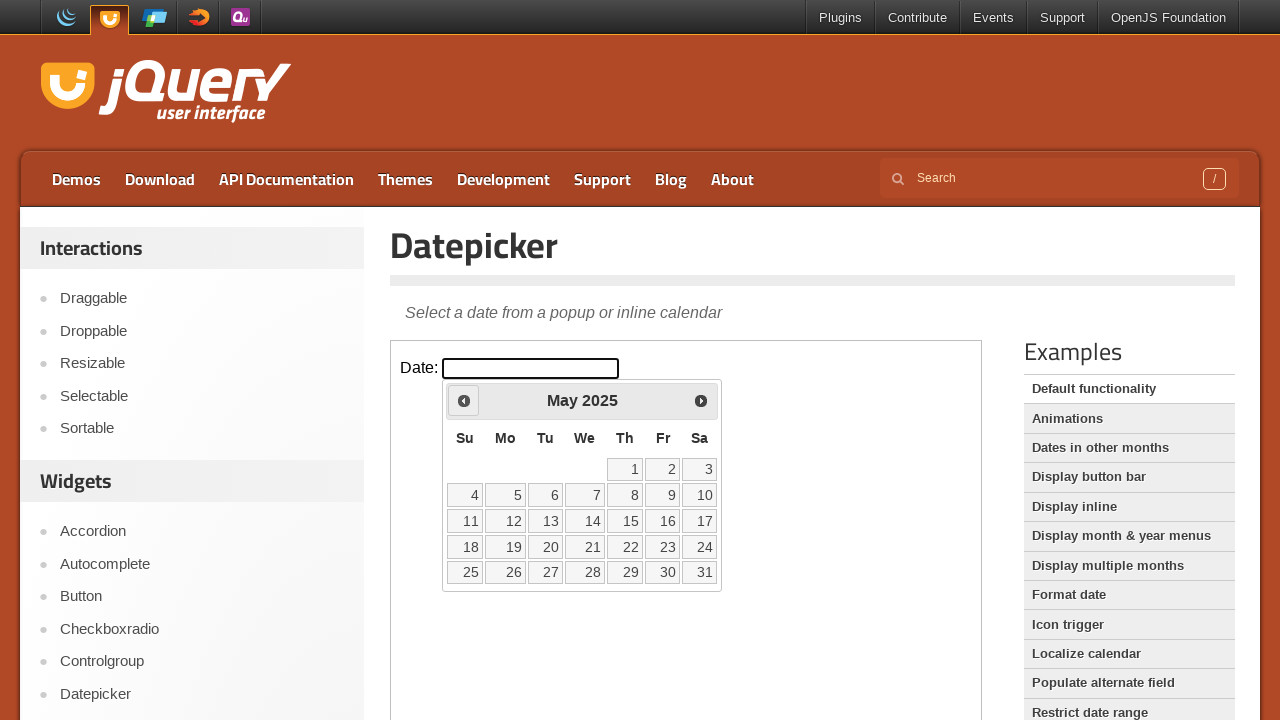

Clicked Prev button to navigate backward in the calendar at (464, 400) on .demo-frame >> internal:control=enter-frame >> a[title='Prev']
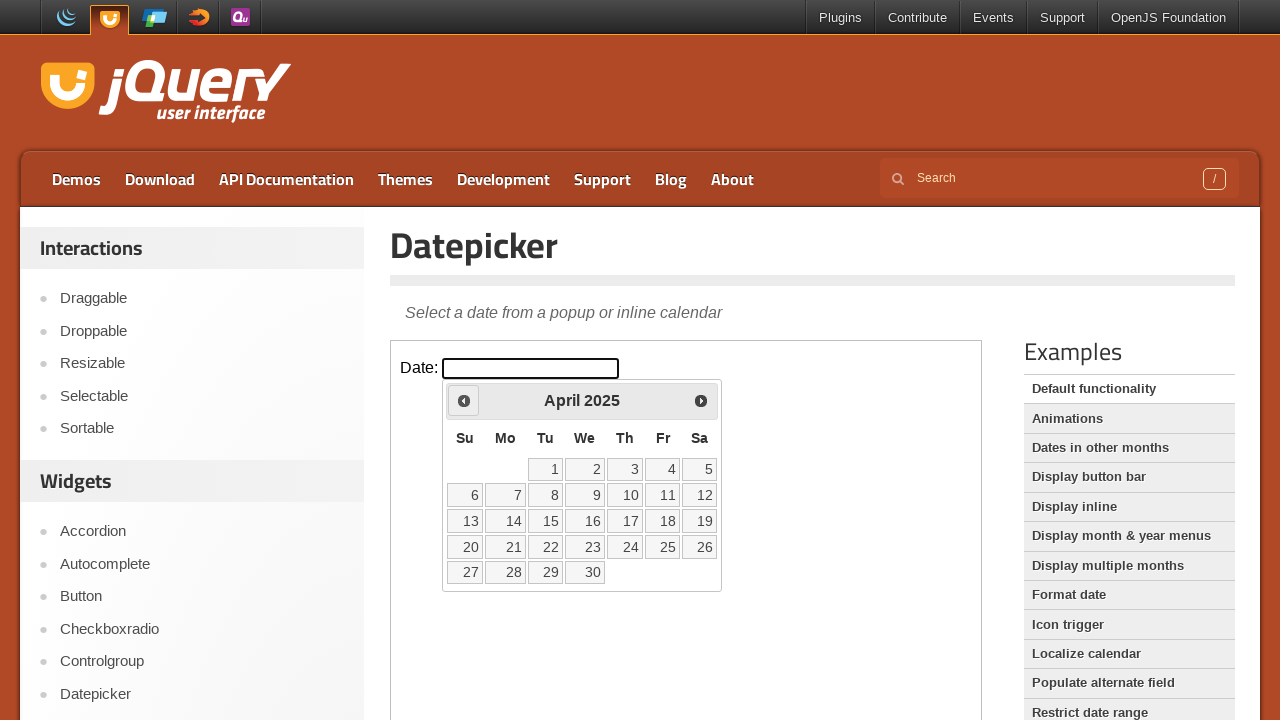

Waited 500ms for calendar to update after navigation
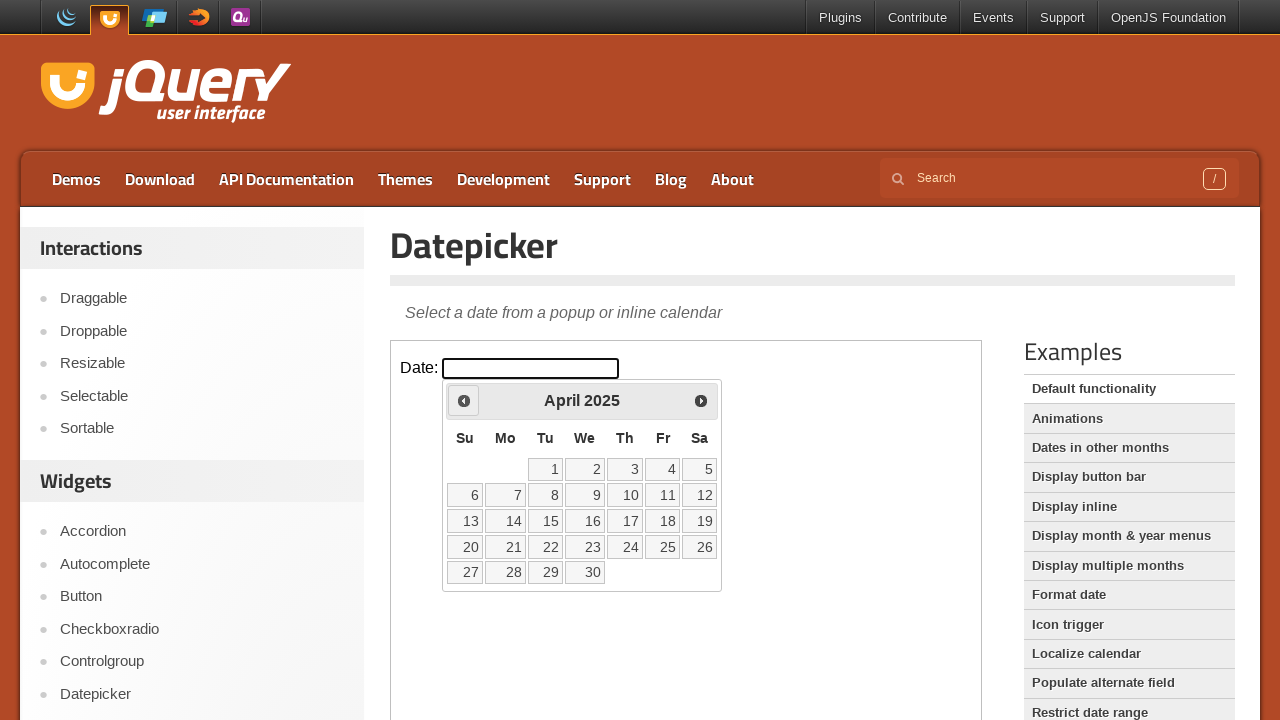

Retrieved current calendar display: April 2025
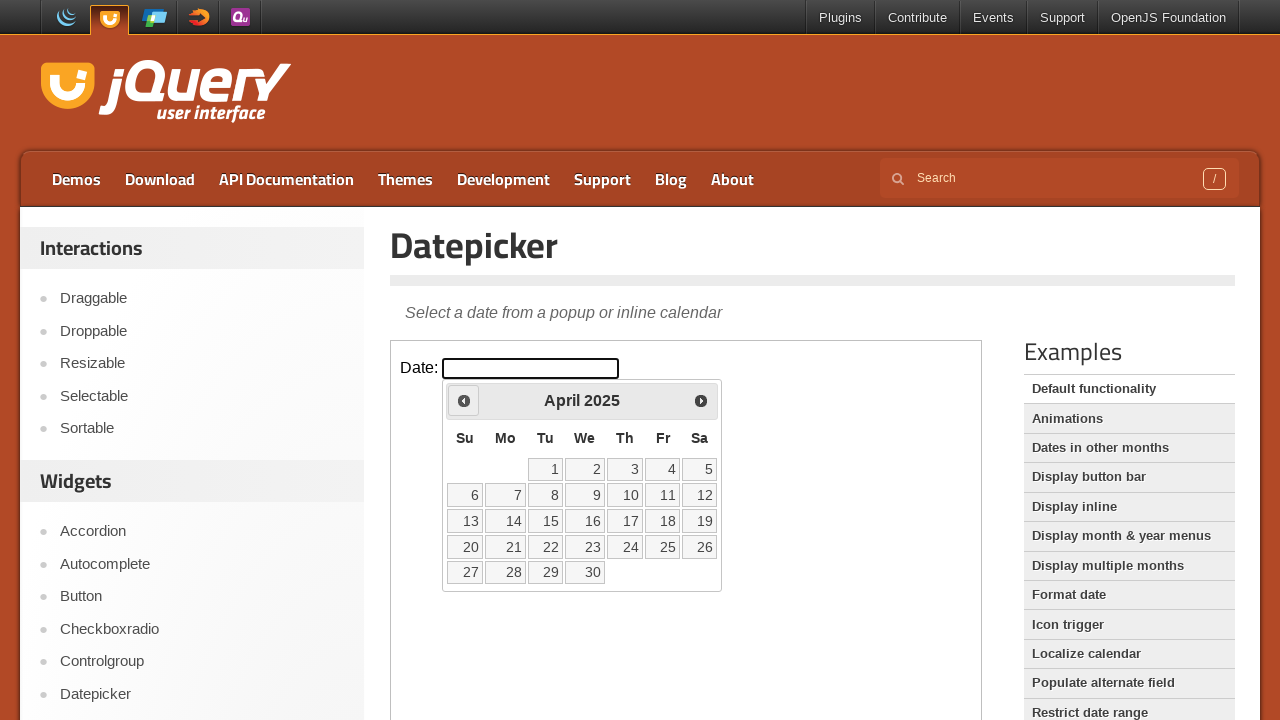

Clicked Prev button to navigate backward in the calendar at (464, 400) on .demo-frame >> internal:control=enter-frame >> a[title='Prev']
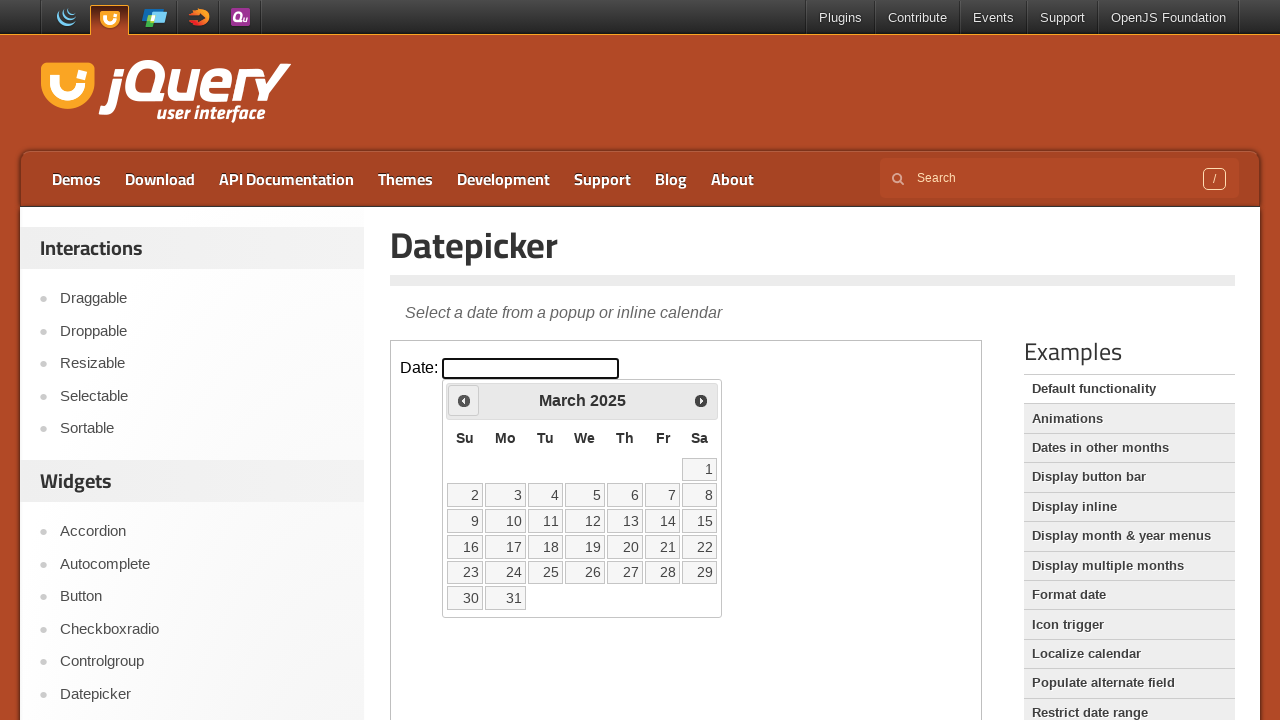

Waited 500ms for calendar to update after navigation
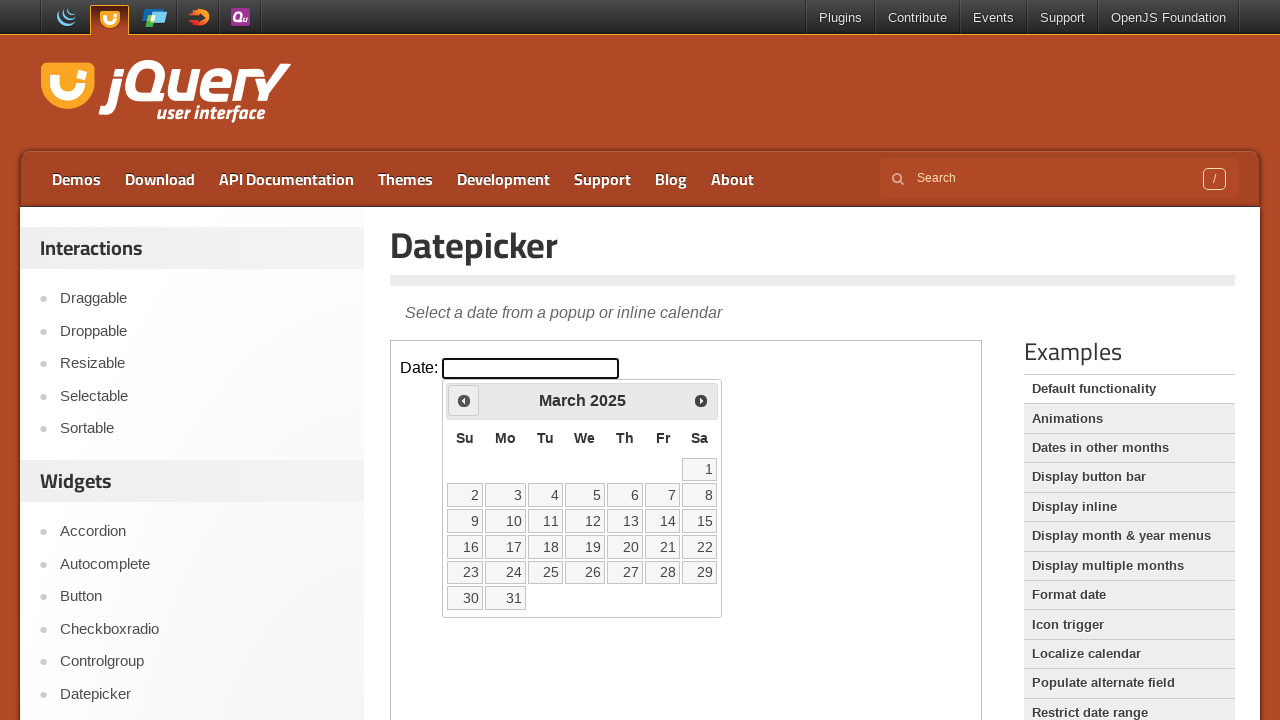

Retrieved current calendar display: March 2025
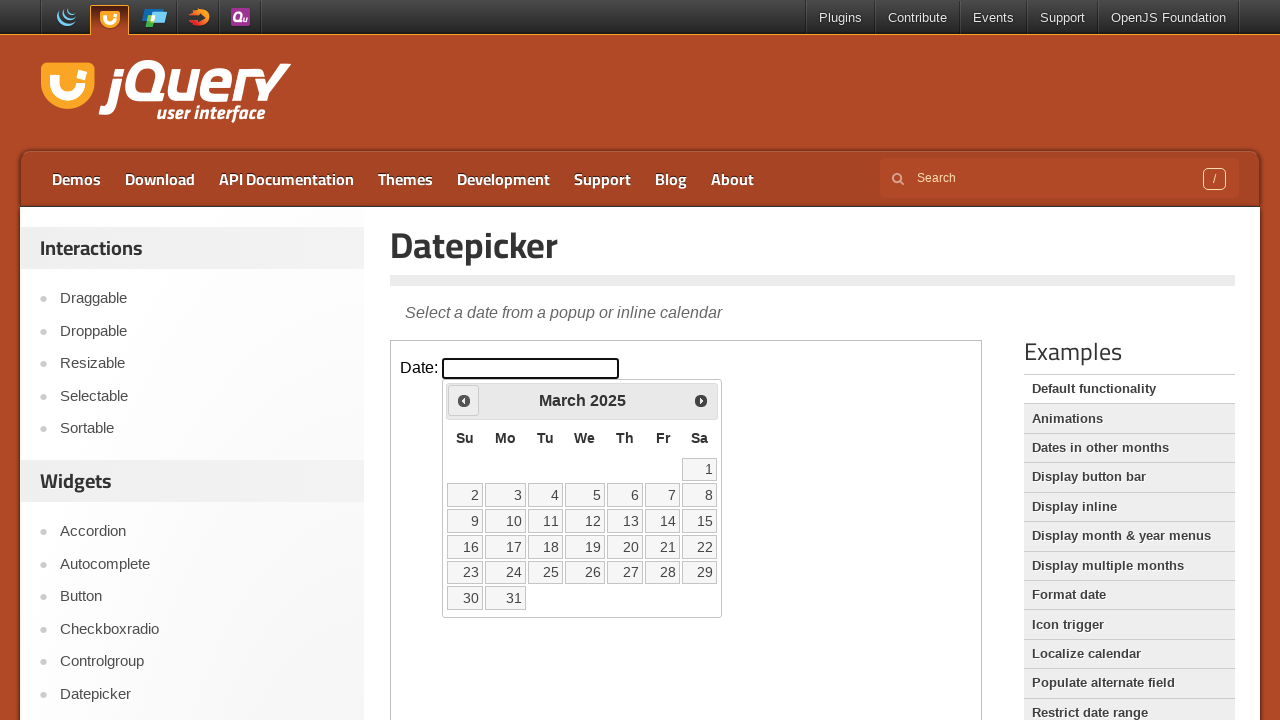

Clicked Prev button to navigate backward in the calendar at (464, 400) on .demo-frame >> internal:control=enter-frame >> a[title='Prev']
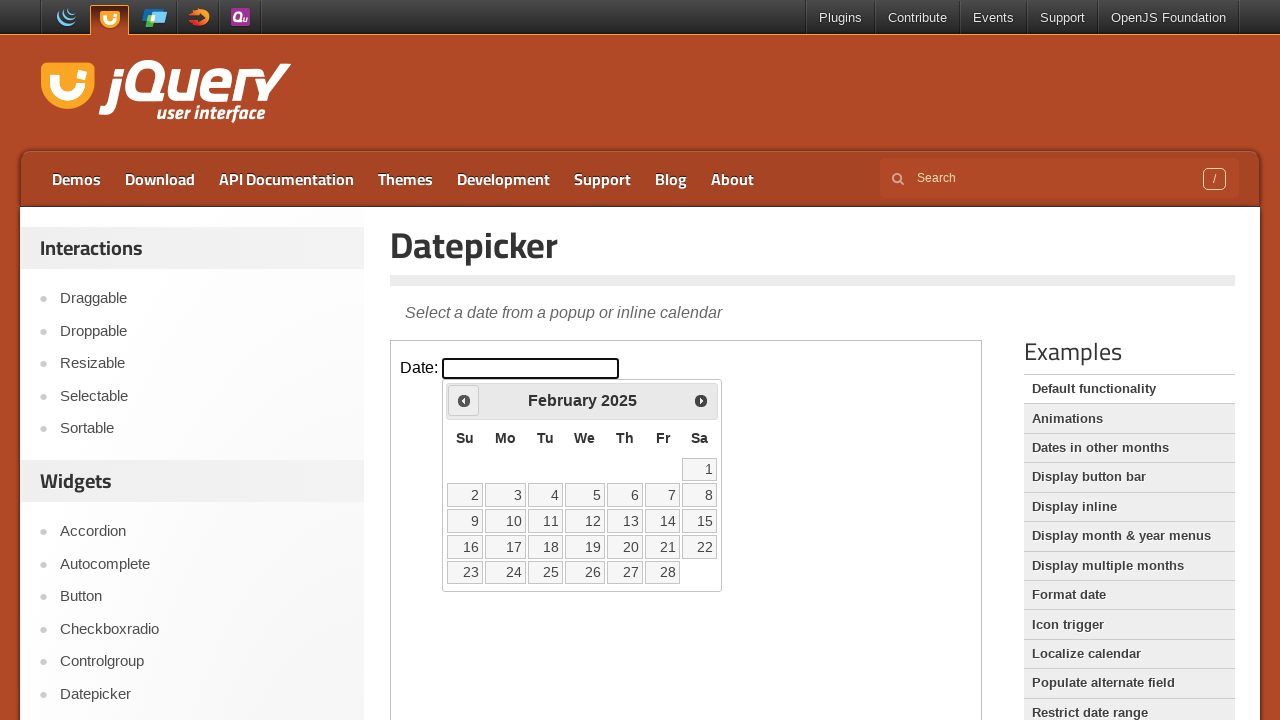

Waited 500ms for calendar to update after navigation
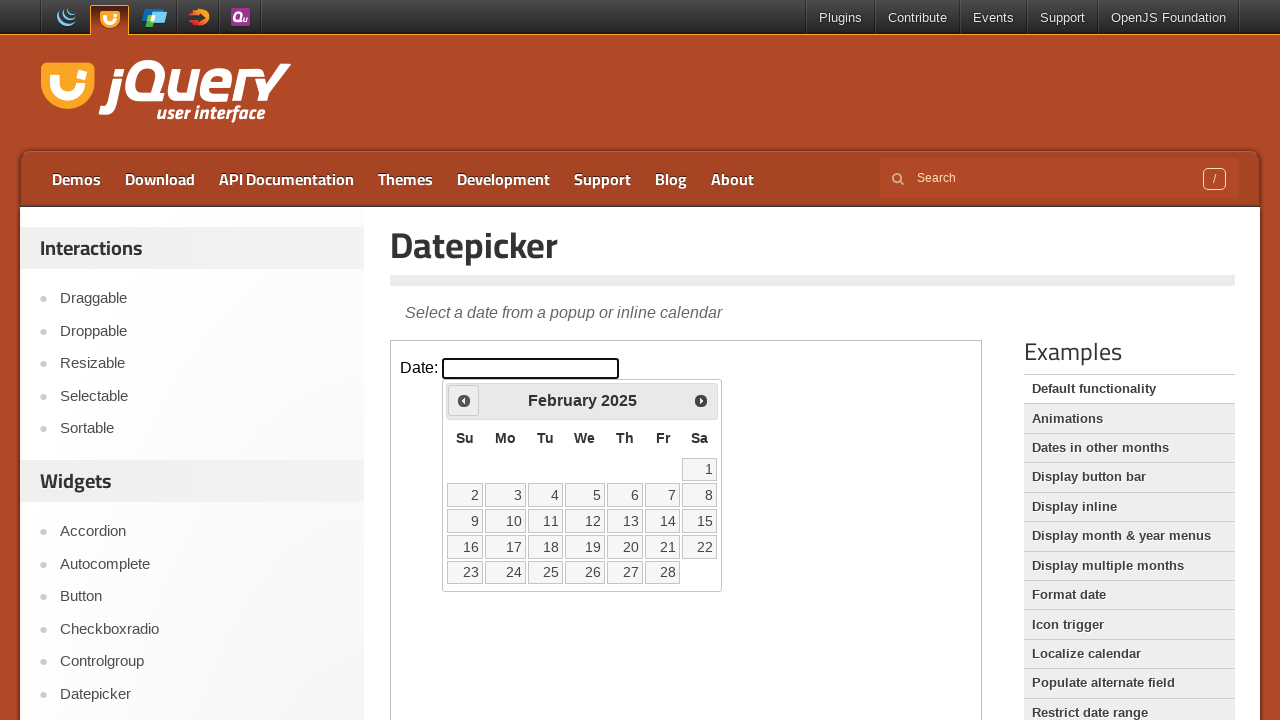

Retrieved current calendar display: February 2025
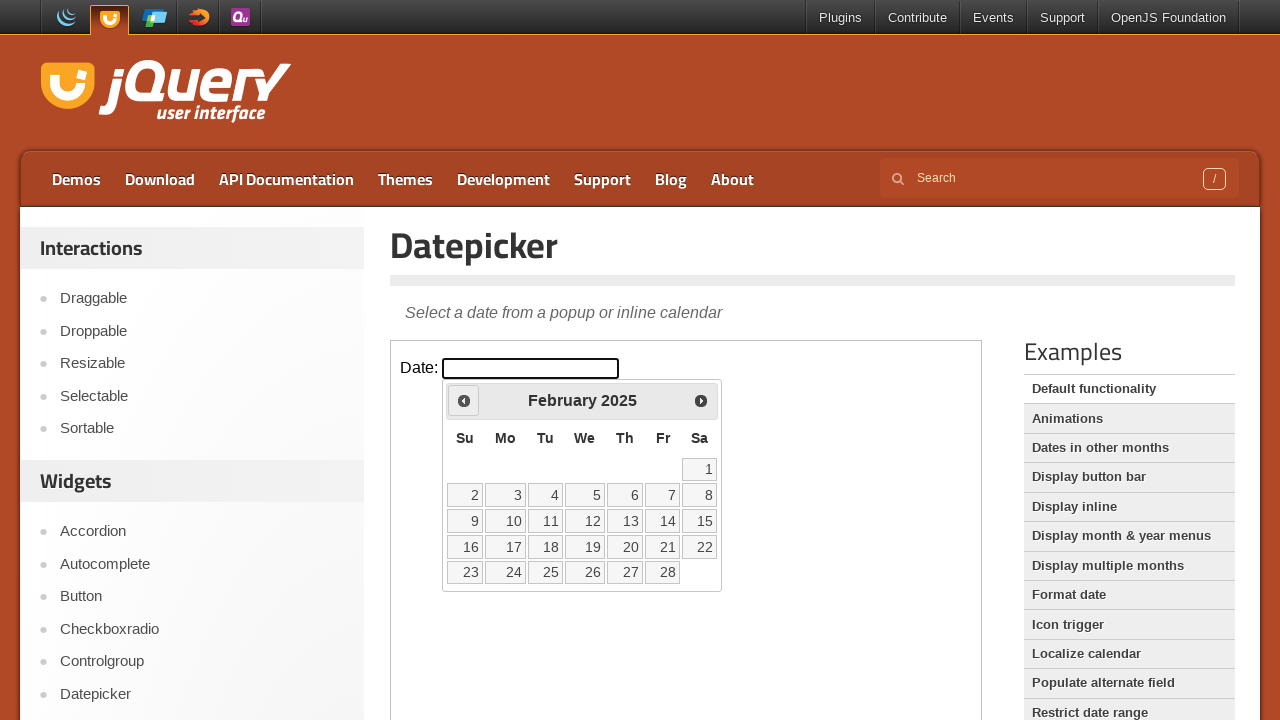

Clicked Prev button to navigate backward in the calendar at (464, 400) on .demo-frame >> internal:control=enter-frame >> a[title='Prev']
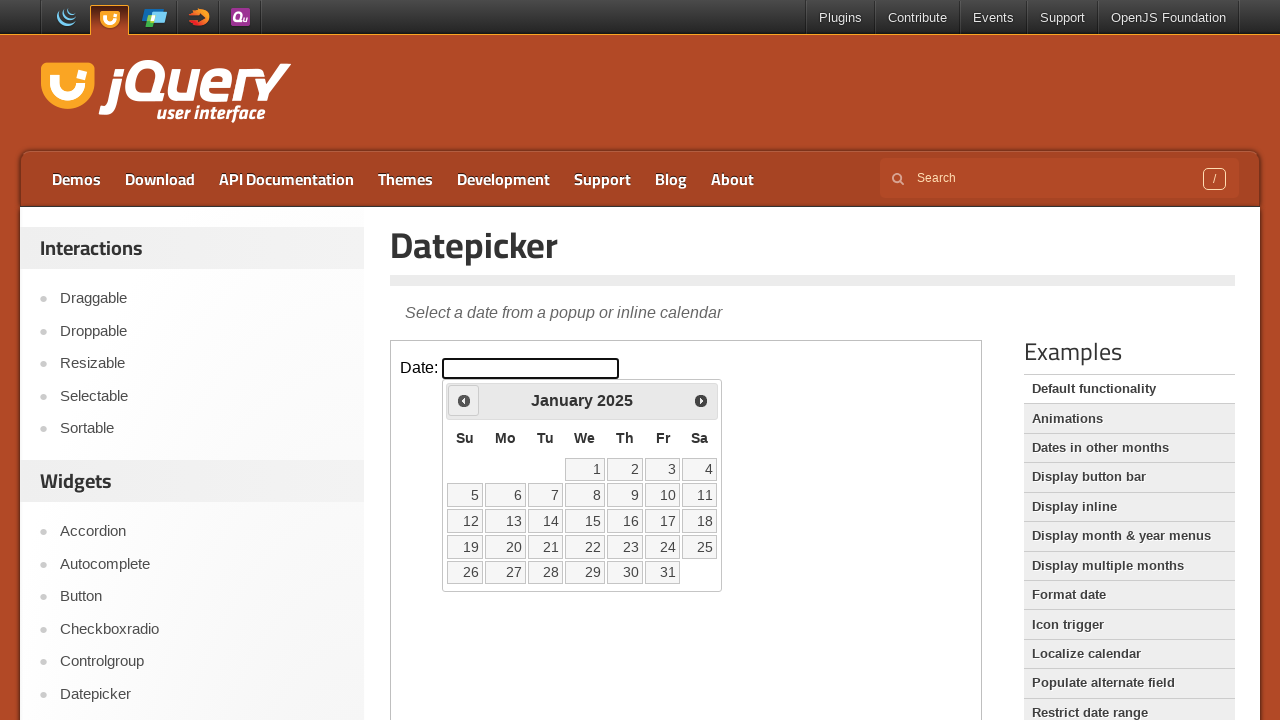

Waited 500ms for calendar to update after navigation
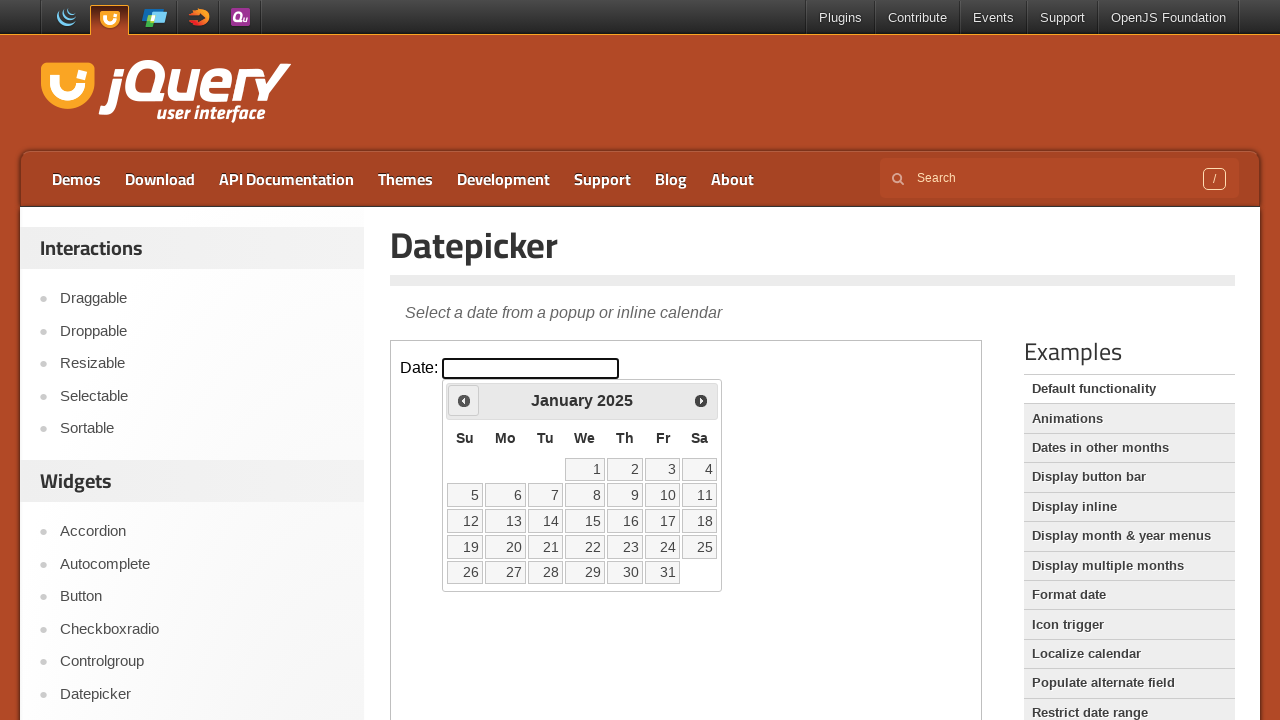

Retrieved current calendar display: January 2025
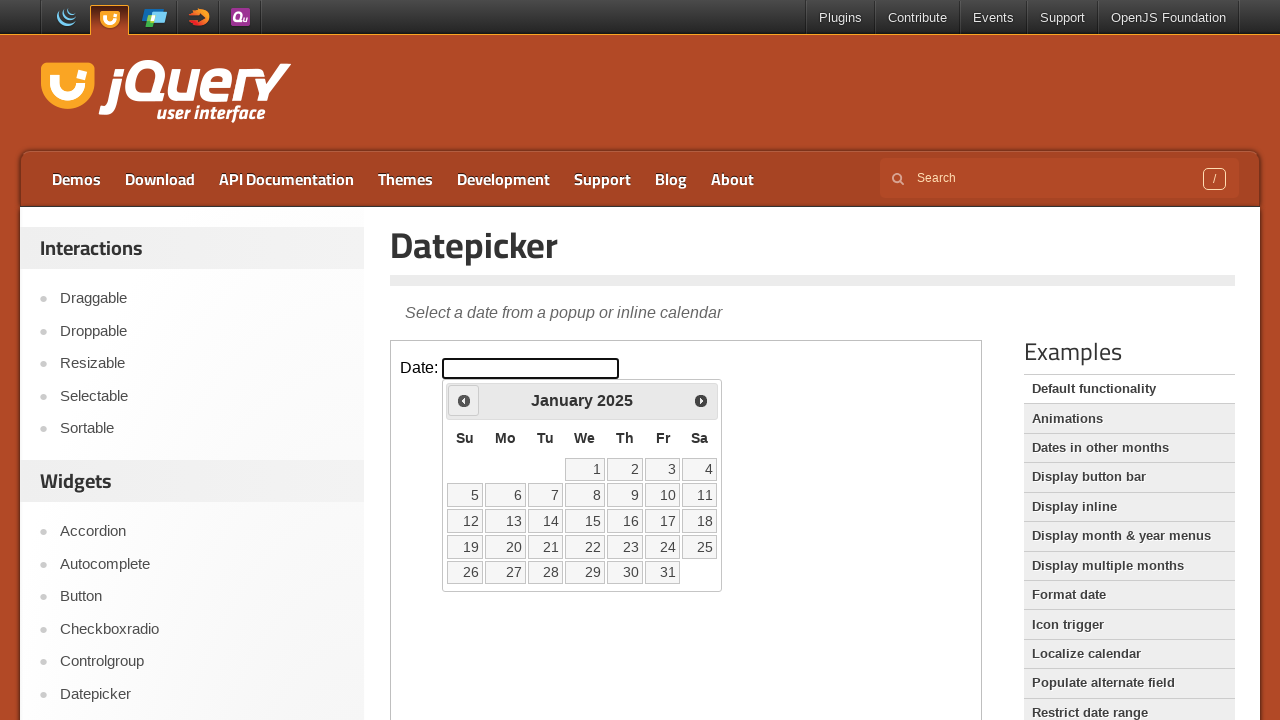

Clicked Prev button to navigate backward in the calendar at (464, 400) on .demo-frame >> internal:control=enter-frame >> a[title='Prev']
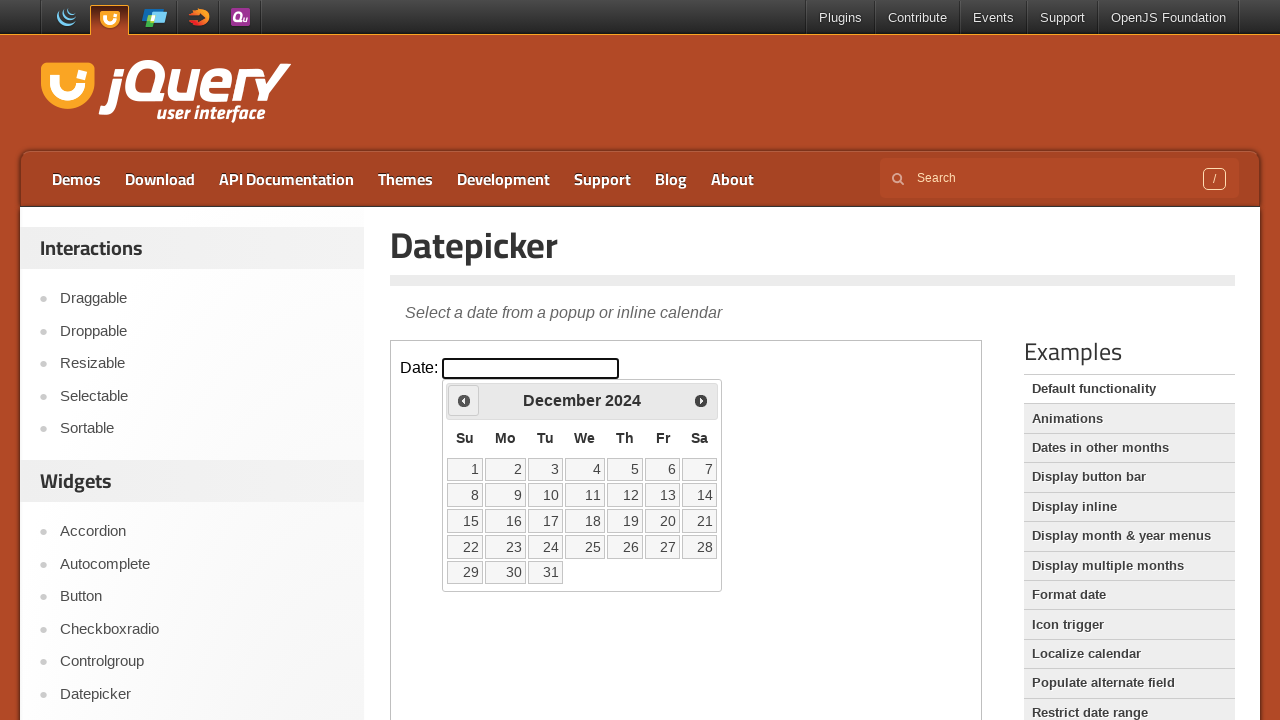

Waited 500ms for calendar to update after navigation
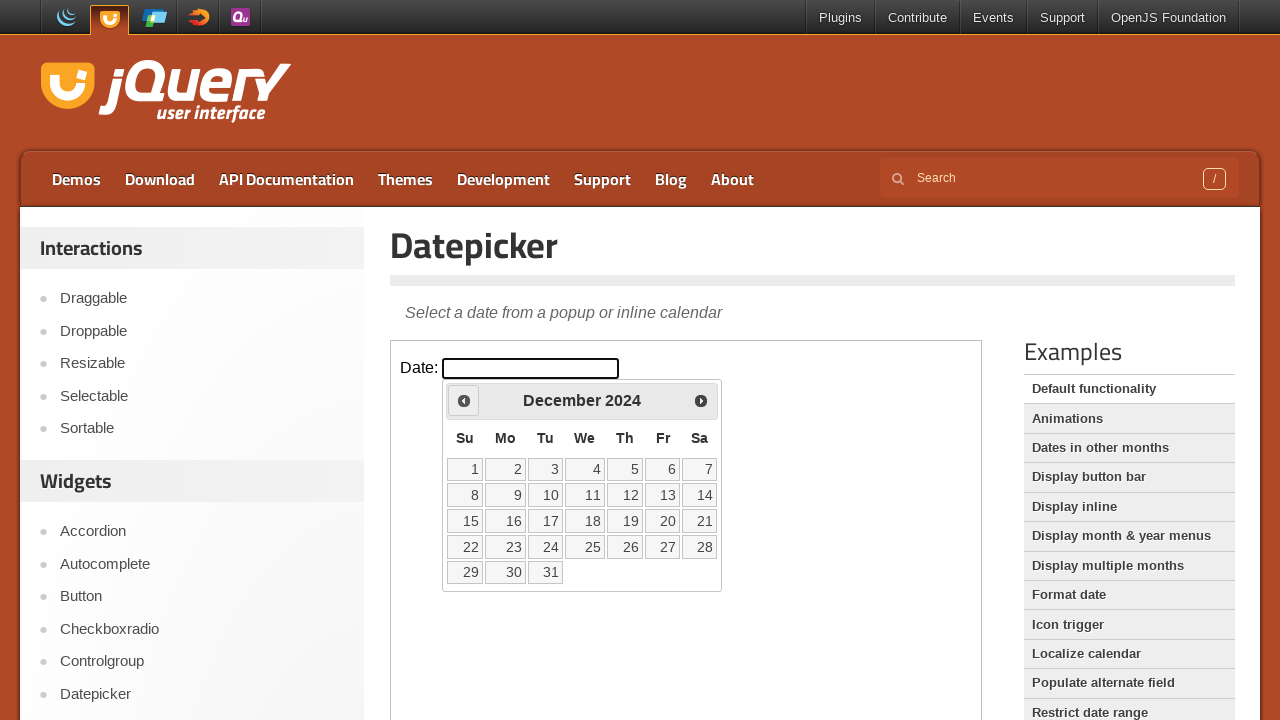

Retrieved current calendar display: December 2024
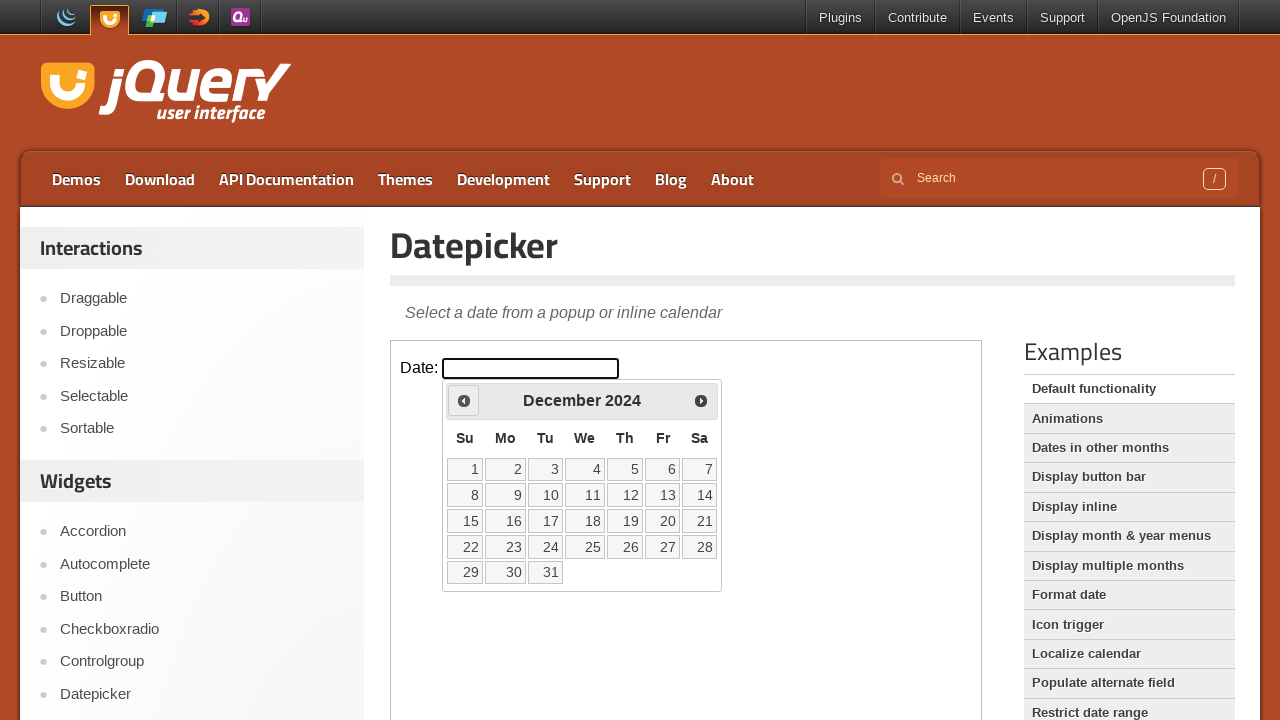

Clicked Prev button to navigate backward in the calendar at (464, 400) on .demo-frame >> internal:control=enter-frame >> a[title='Prev']
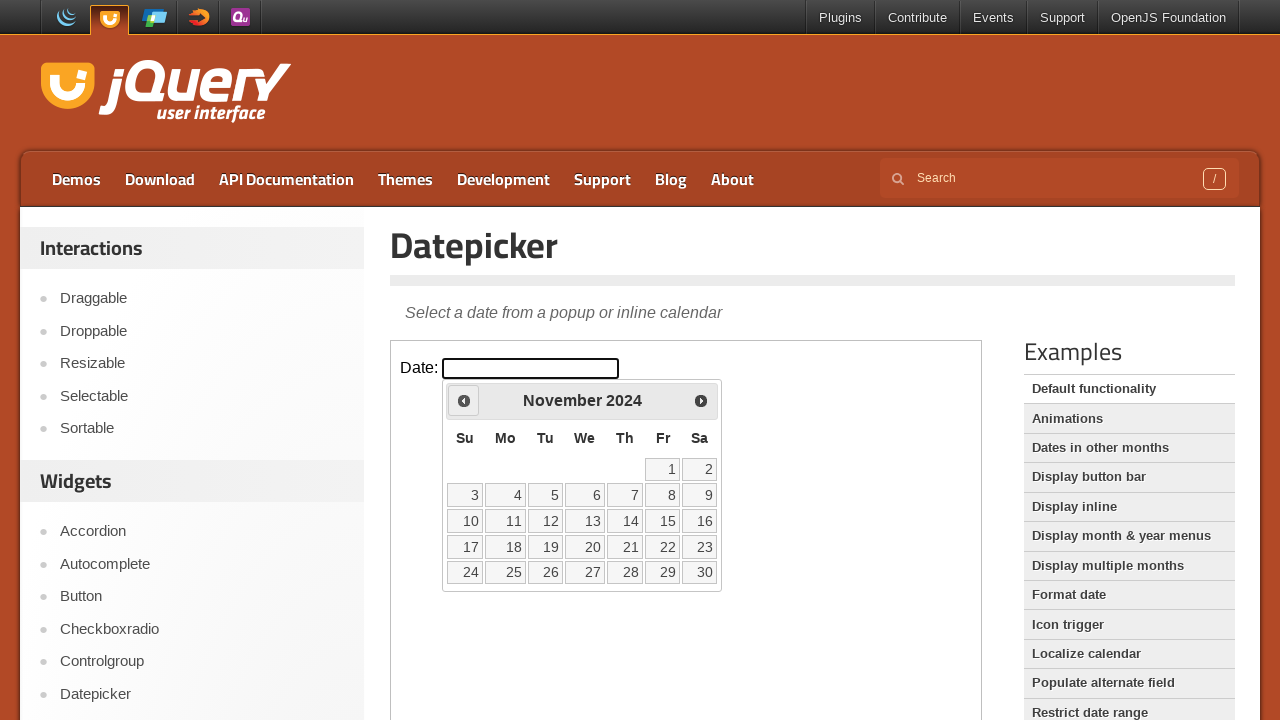

Waited 500ms for calendar to update after navigation
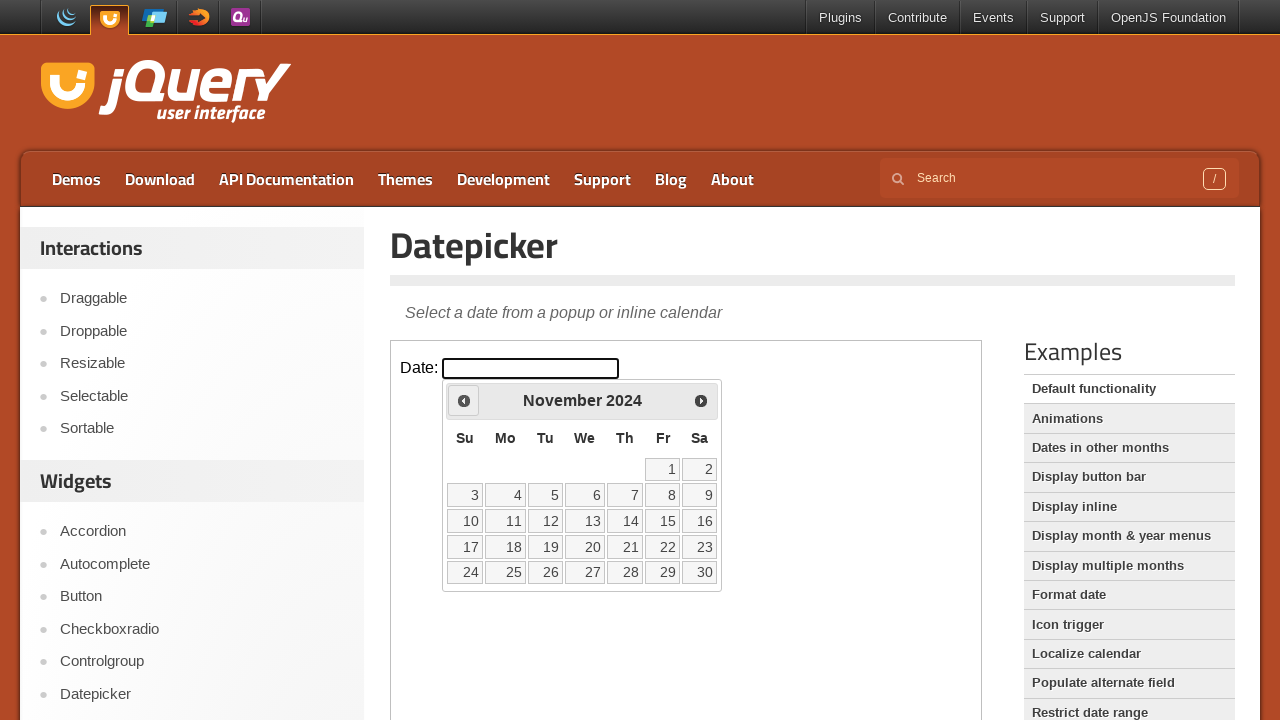

Retrieved current calendar display: November 2024
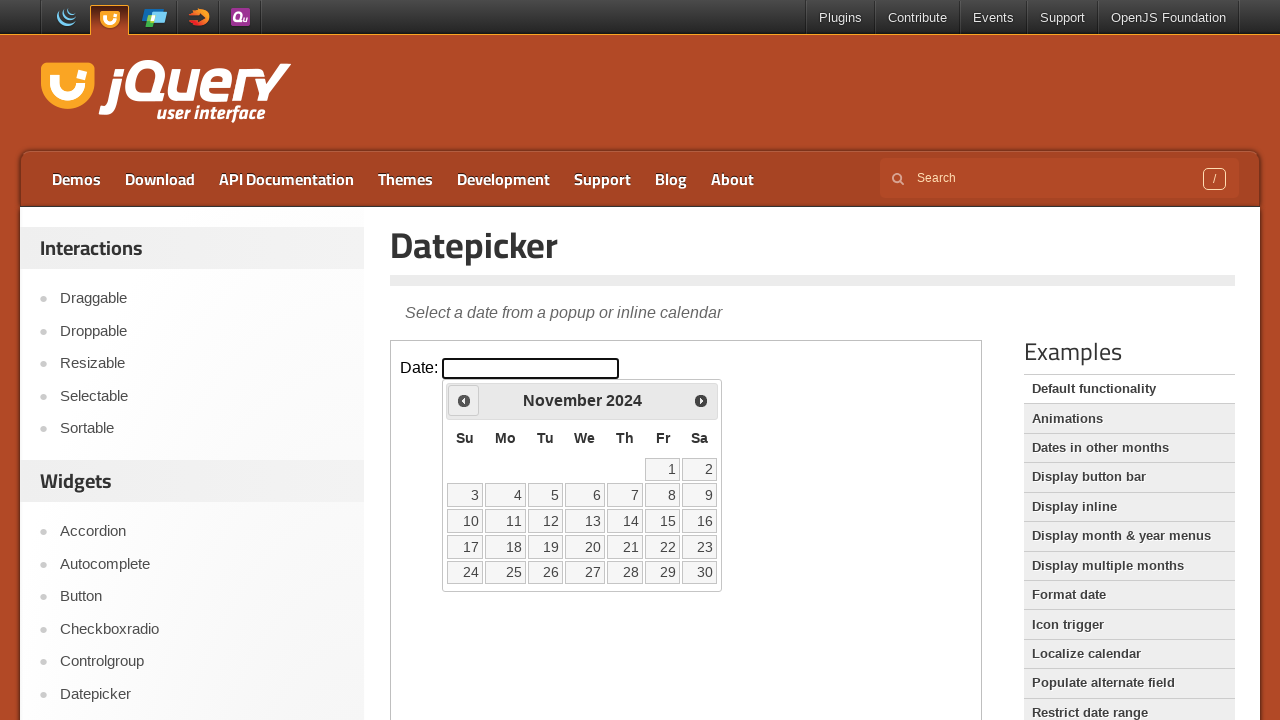

Clicked Prev button to navigate backward in the calendar at (464, 400) on .demo-frame >> internal:control=enter-frame >> a[title='Prev']
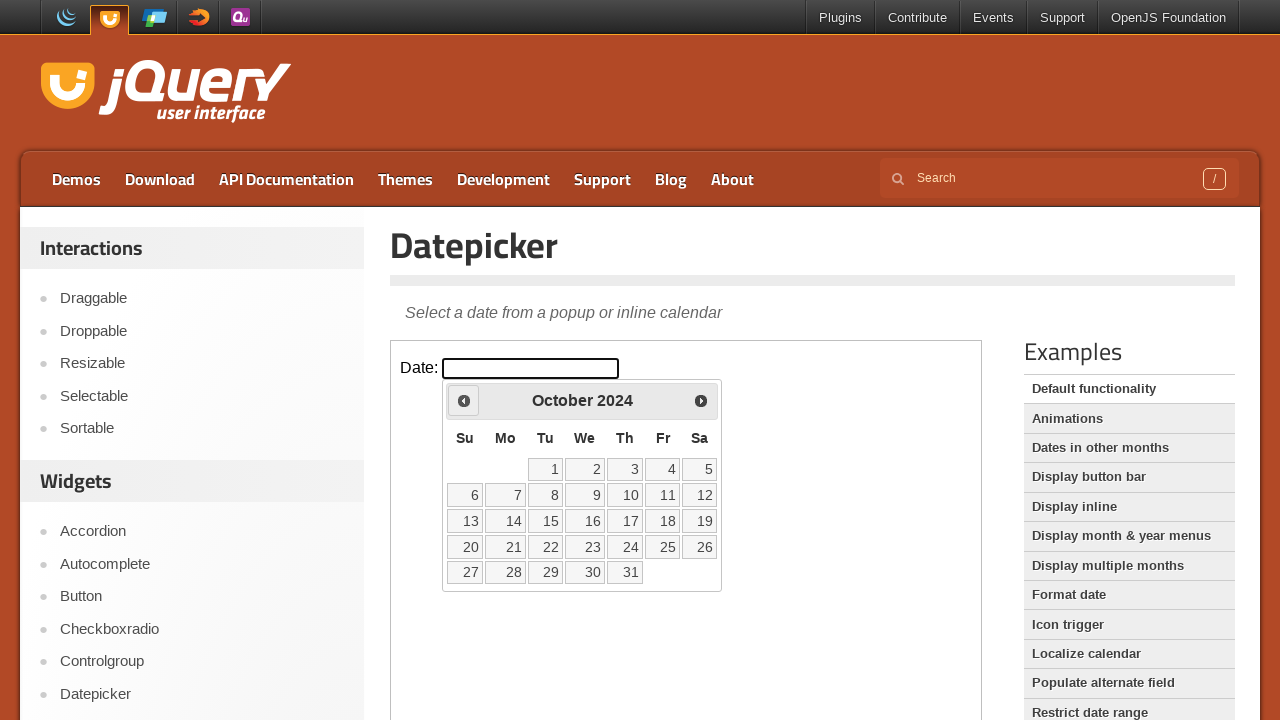

Waited 500ms for calendar to update after navigation
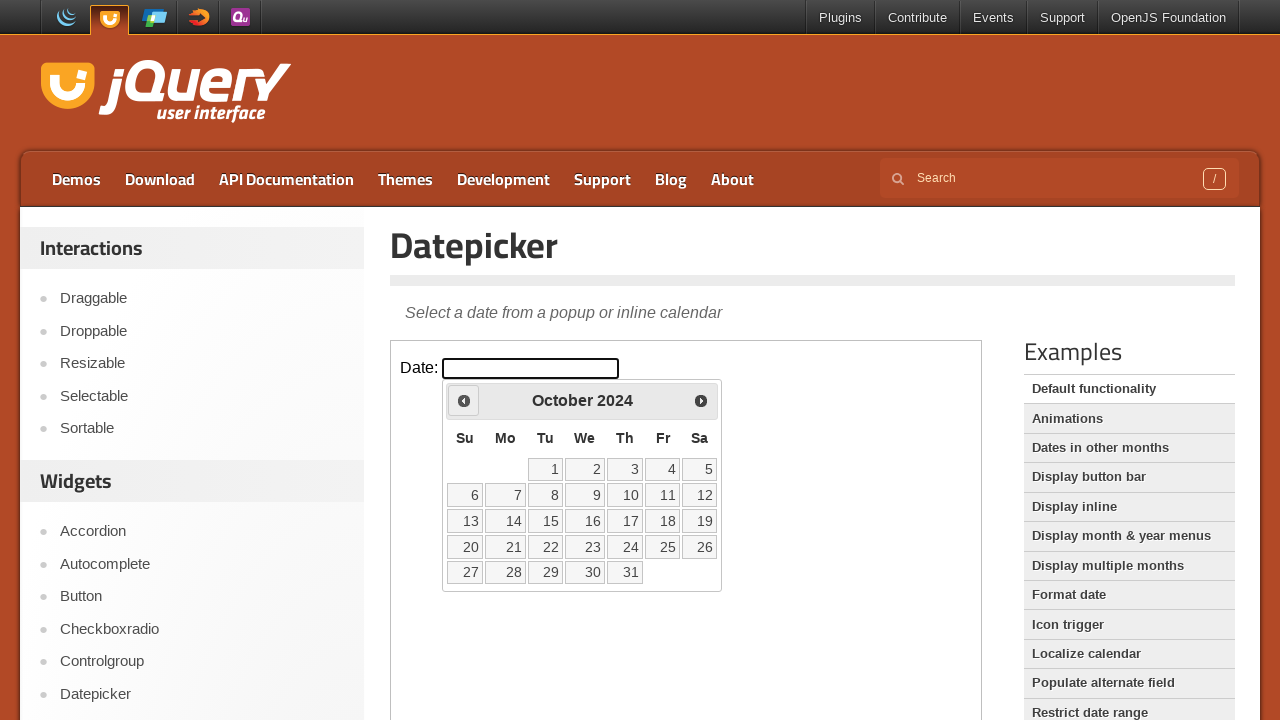

Retrieved current calendar display: October 2024
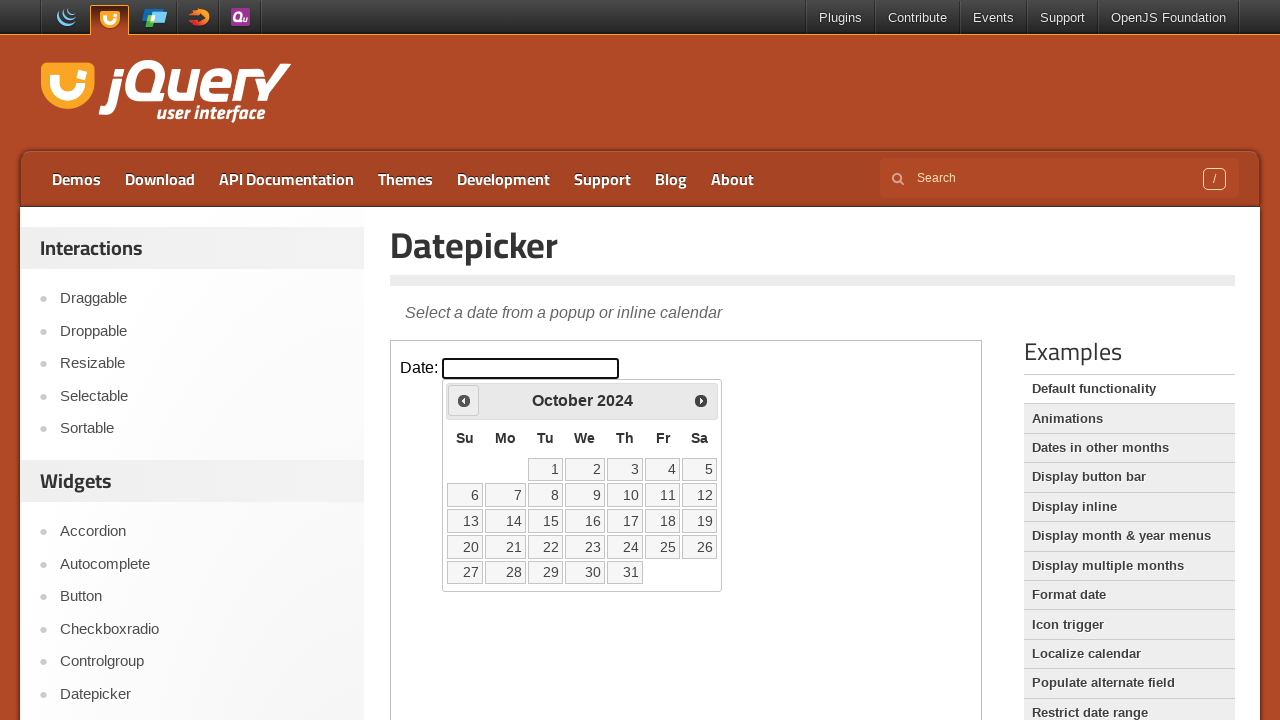

Clicked Prev button to navigate backward in the calendar at (464, 400) on .demo-frame >> internal:control=enter-frame >> a[title='Prev']
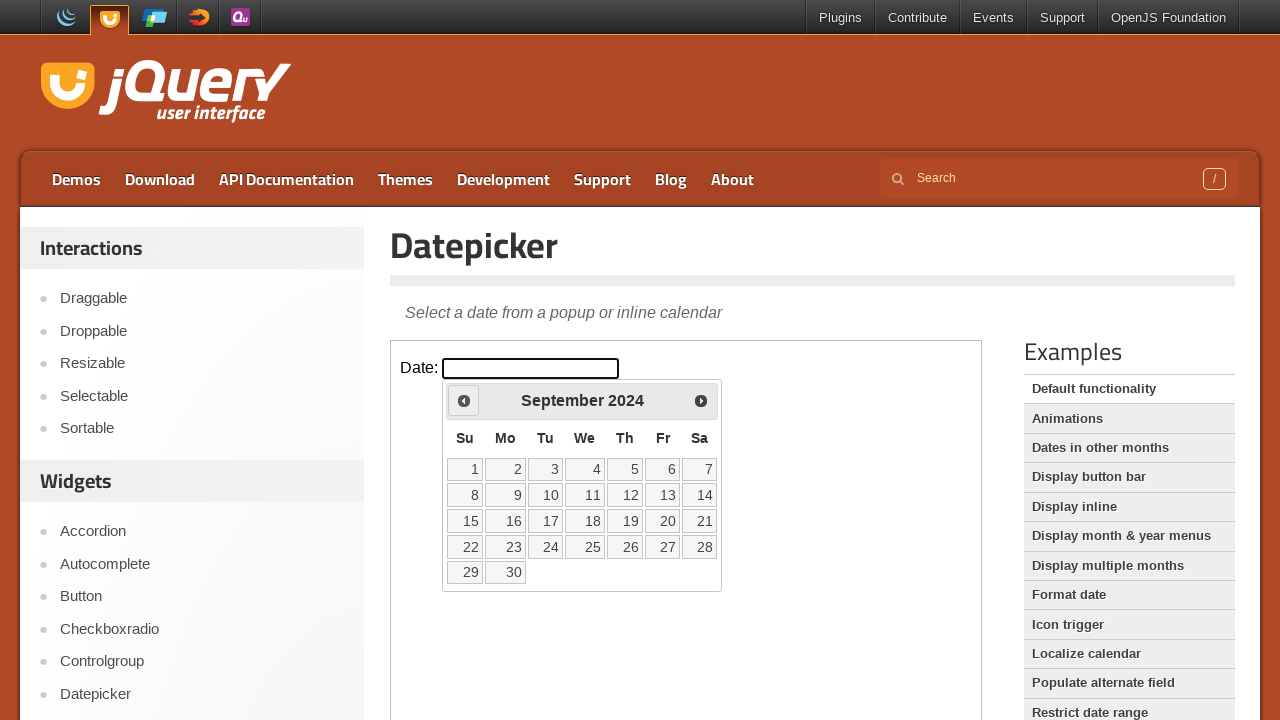

Waited 500ms for calendar to update after navigation
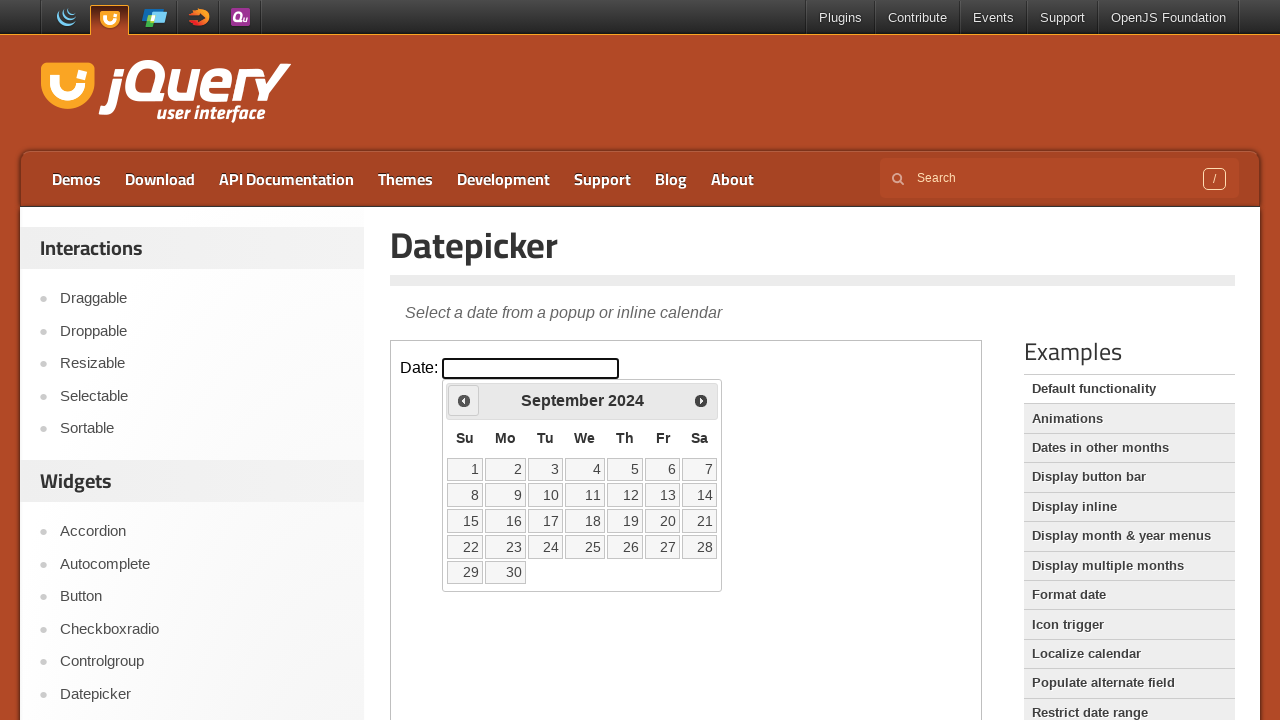

Retrieved current calendar display: September 2024
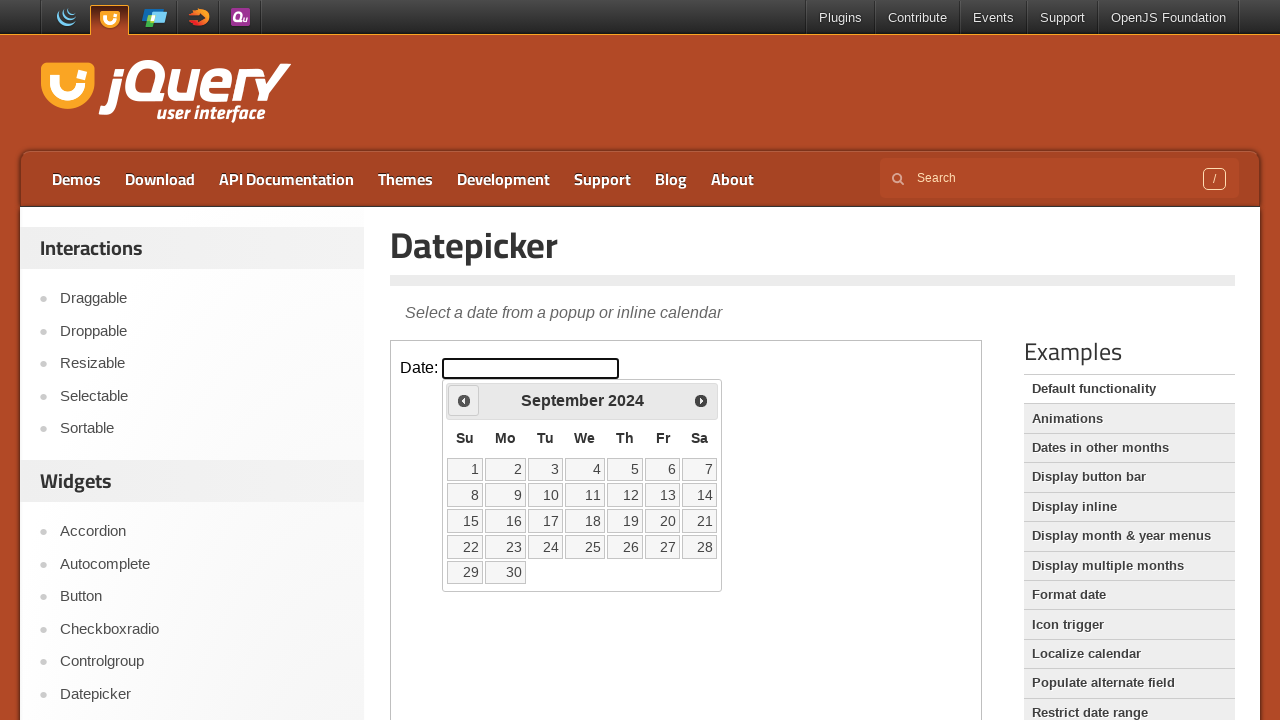

Clicked Prev button to navigate backward in the calendar at (464, 400) on .demo-frame >> internal:control=enter-frame >> a[title='Prev']
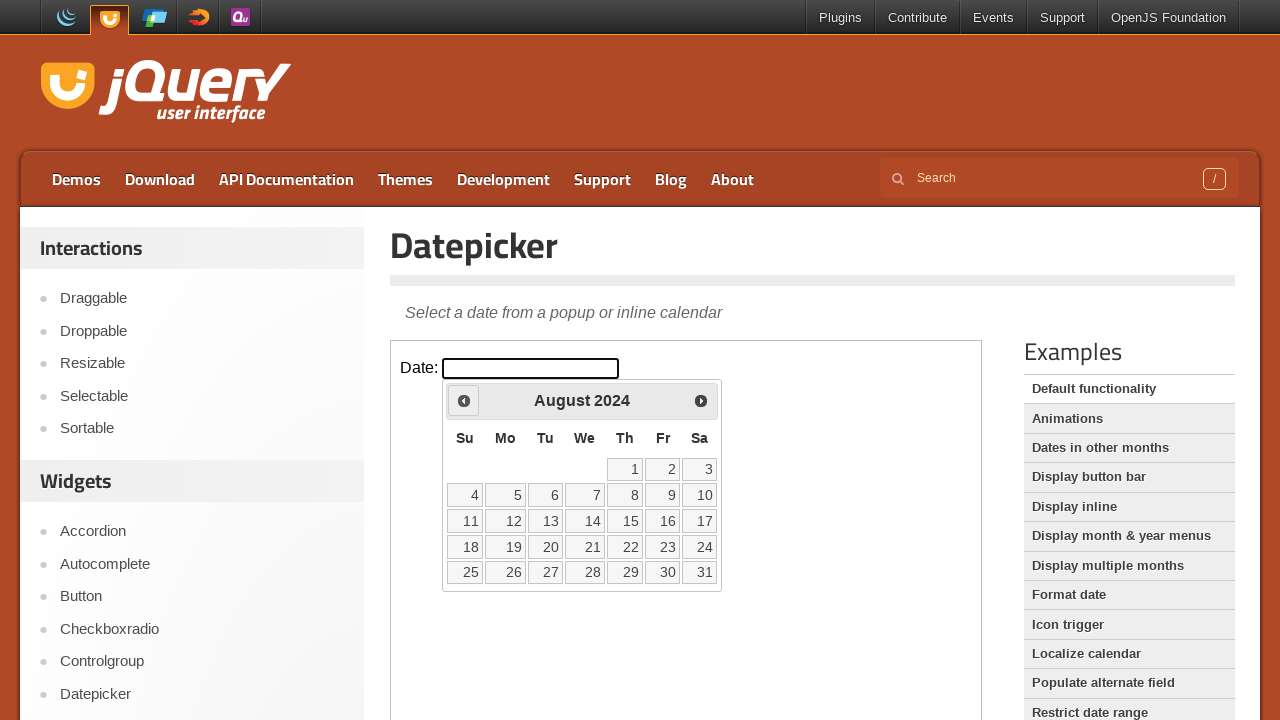

Waited 500ms for calendar to update after navigation
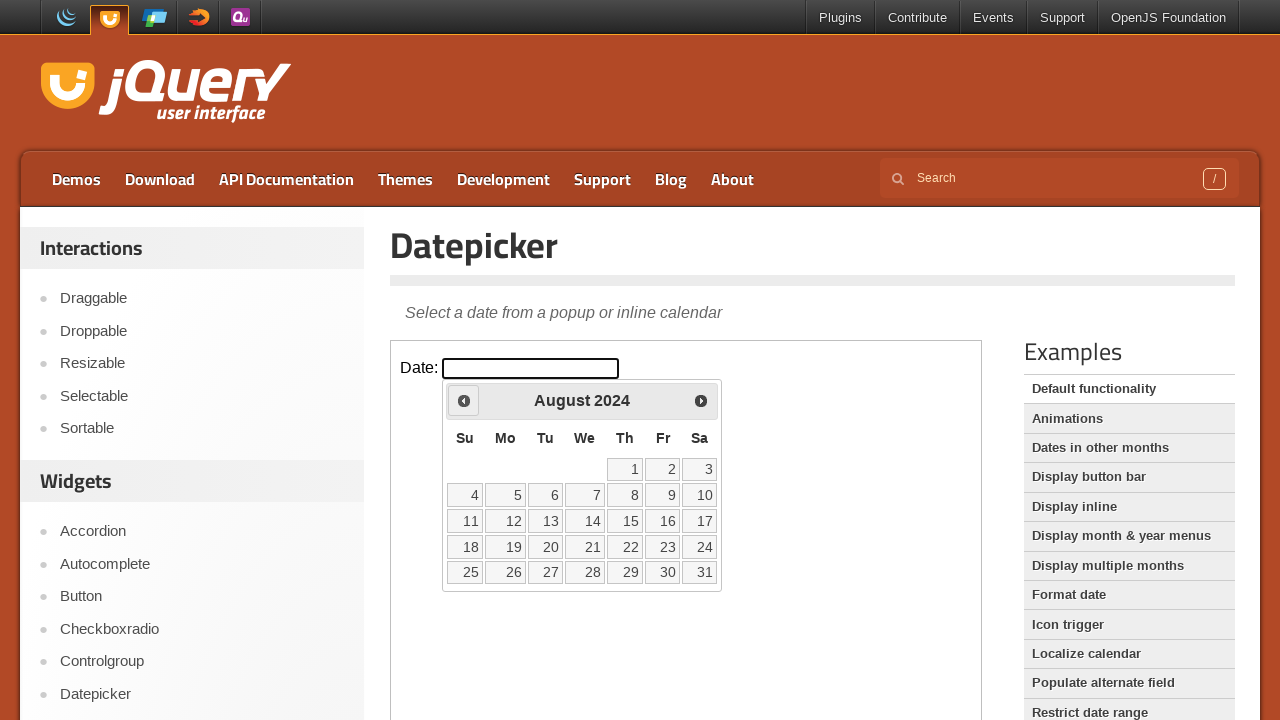

Retrieved current calendar display: August 2024
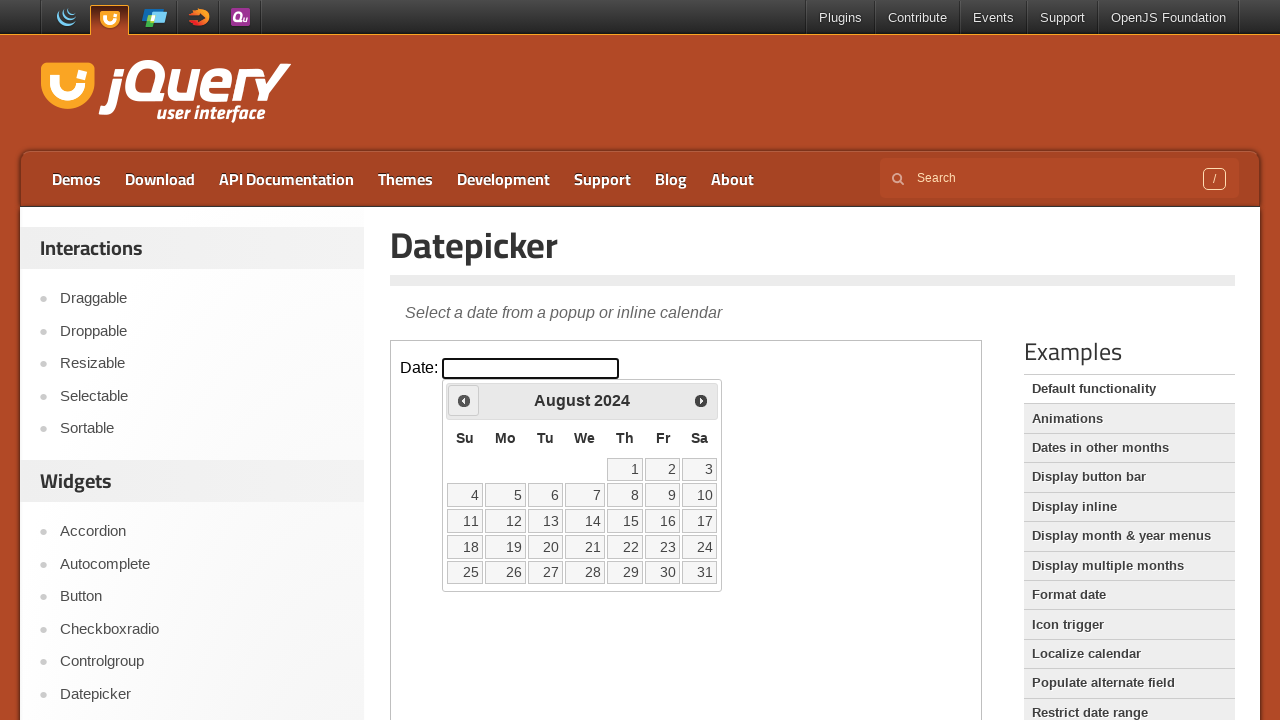

Clicked Prev button to navigate backward in the calendar at (464, 400) on .demo-frame >> internal:control=enter-frame >> a[title='Prev']
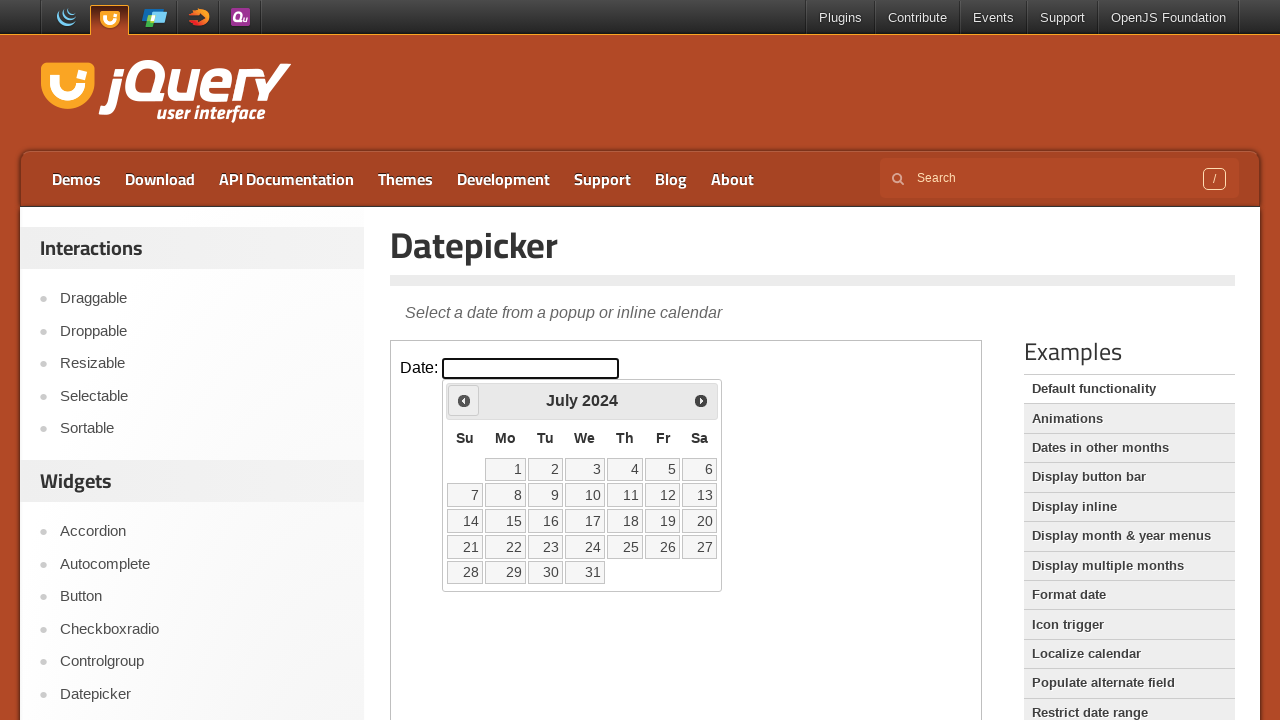

Waited 500ms for calendar to update after navigation
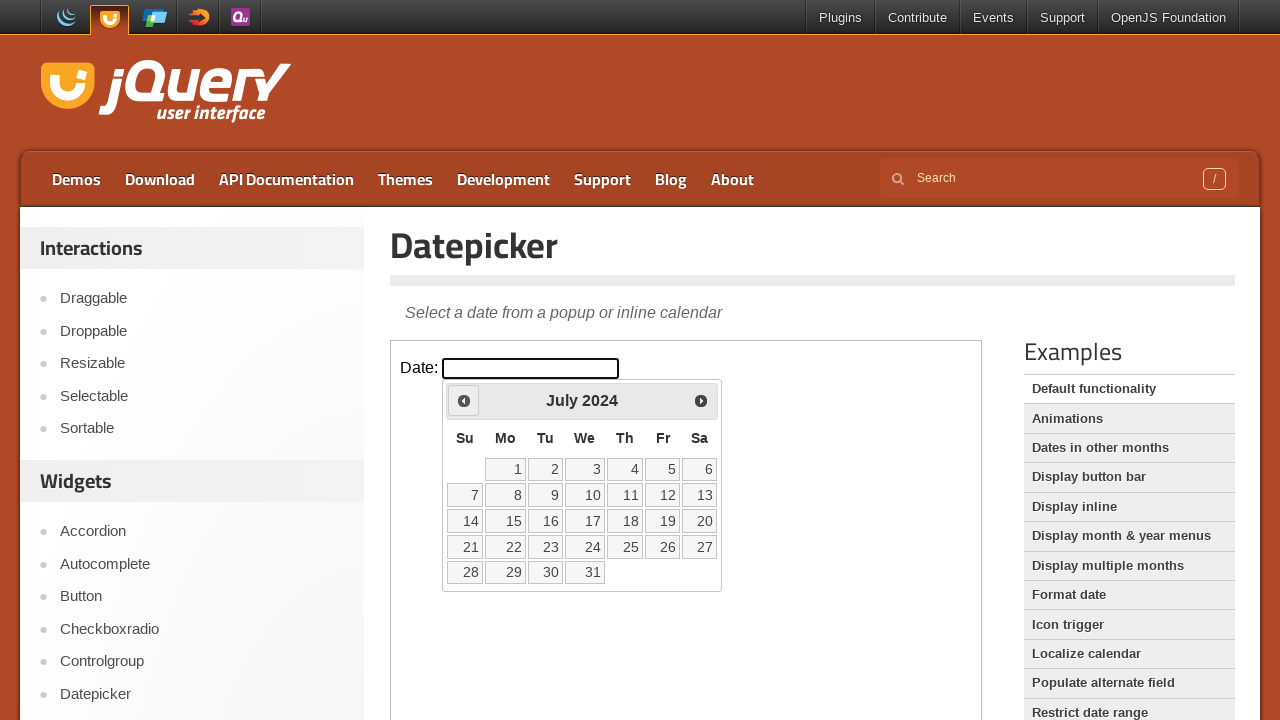

Retrieved current calendar display: July 2024
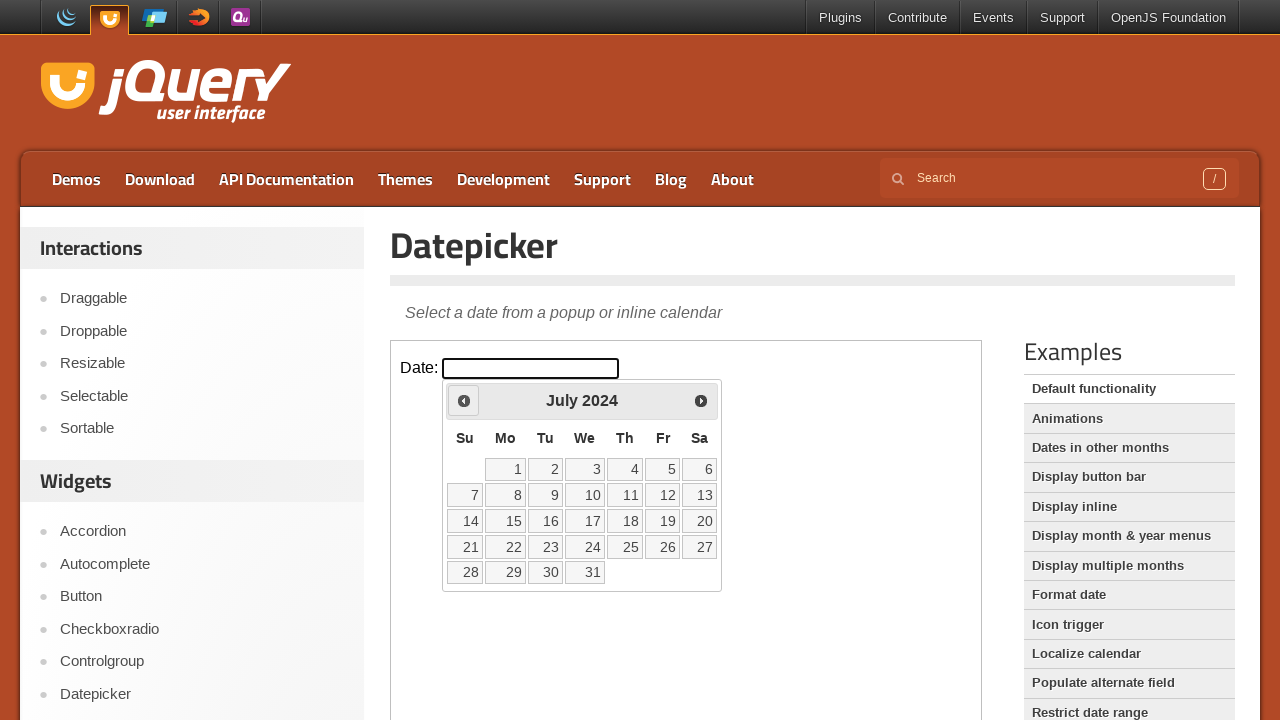

Clicked Prev button to navigate backward in the calendar at (464, 400) on .demo-frame >> internal:control=enter-frame >> a[title='Prev']
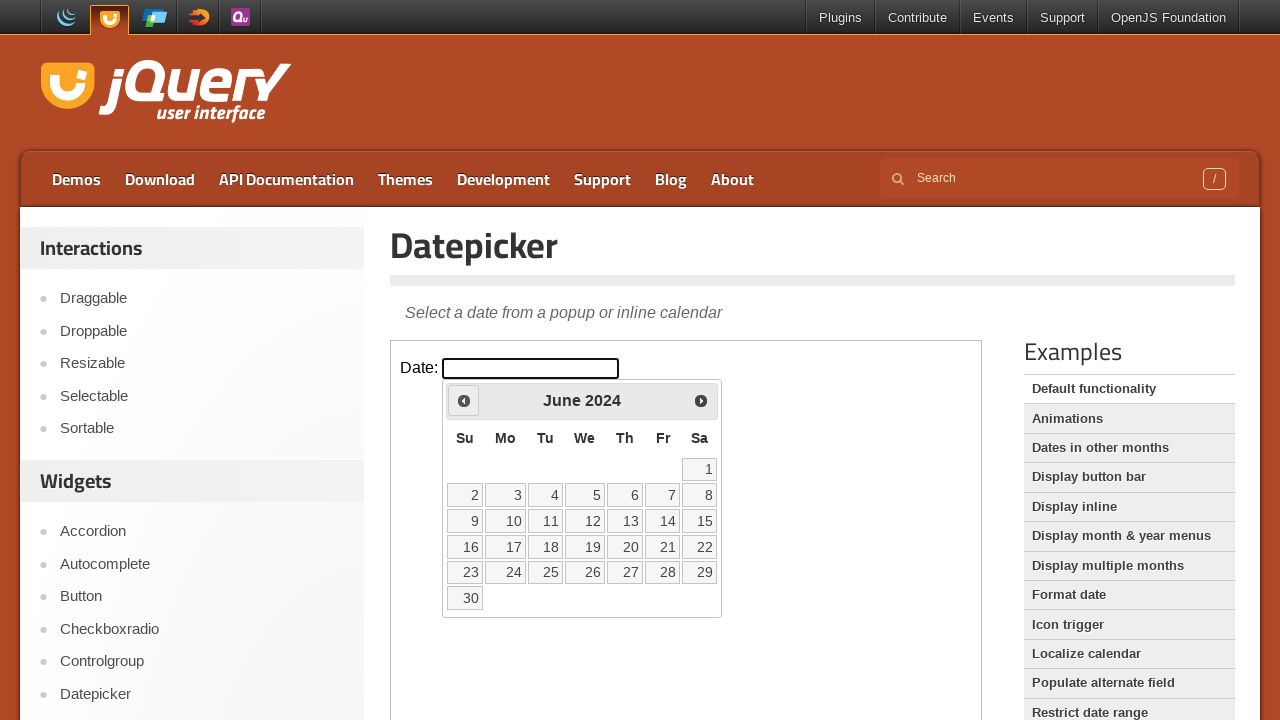

Waited 500ms for calendar to update after navigation
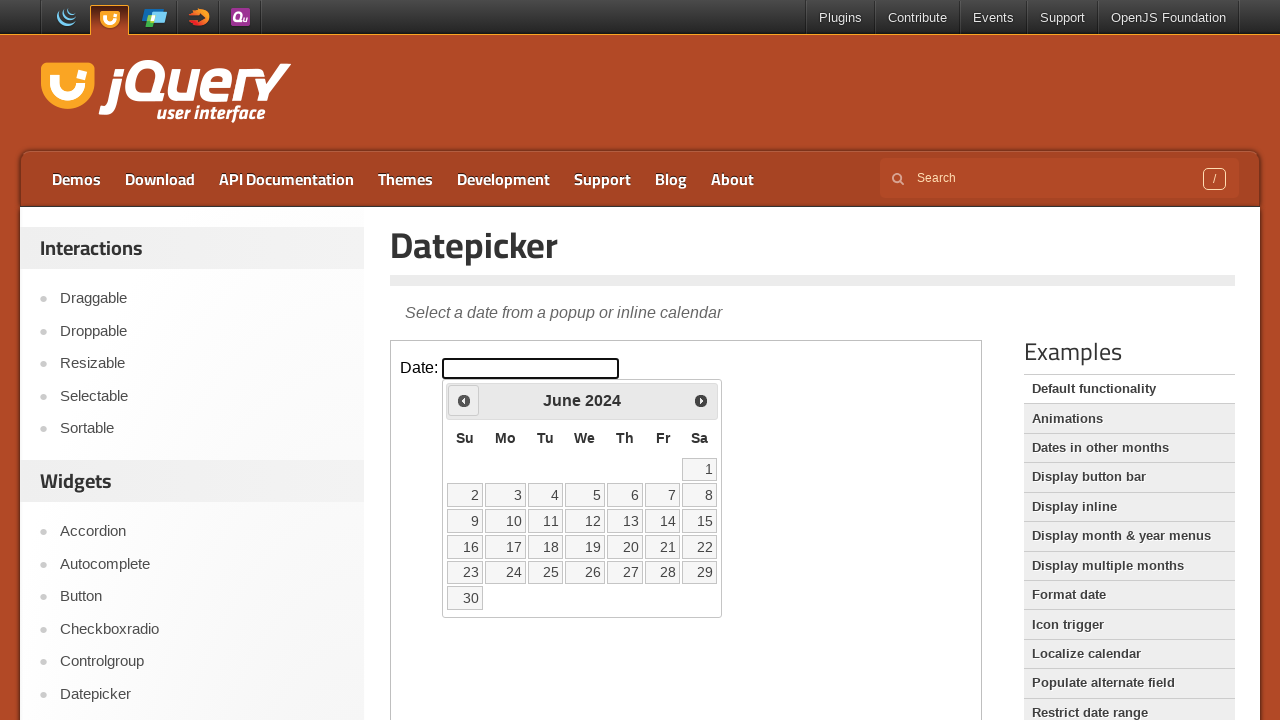

Retrieved current calendar display: June 2024
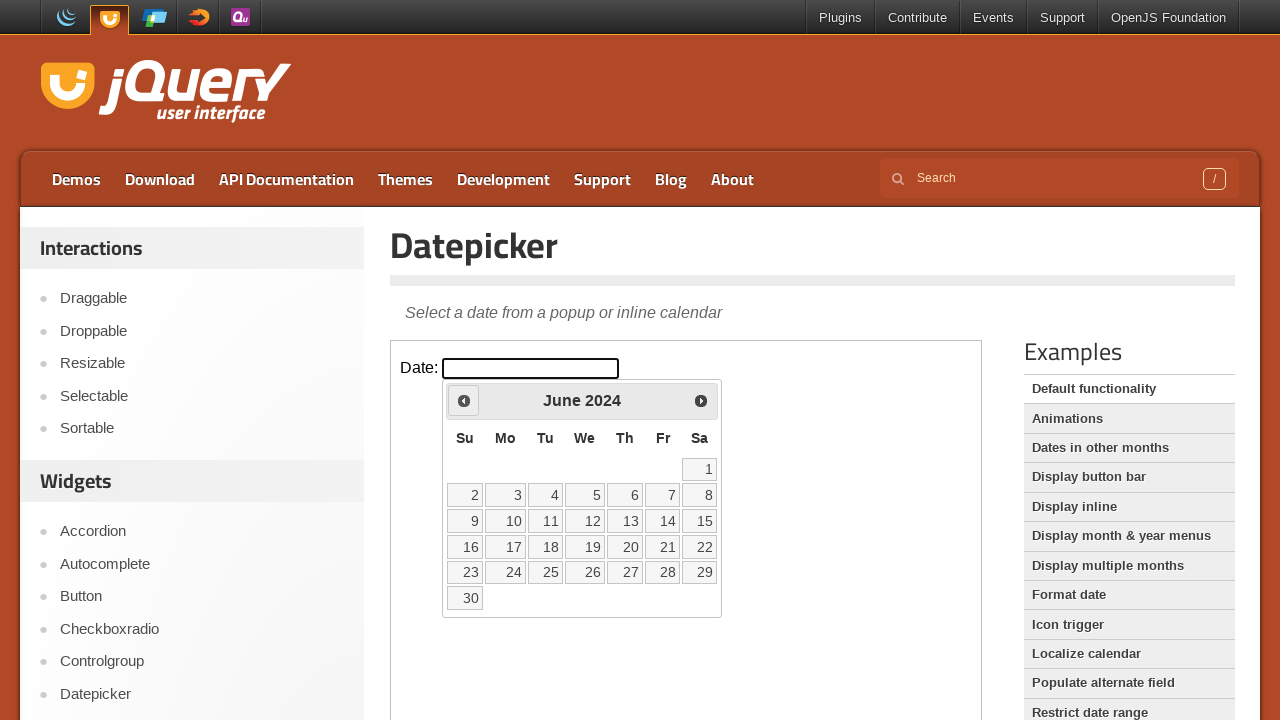

Clicked Prev button to navigate backward in the calendar at (464, 400) on .demo-frame >> internal:control=enter-frame >> a[title='Prev']
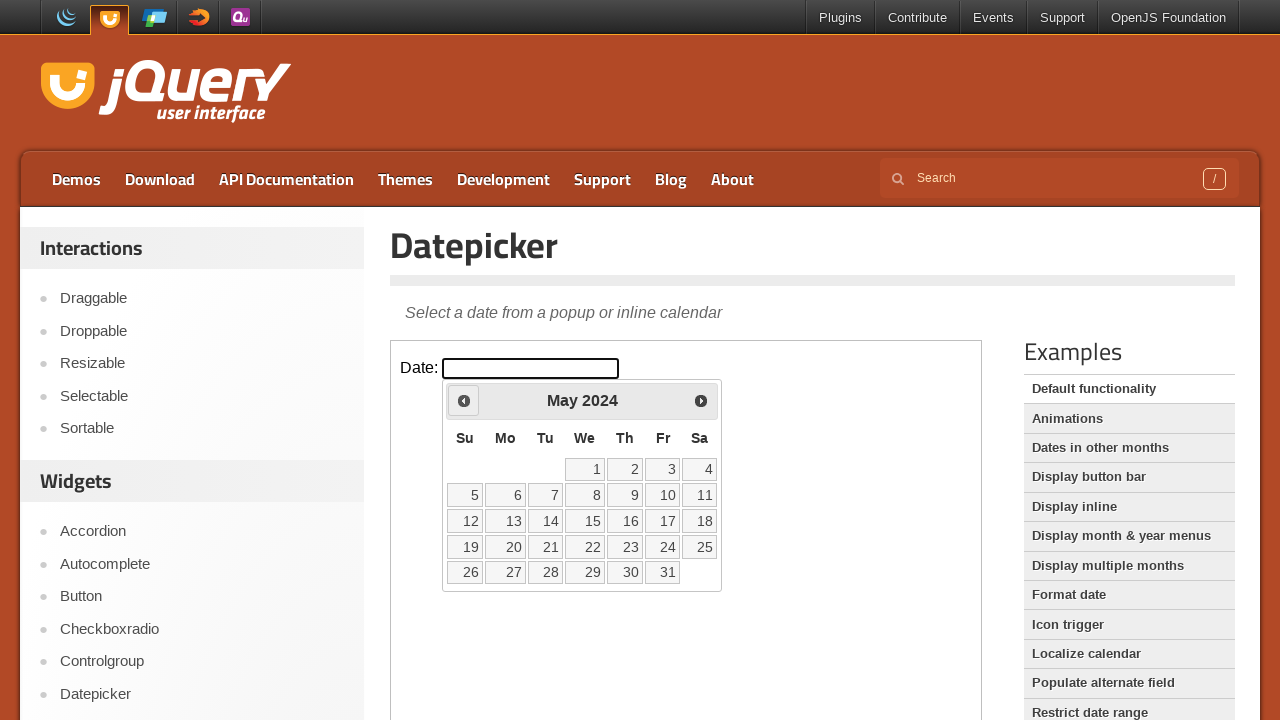

Waited 500ms for calendar to update after navigation
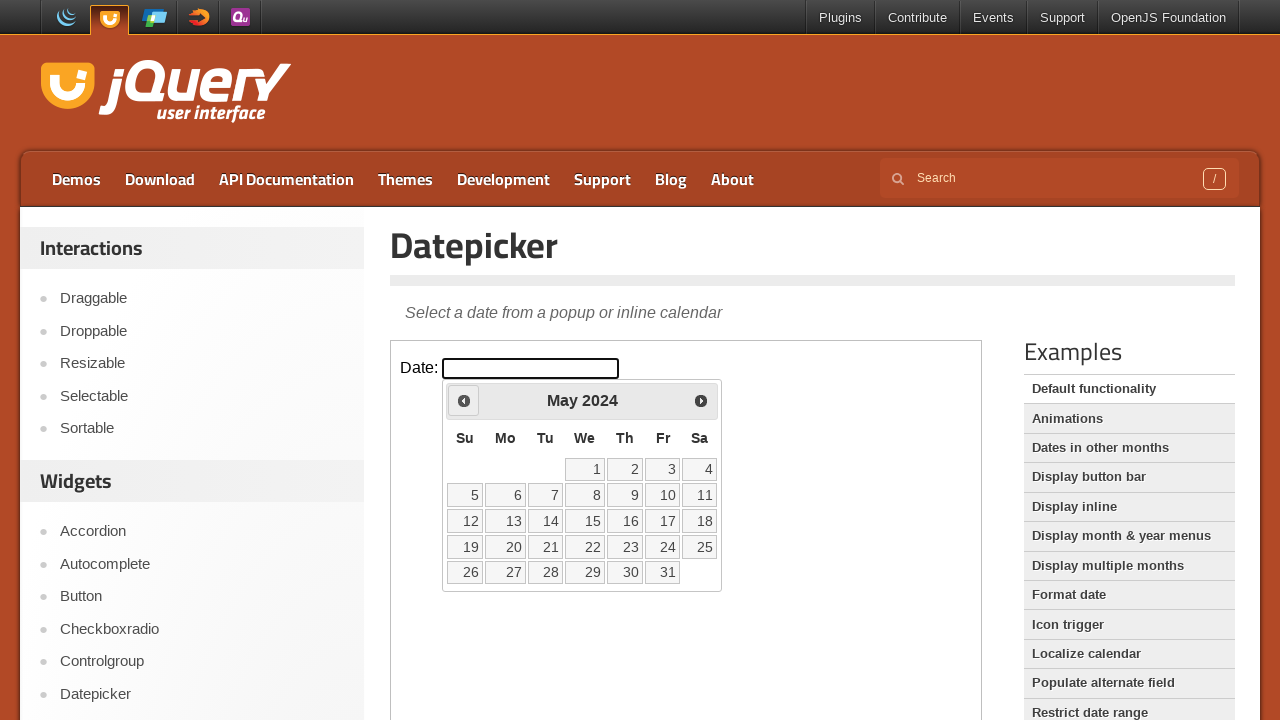

Retrieved current calendar display: May 2024
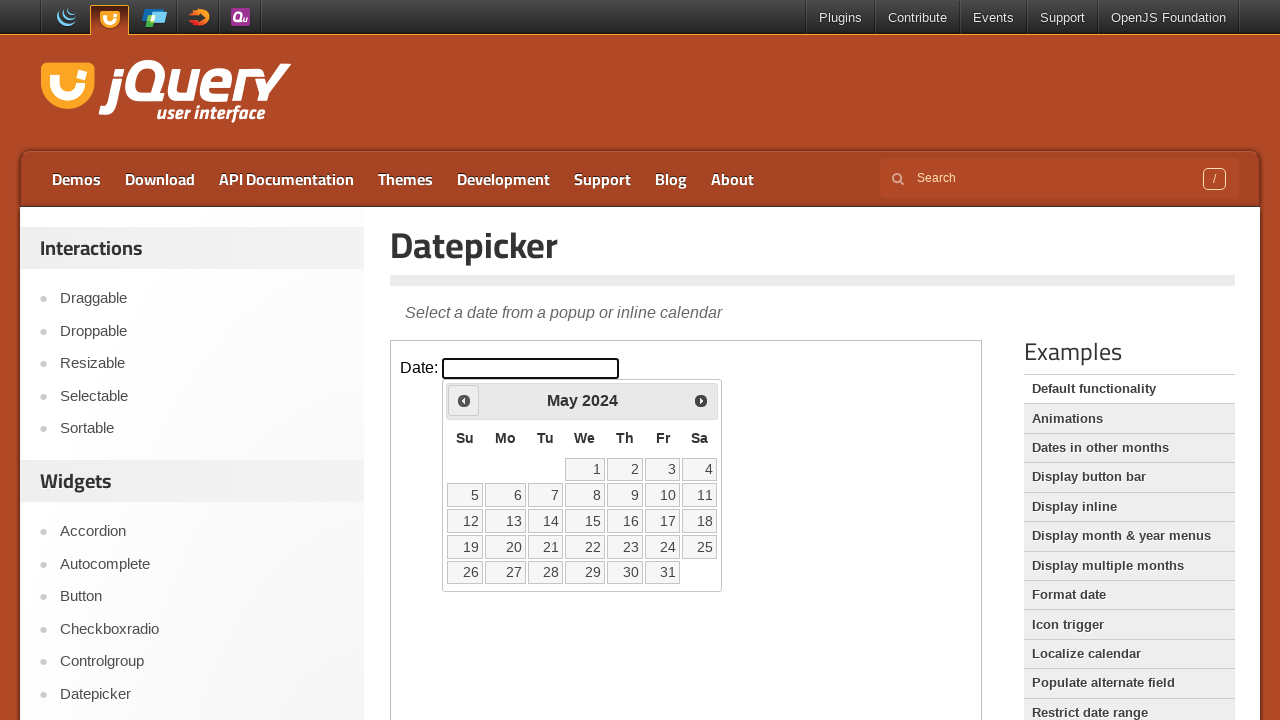

Clicked Prev button to navigate backward in the calendar at (464, 400) on .demo-frame >> internal:control=enter-frame >> a[title='Prev']
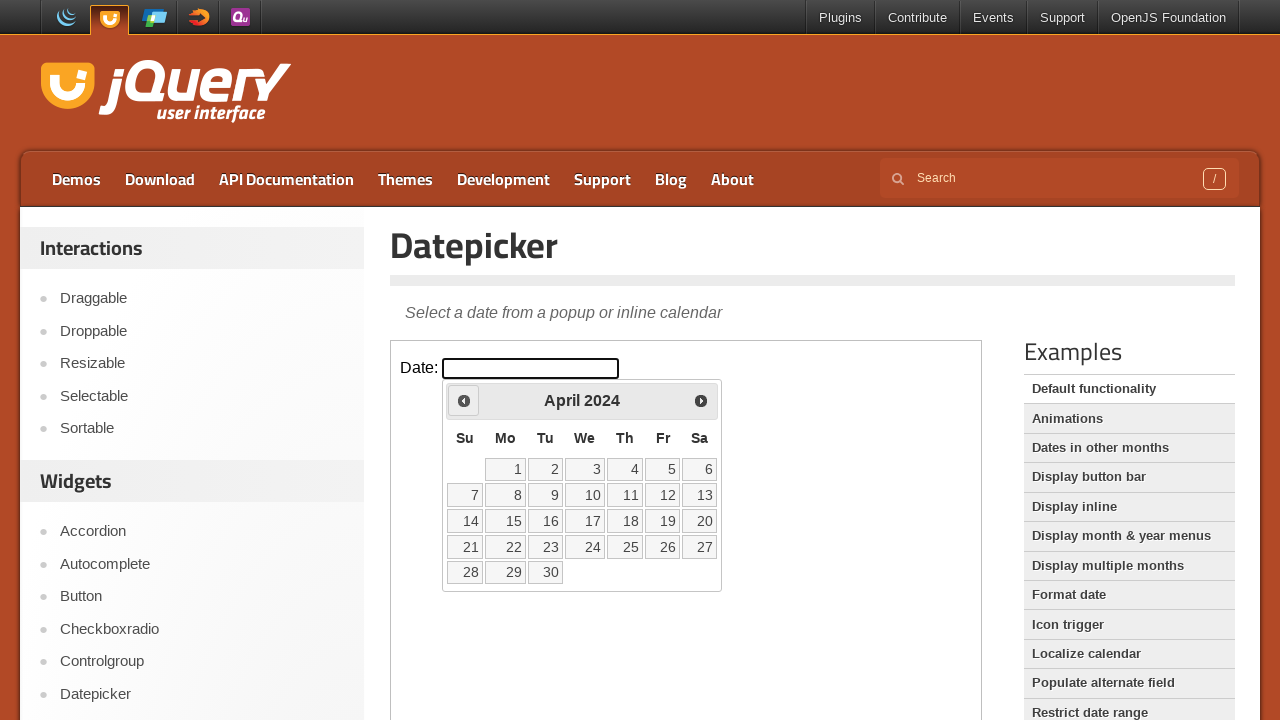

Waited 500ms for calendar to update after navigation
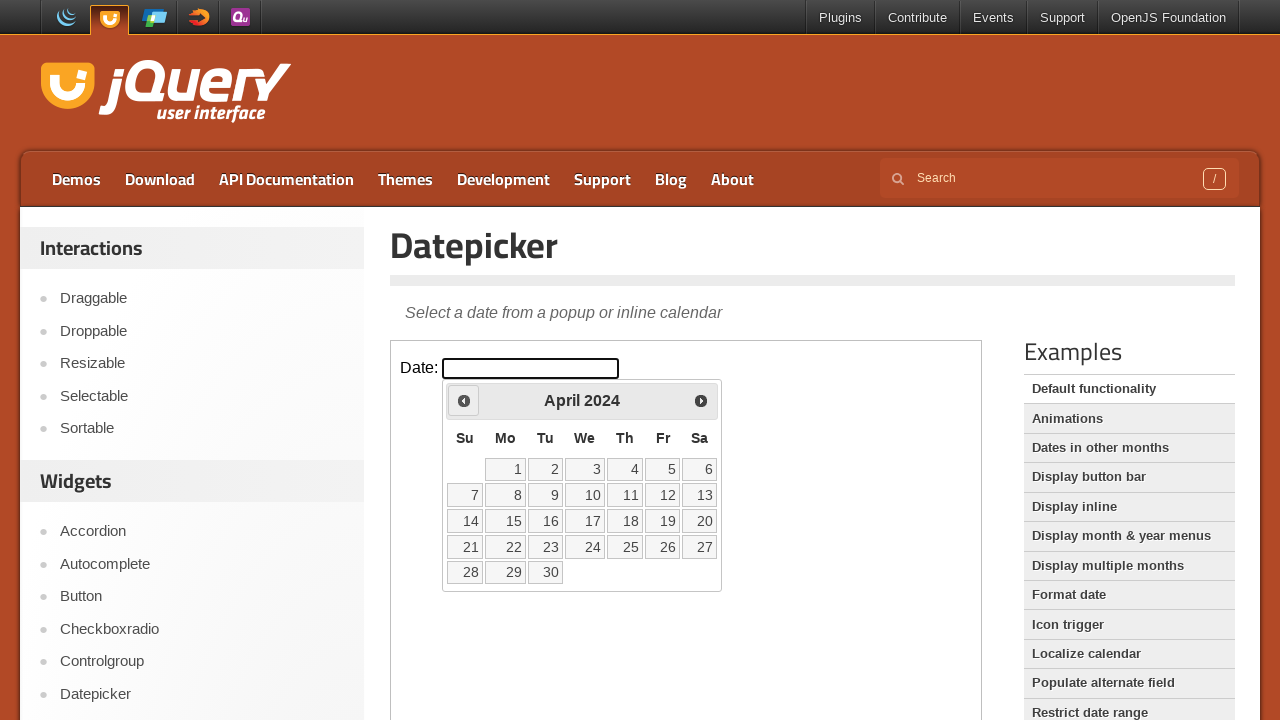

Retrieved current calendar display: April 2024
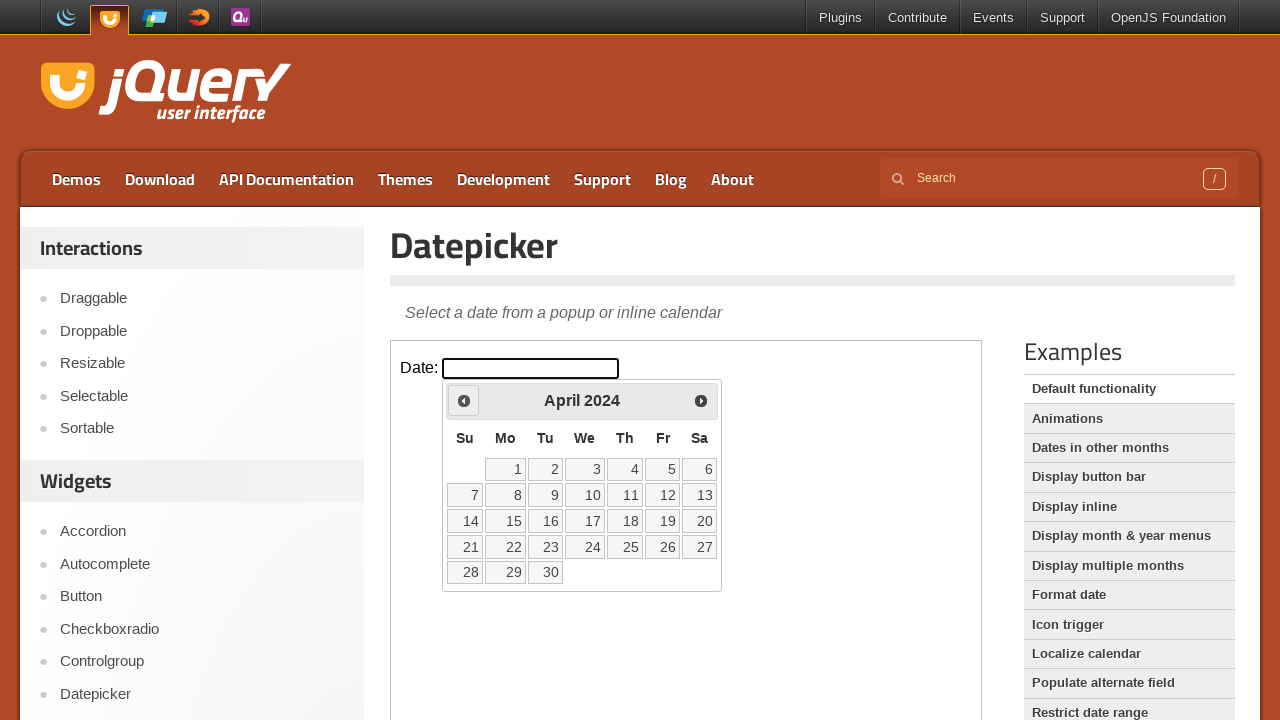

Clicked Prev button to navigate backward in the calendar at (464, 400) on .demo-frame >> internal:control=enter-frame >> a[title='Prev']
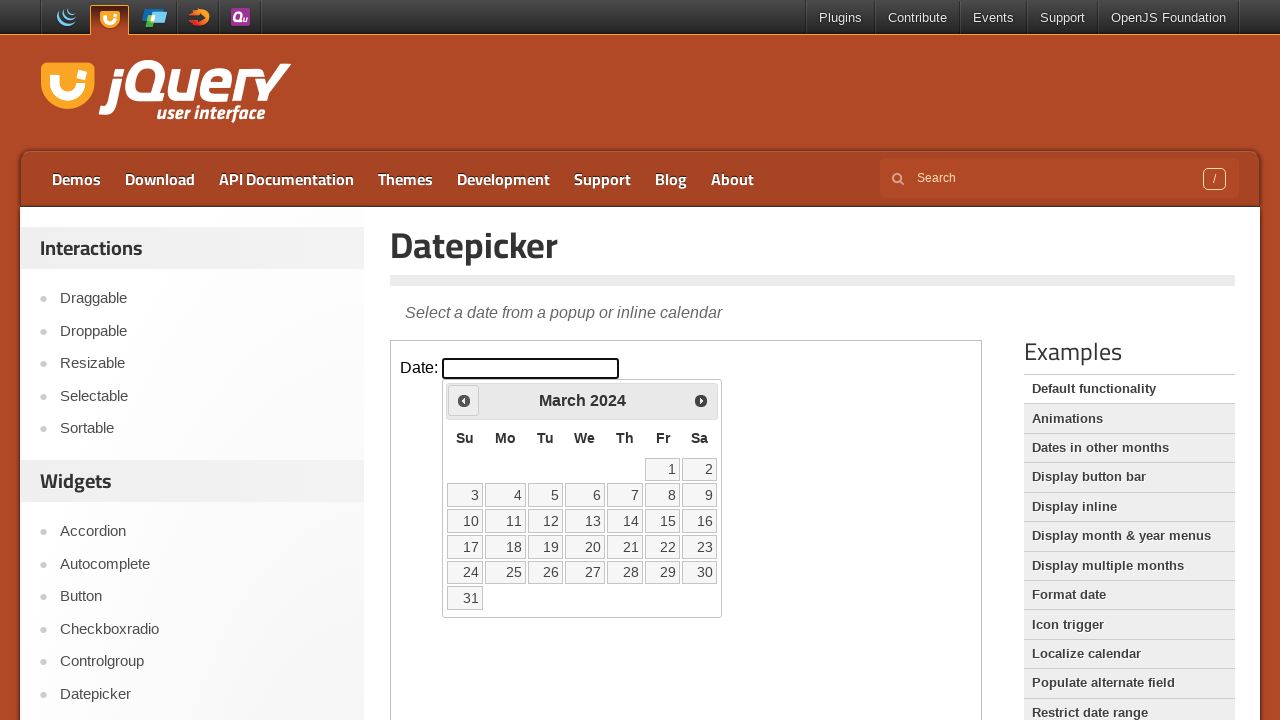

Waited 500ms for calendar to update after navigation
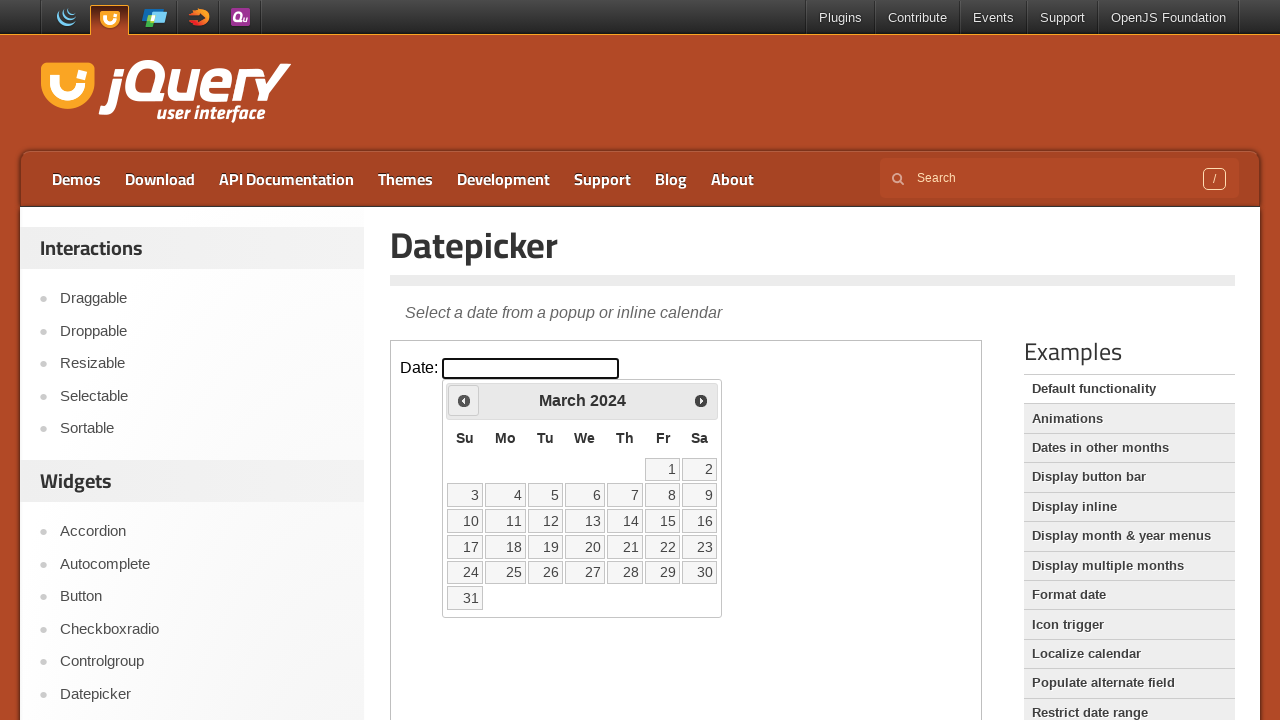

Retrieved current calendar display: March 2024
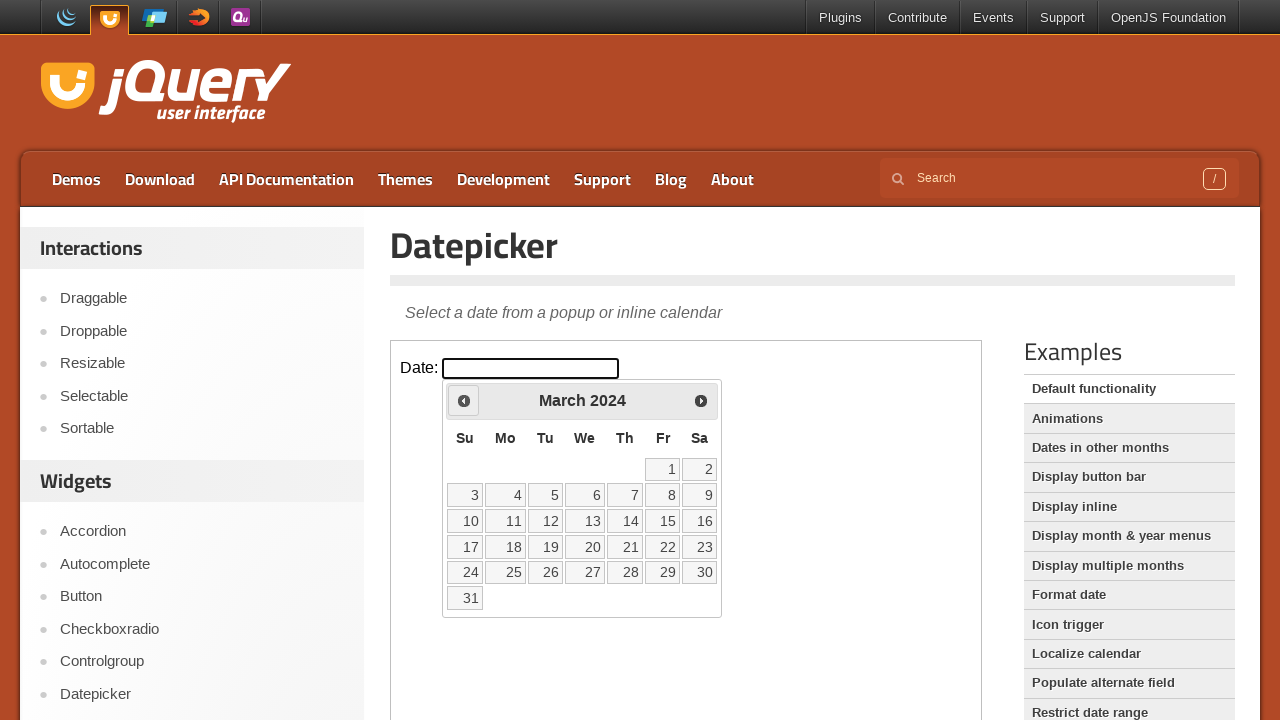

Clicked Prev button to navigate backward in the calendar at (464, 400) on .demo-frame >> internal:control=enter-frame >> a[title='Prev']
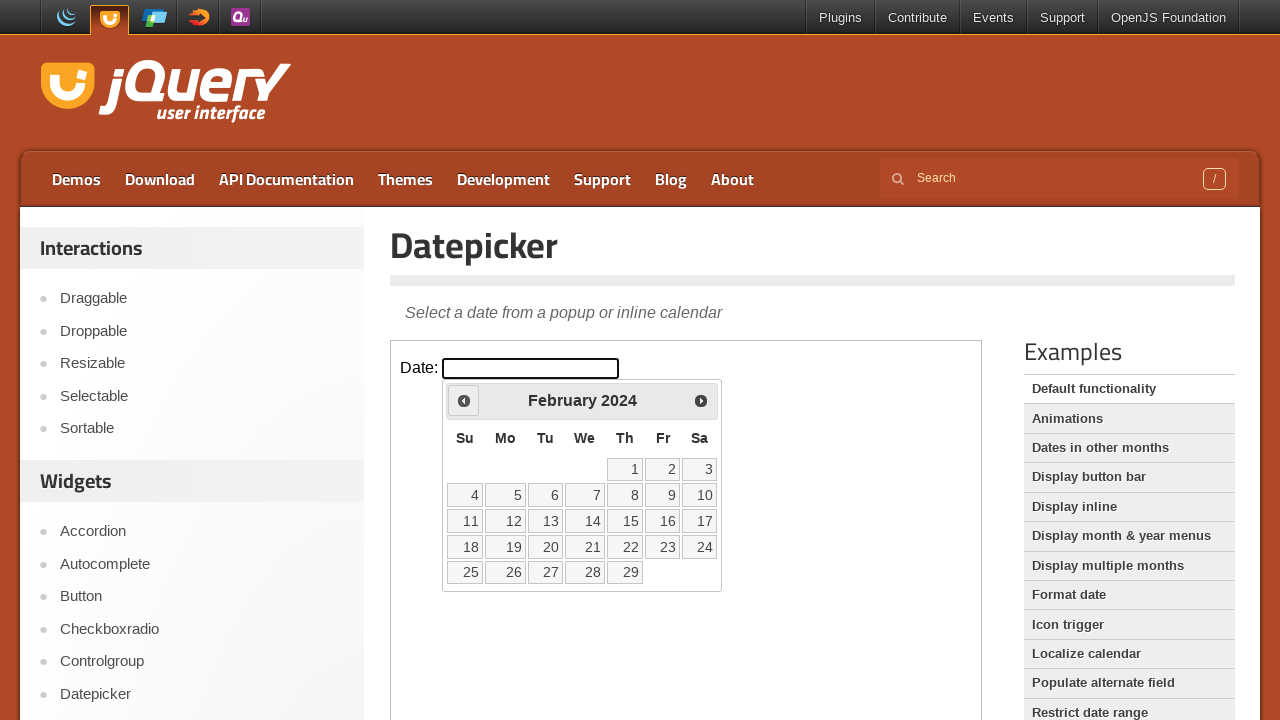

Waited 500ms for calendar to update after navigation
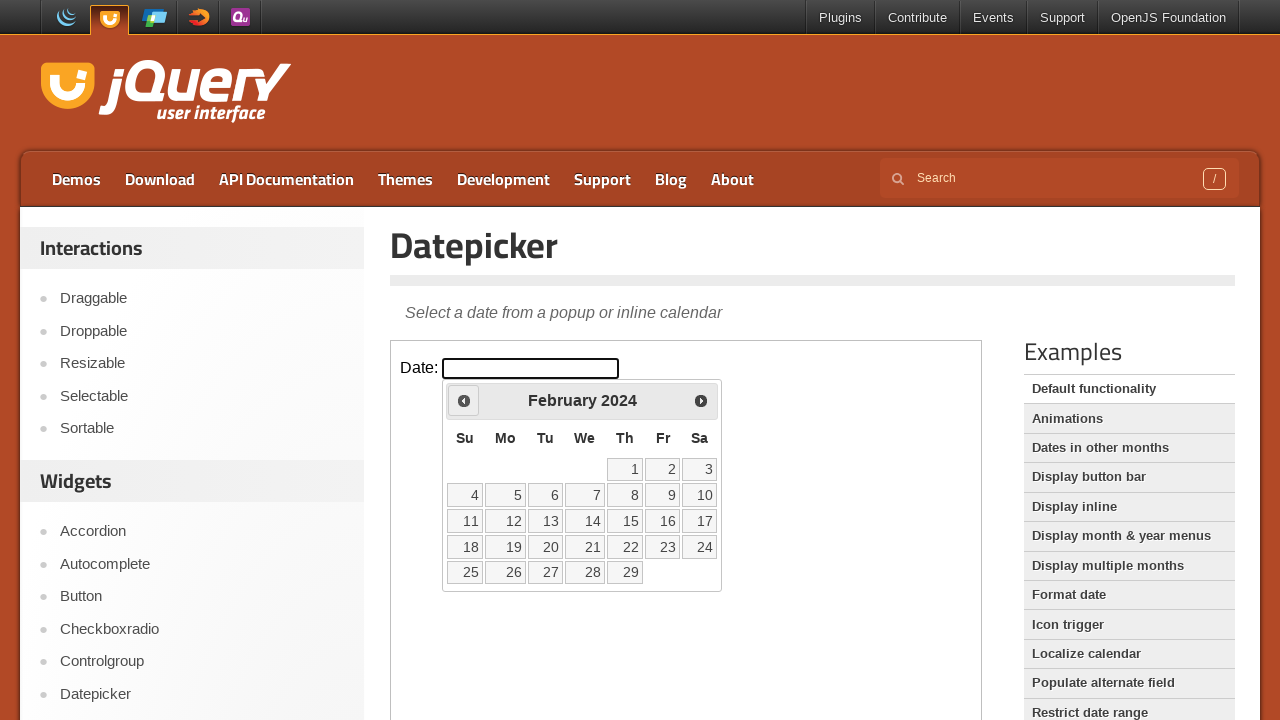

Retrieved current calendar display: February 2024
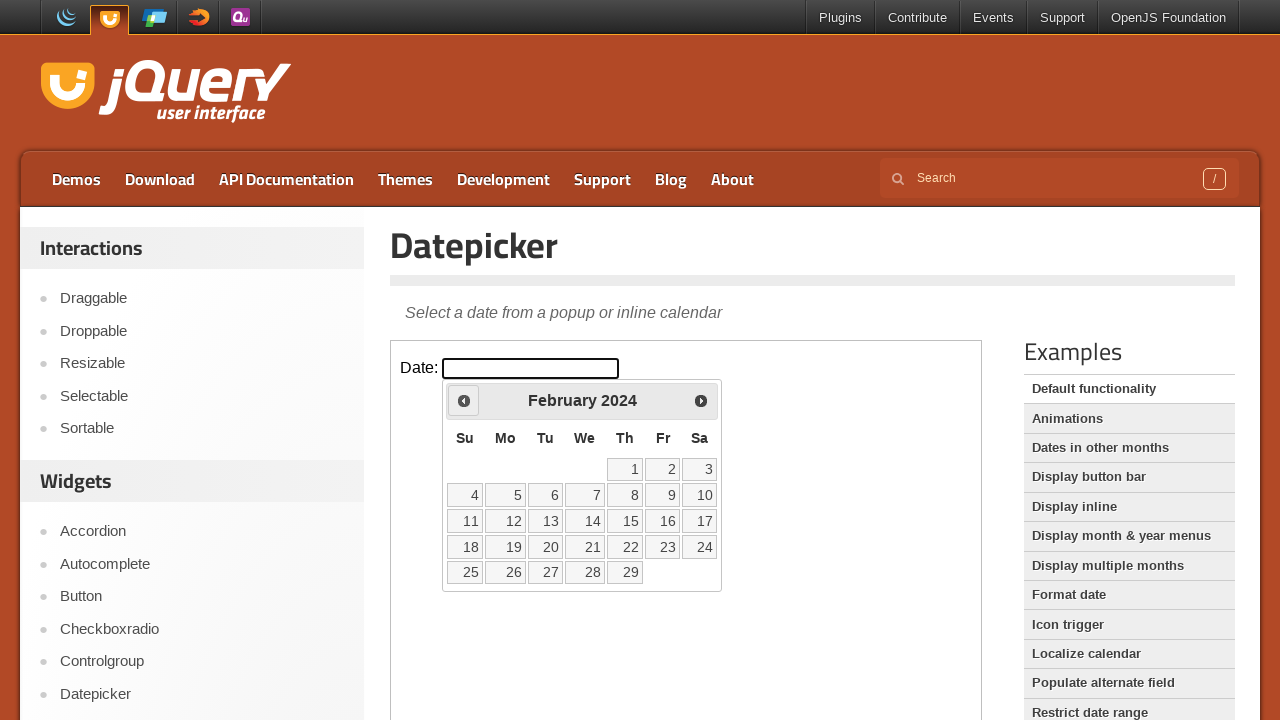

Clicked Prev button to navigate backward in the calendar at (464, 400) on .demo-frame >> internal:control=enter-frame >> a[title='Prev']
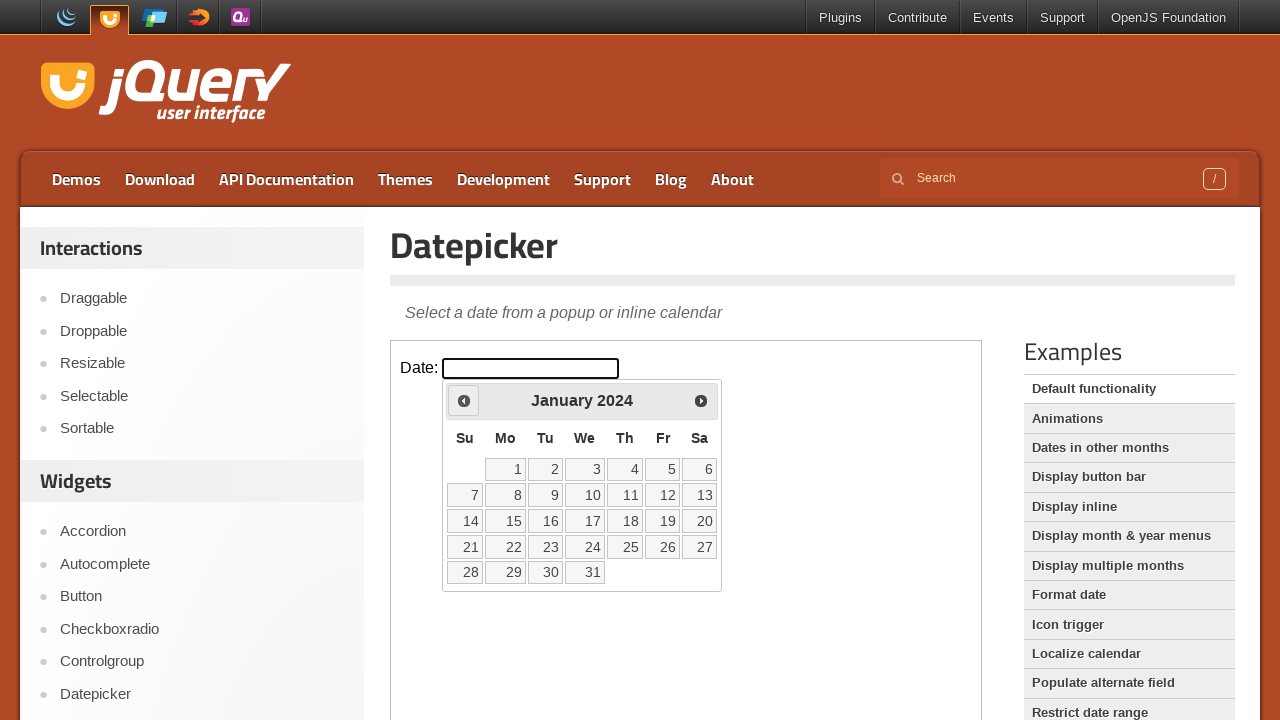

Waited 500ms for calendar to update after navigation
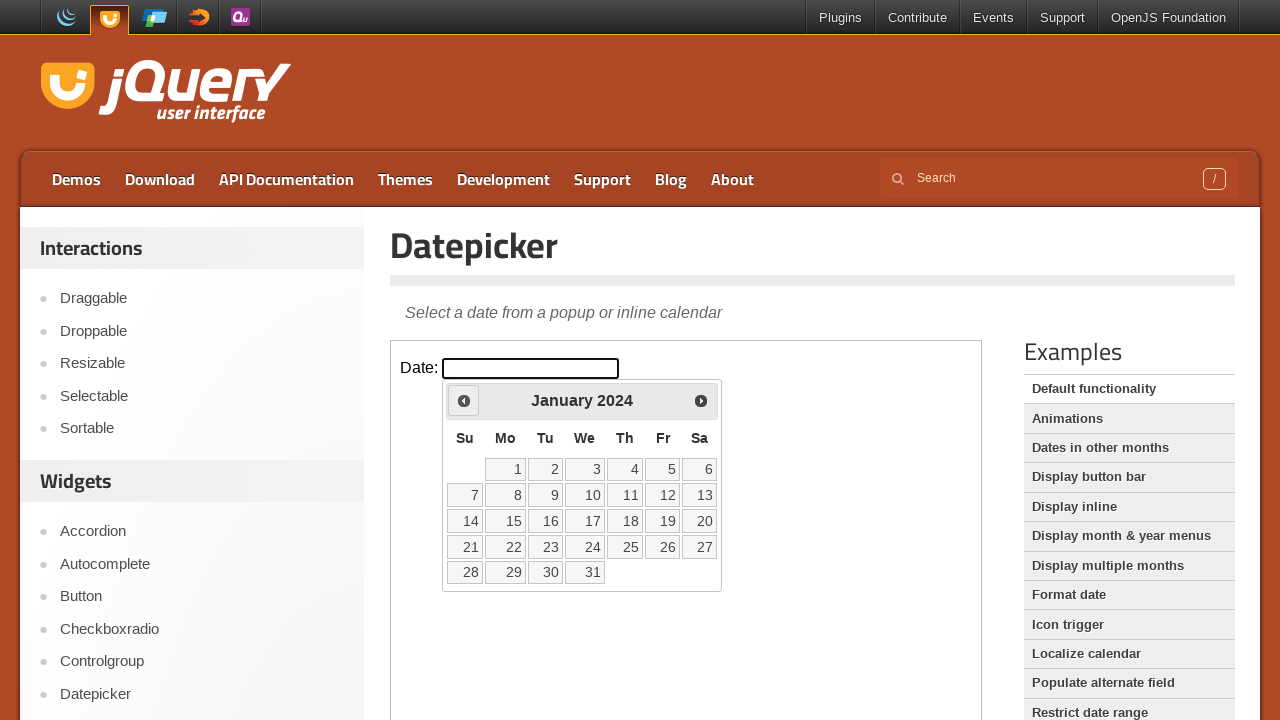

Retrieved current calendar display: January 2024
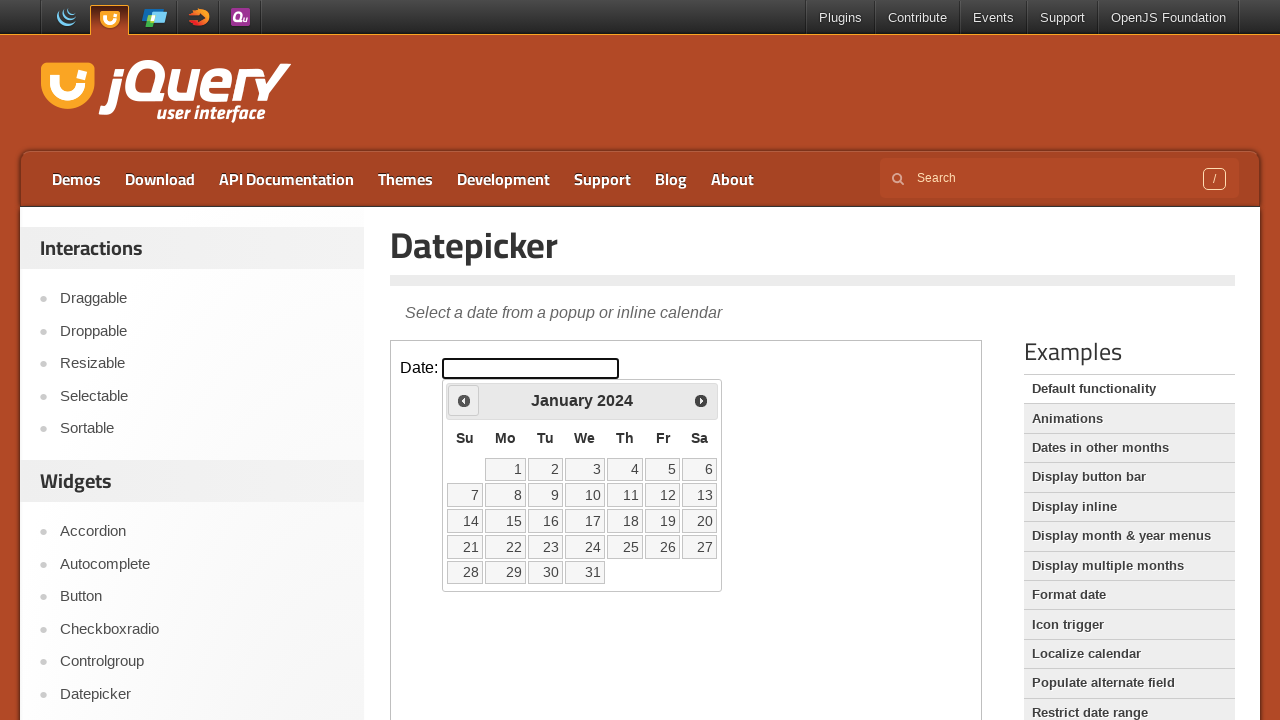

Clicked Prev button to navigate backward in the calendar at (464, 400) on .demo-frame >> internal:control=enter-frame >> a[title='Prev']
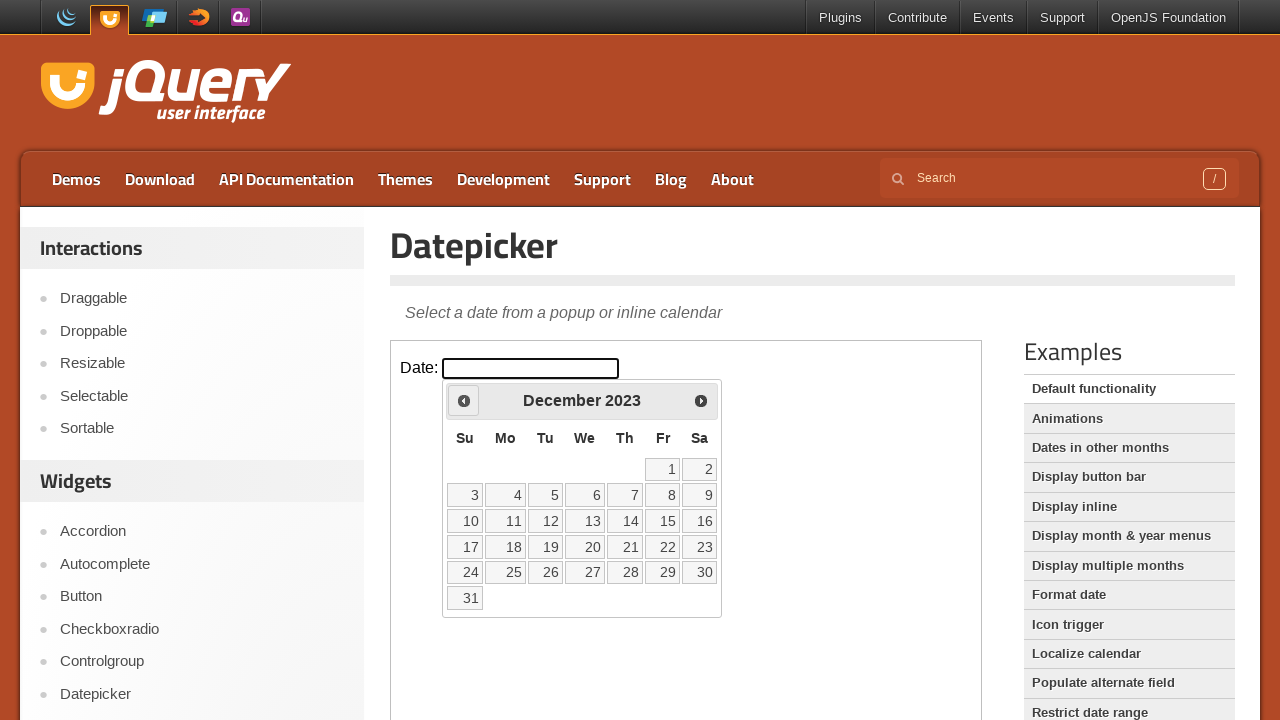

Waited 500ms for calendar to update after navigation
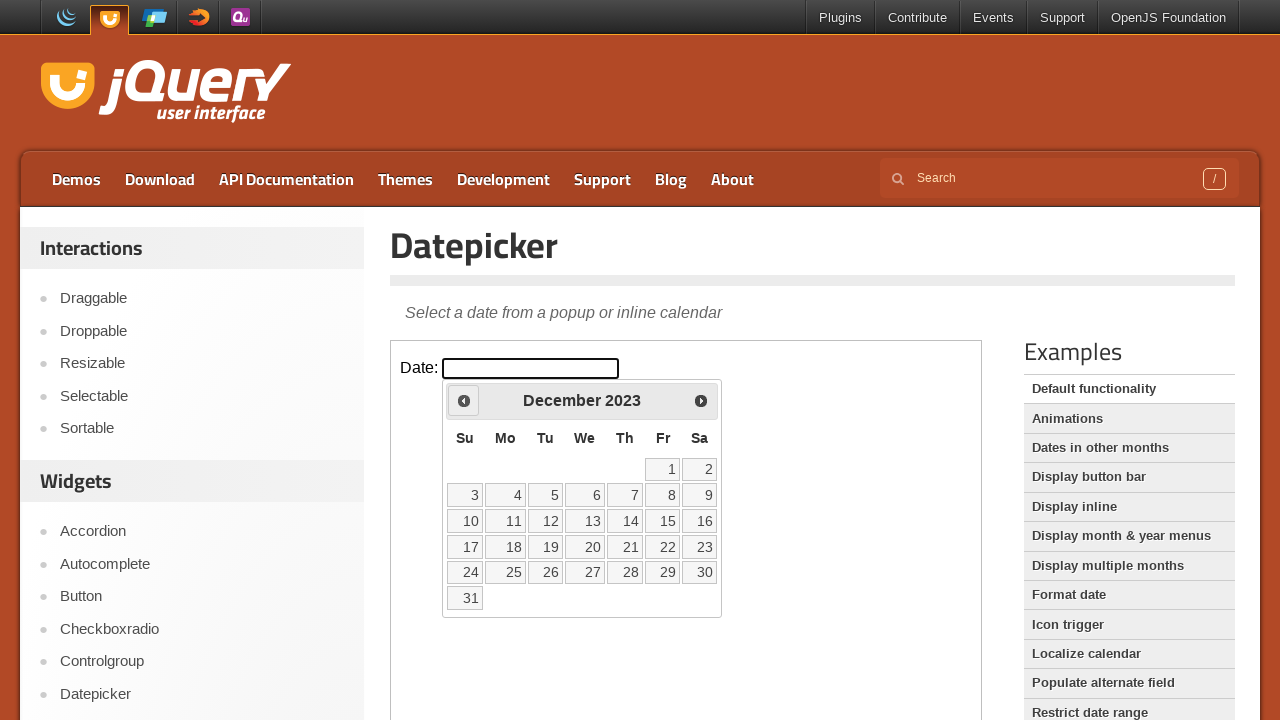

Retrieved current calendar display: December 2023
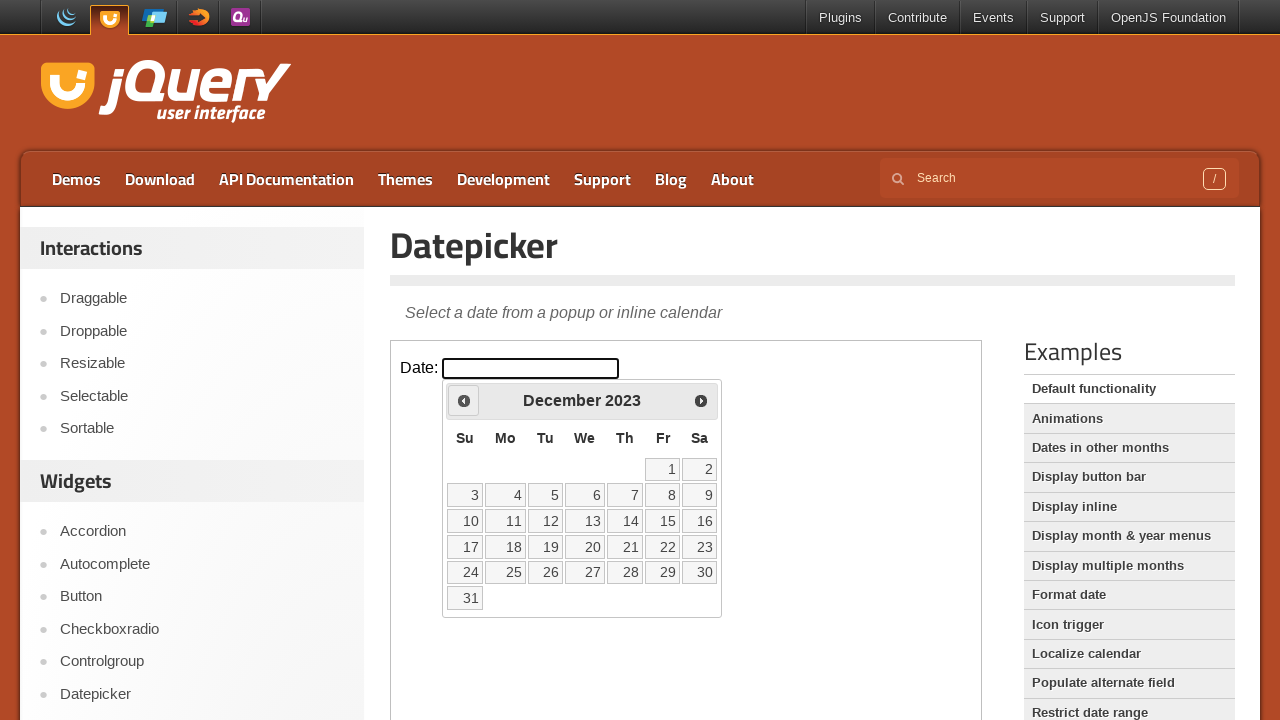

Clicked Prev button to navigate backward in the calendar at (464, 400) on .demo-frame >> internal:control=enter-frame >> a[title='Prev']
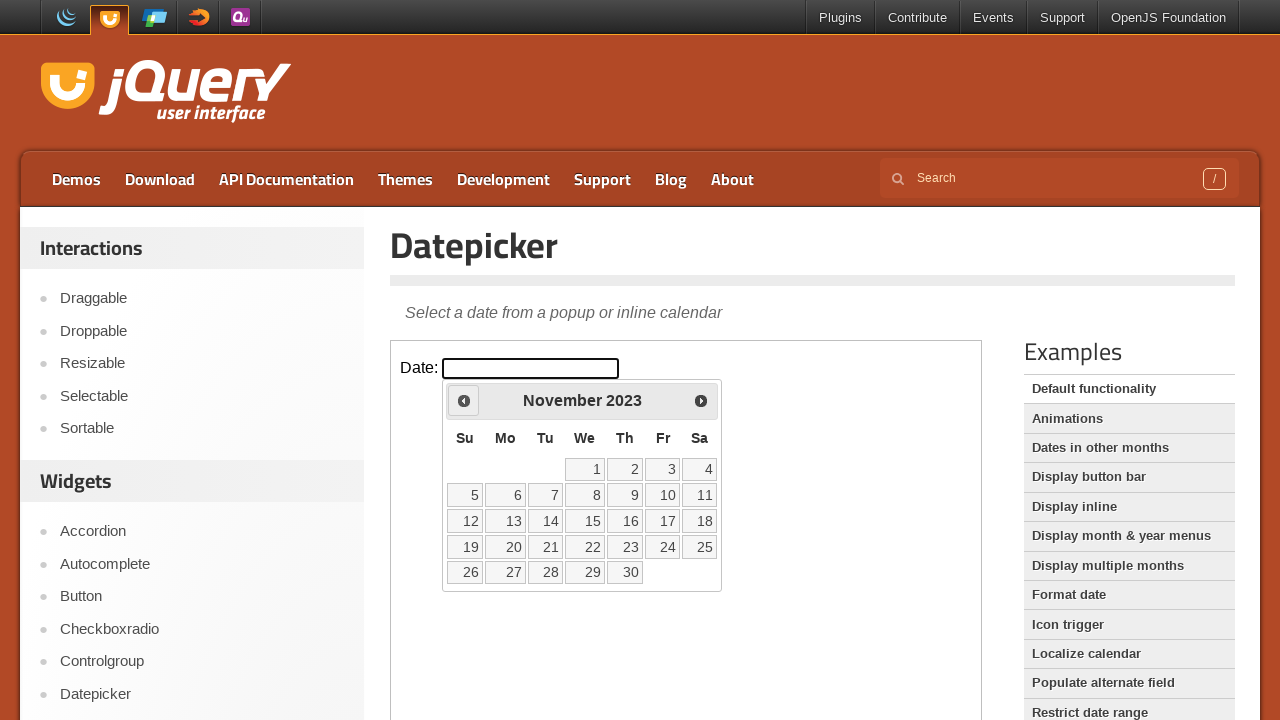

Waited 500ms for calendar to update after navigation
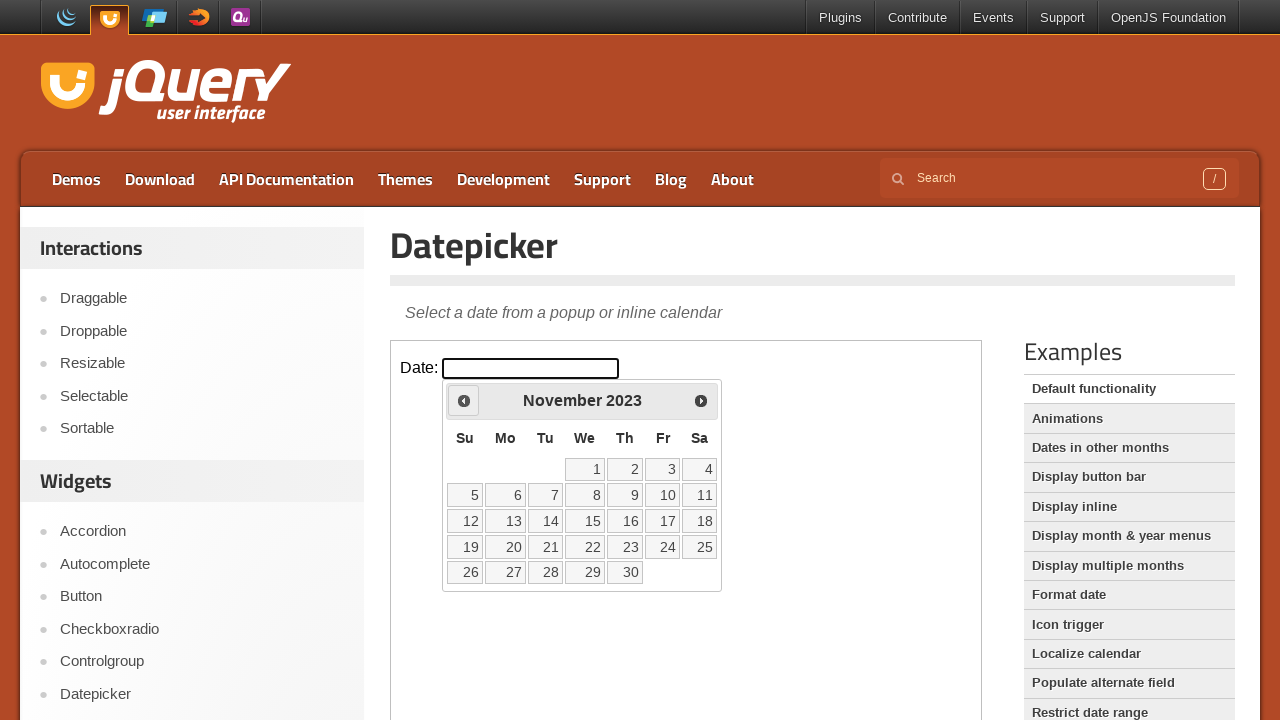

Retrieved current calendar display: November 2023
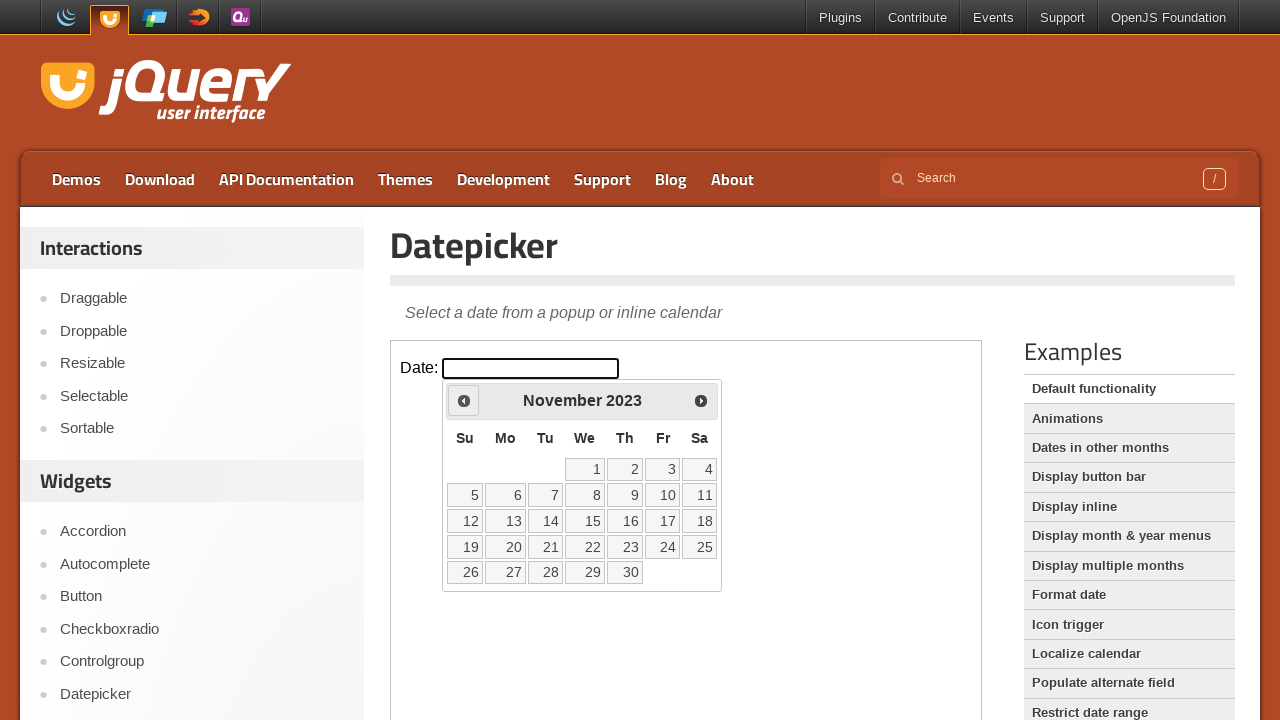

Clicked Prev button to navigate backward in the calendar at (464, 400) on .demo-frame >> internal:control=enter-frame >> a[title='Prev']
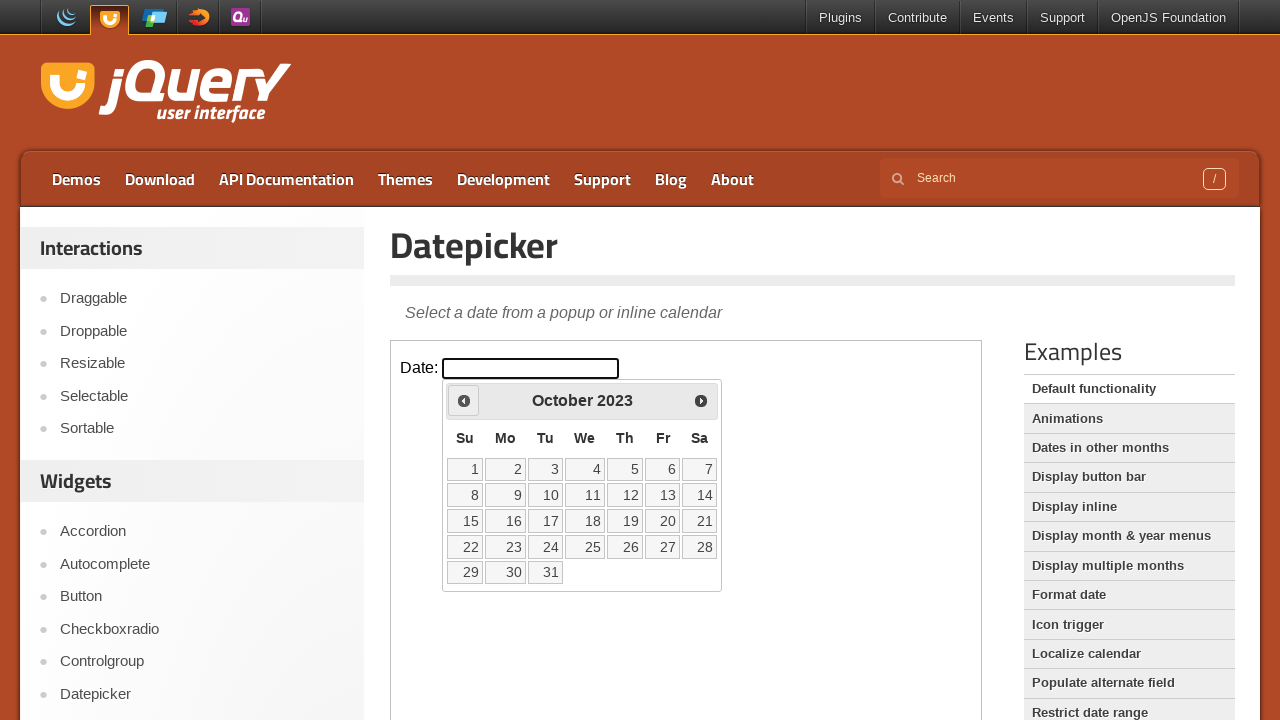

Waited 500ms for calendar to update after navigation
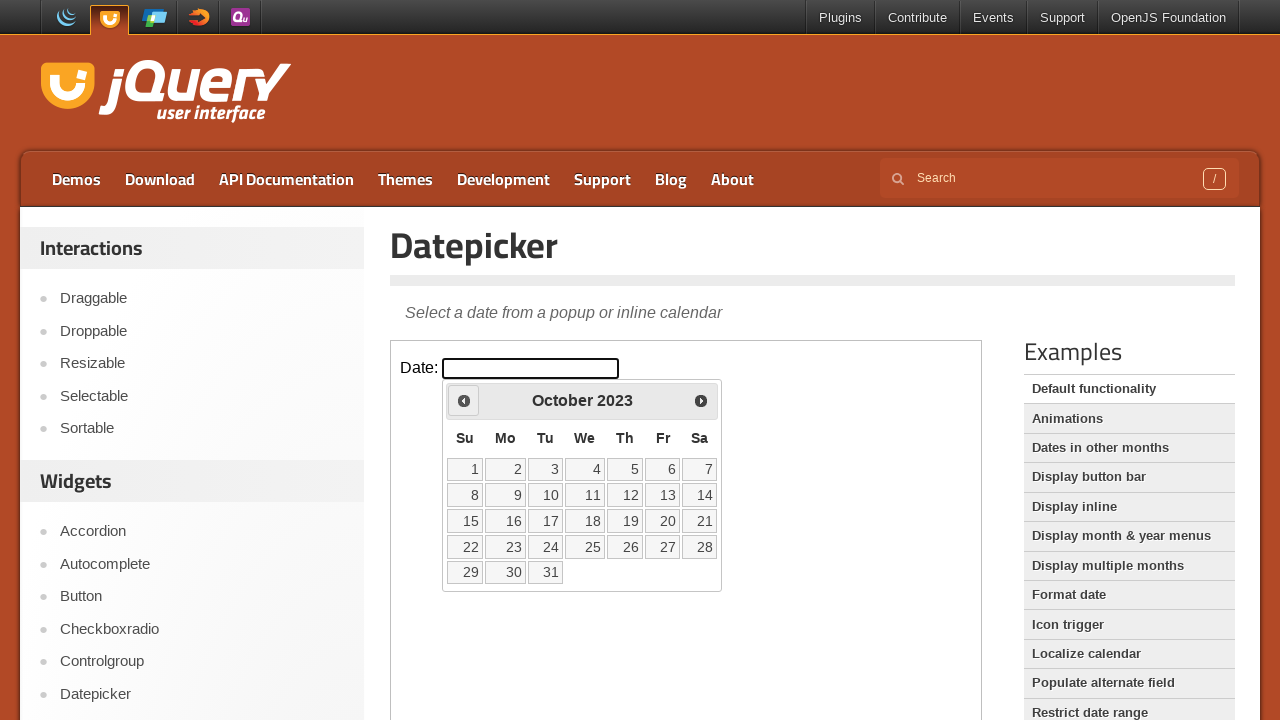

Retrieved current calendar display: October 2023
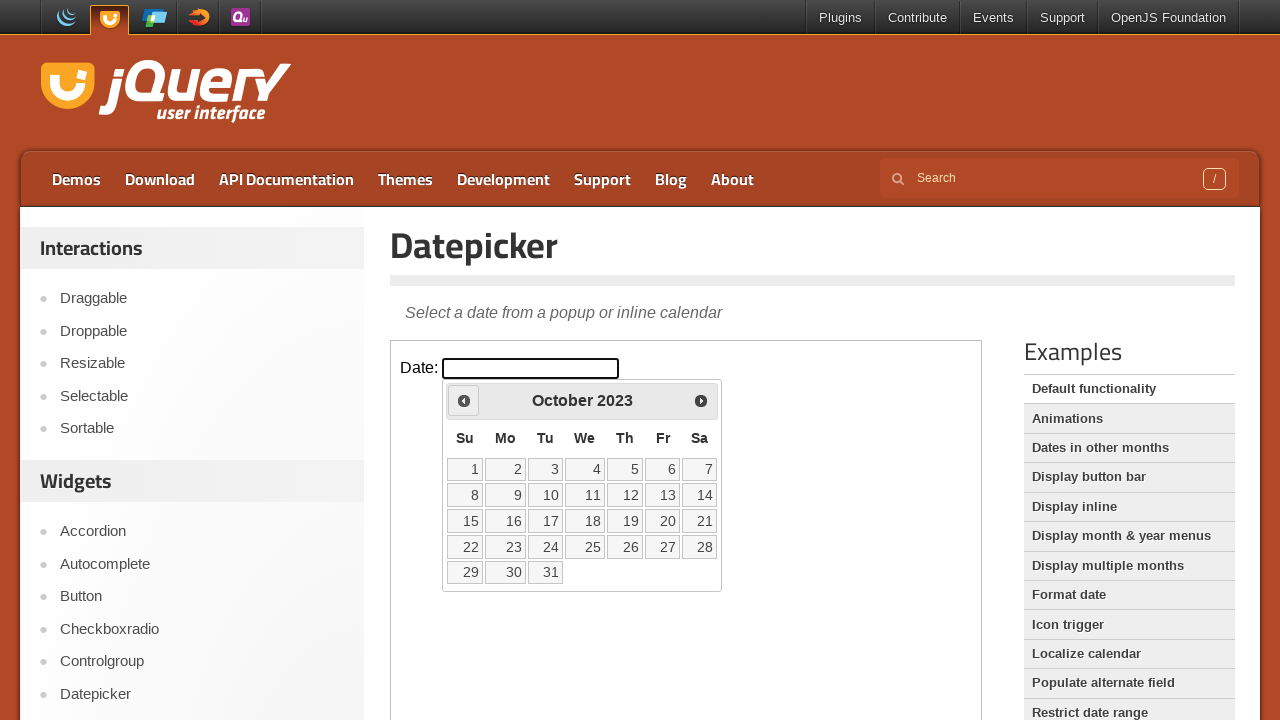

Clicked Prev button to navigate backward in the calendar at (464, 400) on .demo-frame >> internal:control=enter-frame >> a[title='Prev']
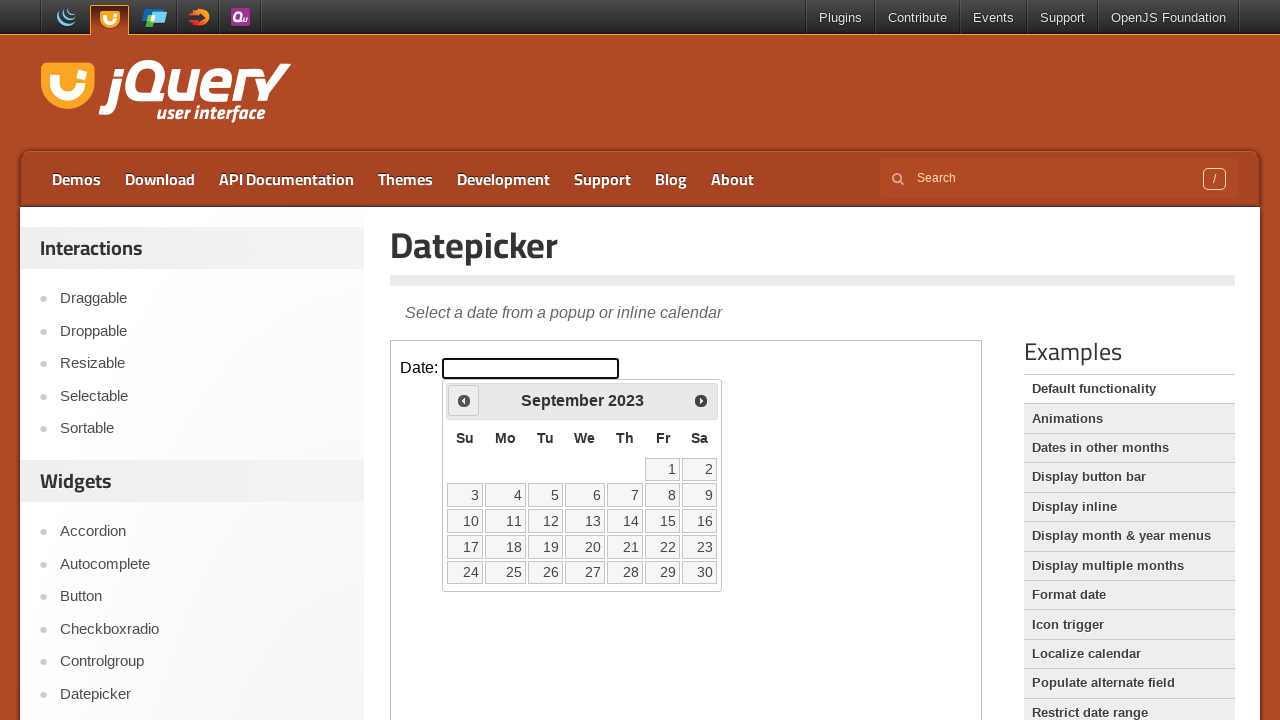

Waited 500ms for calendar to update after navigation
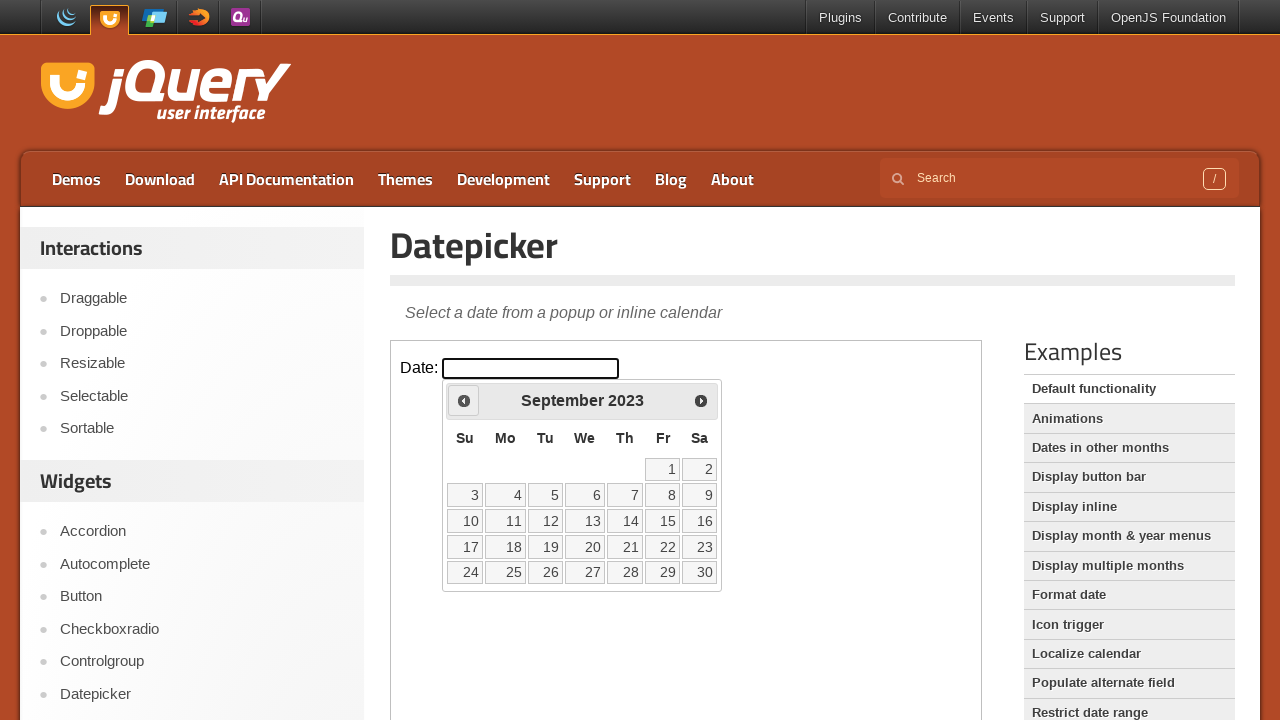

Retrieved current calendar display: September 2023
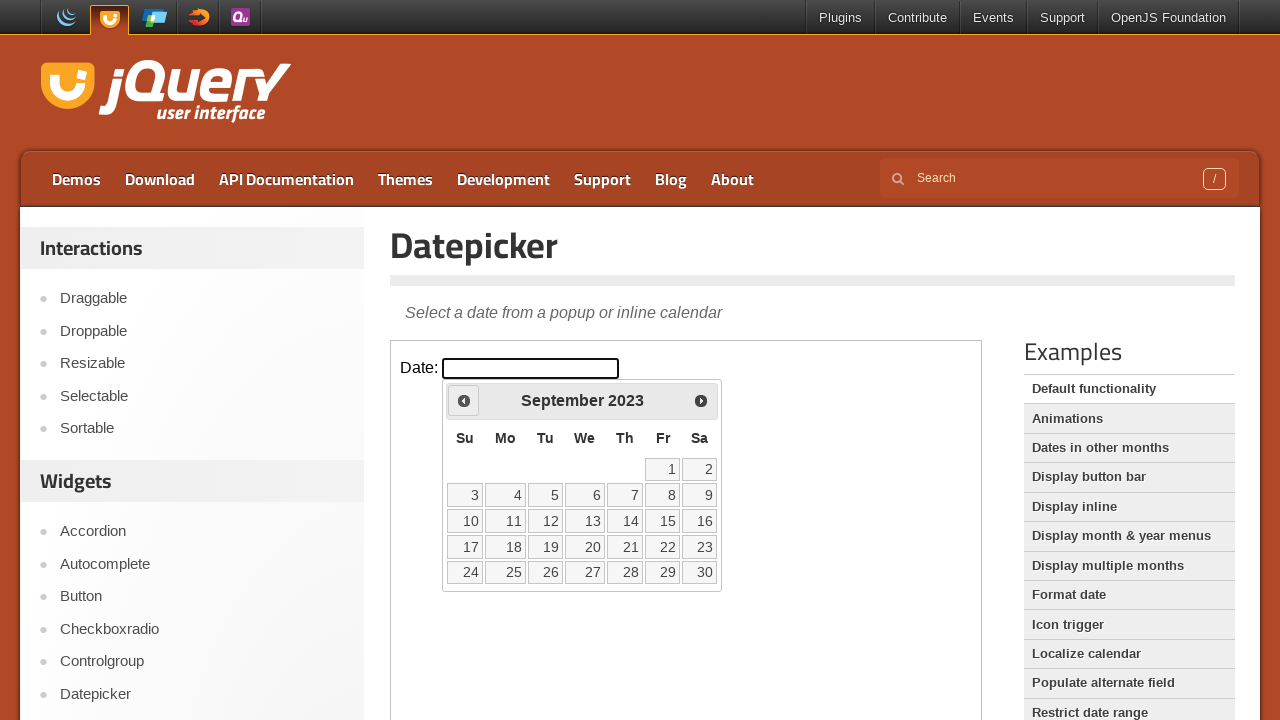

Clicked Prev button to navigate backward in the calendar at (464, 400) on .demo-frame >> internal:control=enter-frame >> a[title='Prev']
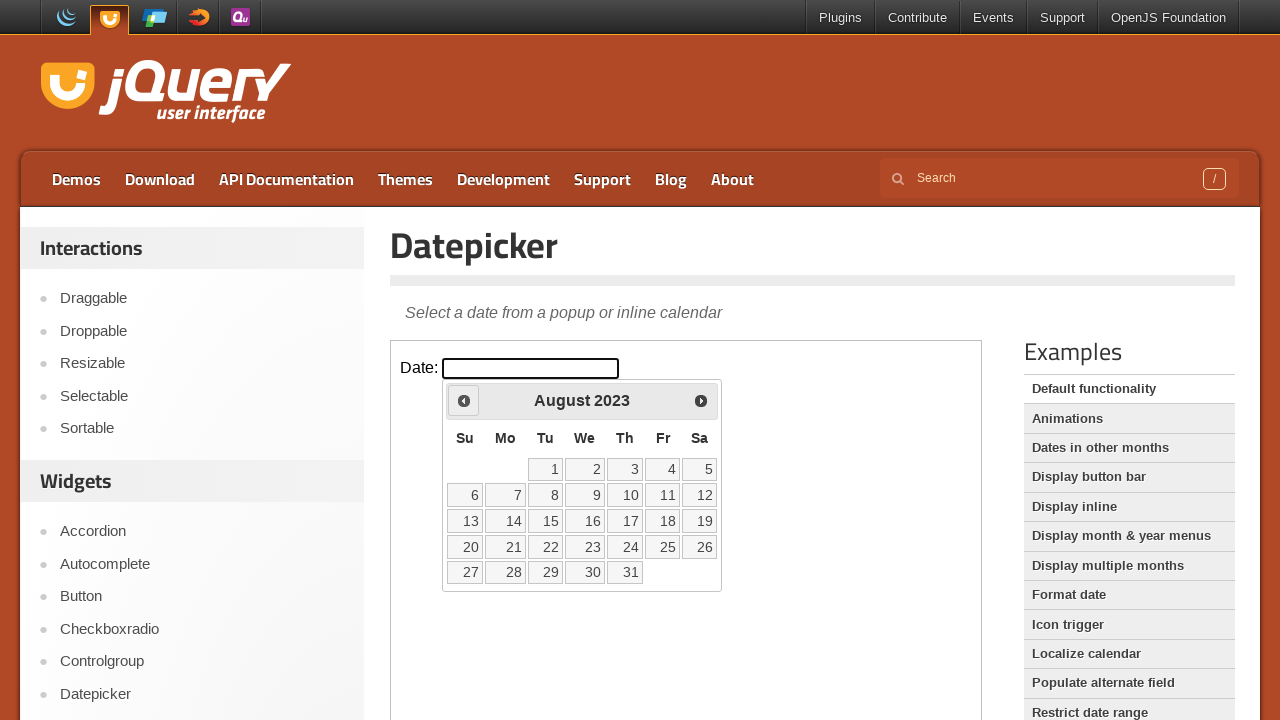

Waited 500ms for calendar to update after navigation
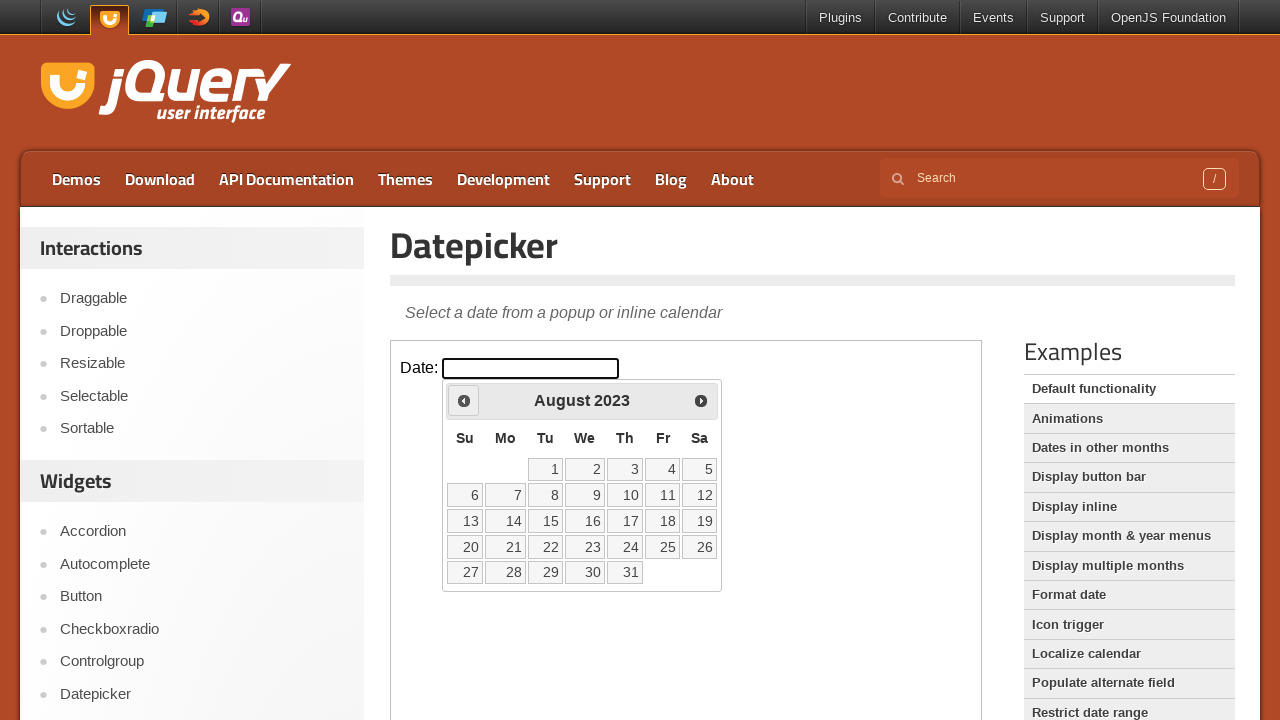

Retrieved current calendar display: August 2023
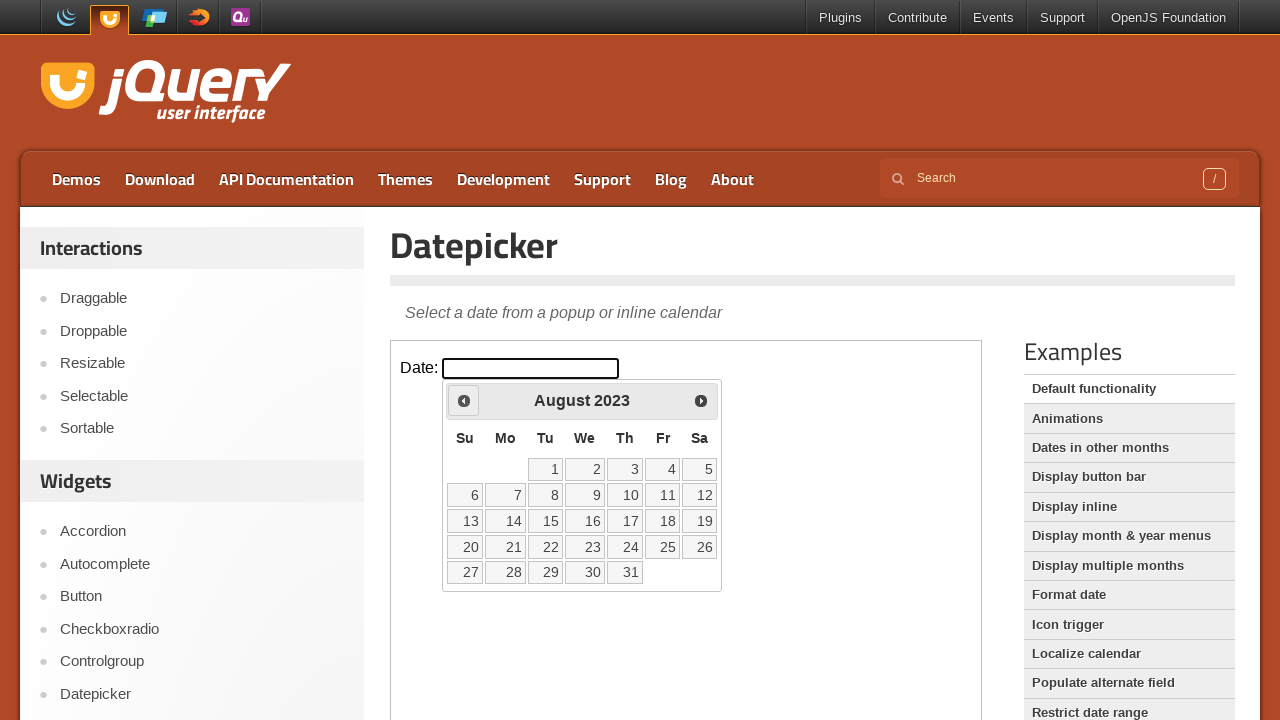

Clicked Prev button to navigate backward in the calendar at (464, 400) on .demo-frame >> internal:control=enter-frame >> a[title='Prev']
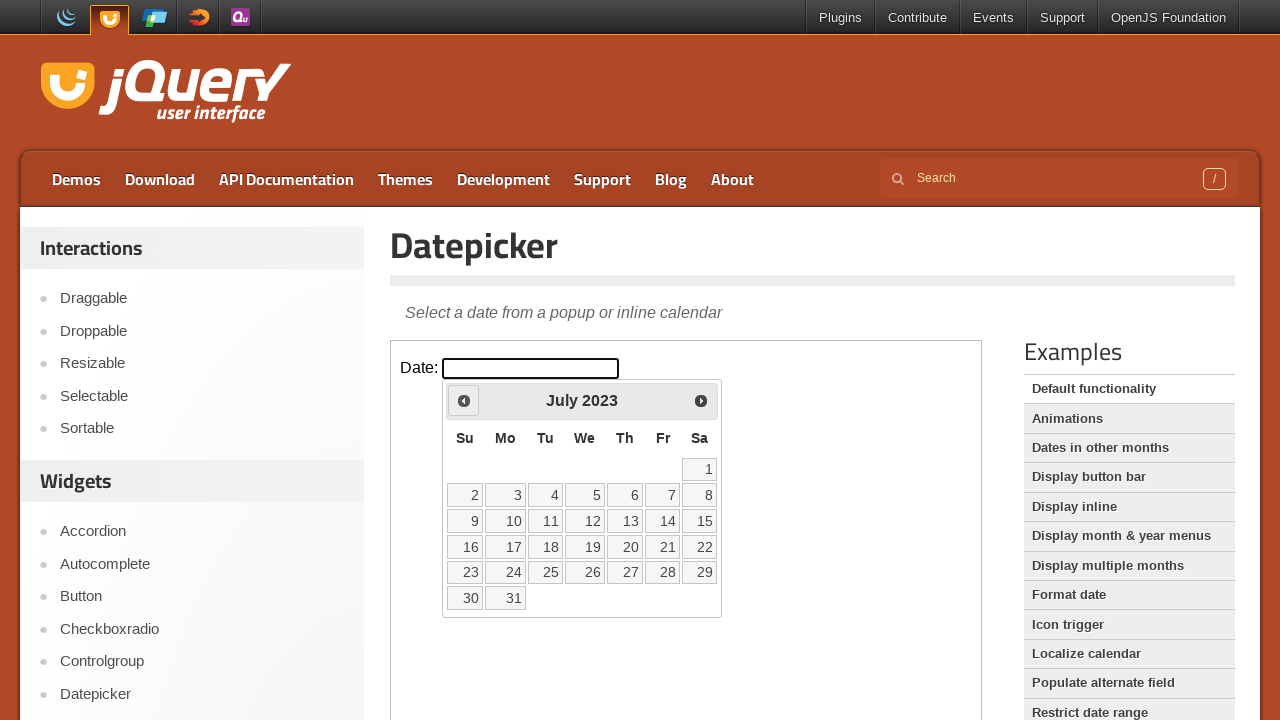

Waited 500ms for calendar to update after navigation
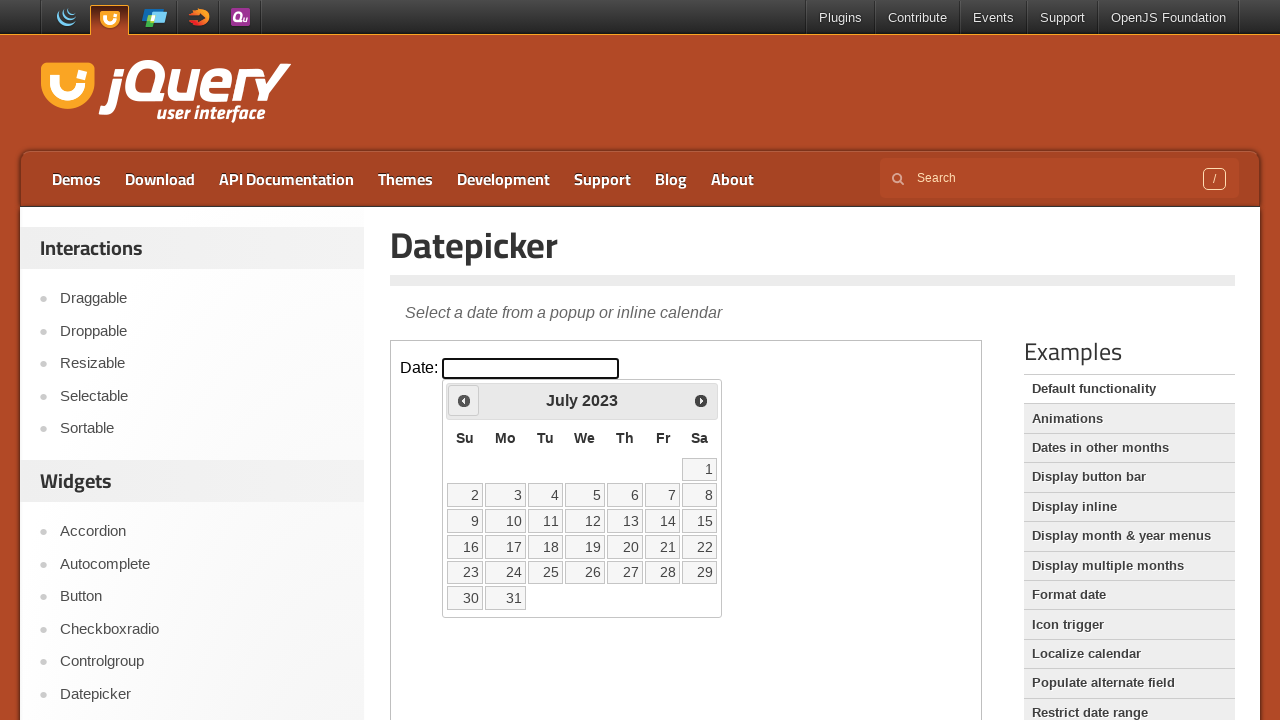

Retrieved current calendar display: July 2023
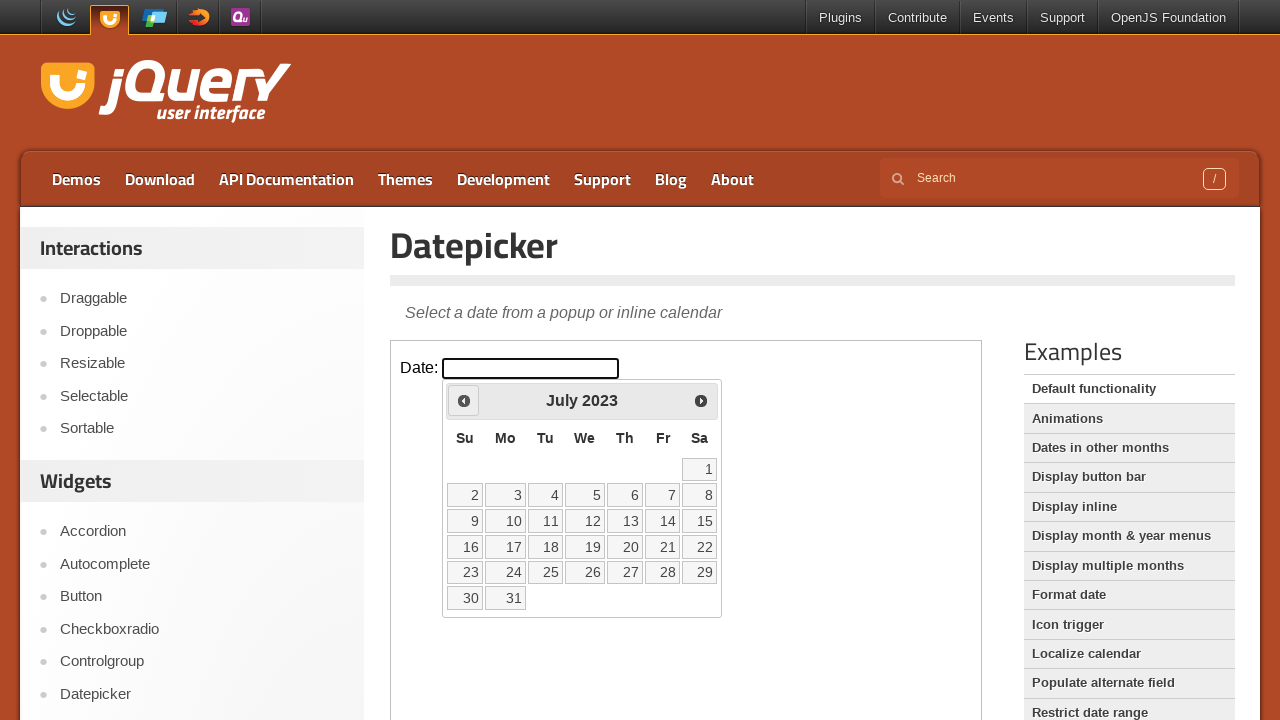

Clicked Prev button to navigate backward in the calendar at (464, 400) on .demo-frame >> internal:control=enter-frame >> a[title='Prev']
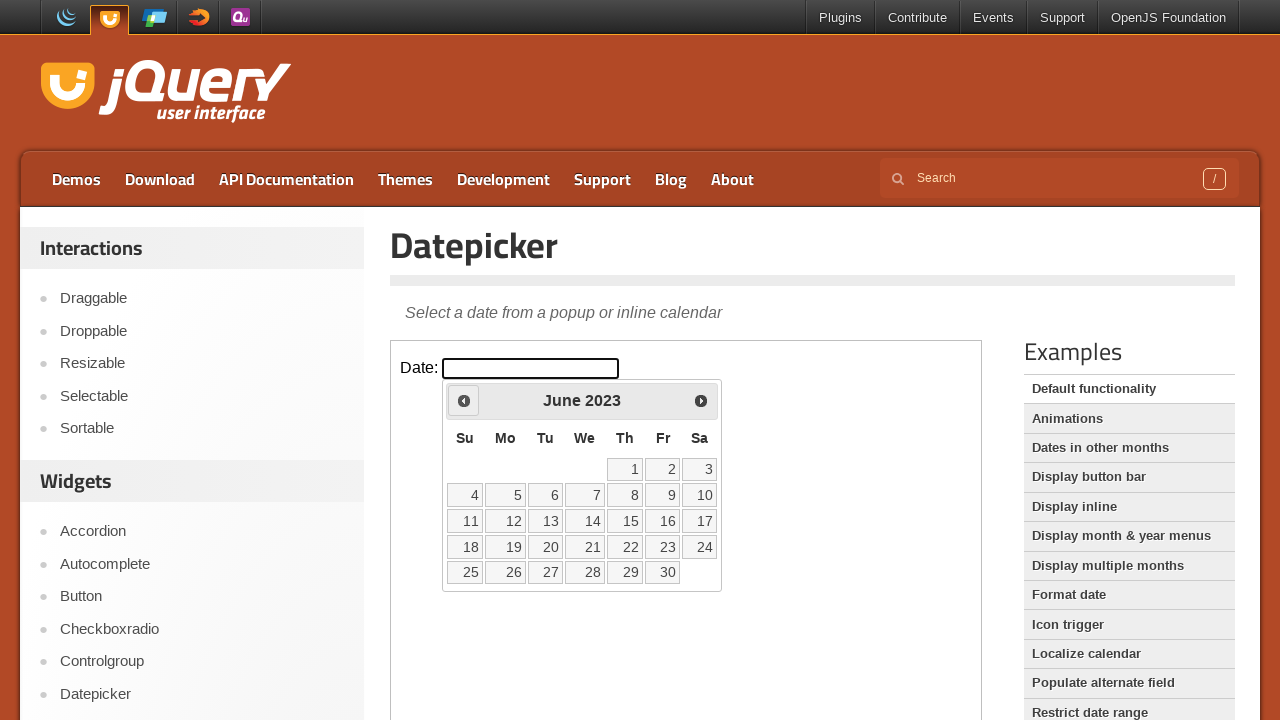

Waited 500ms for calendar to update after navigation
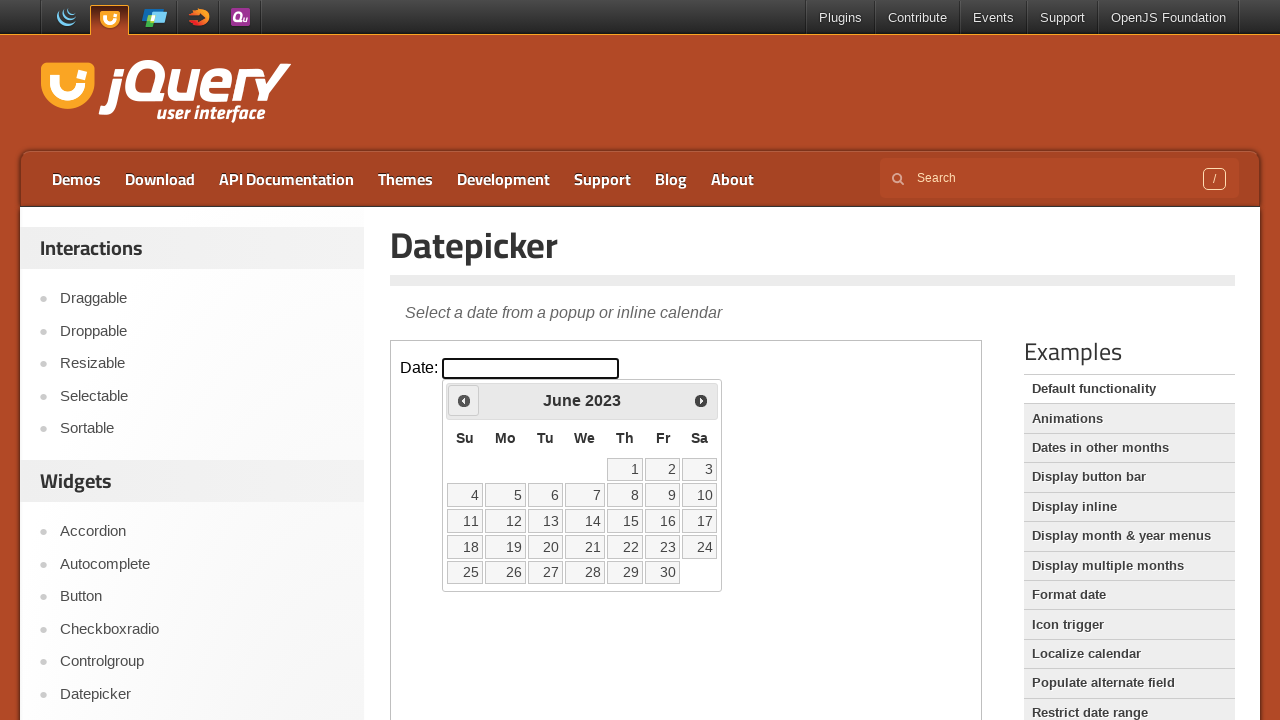

Retrieved current calendar display: June 2023
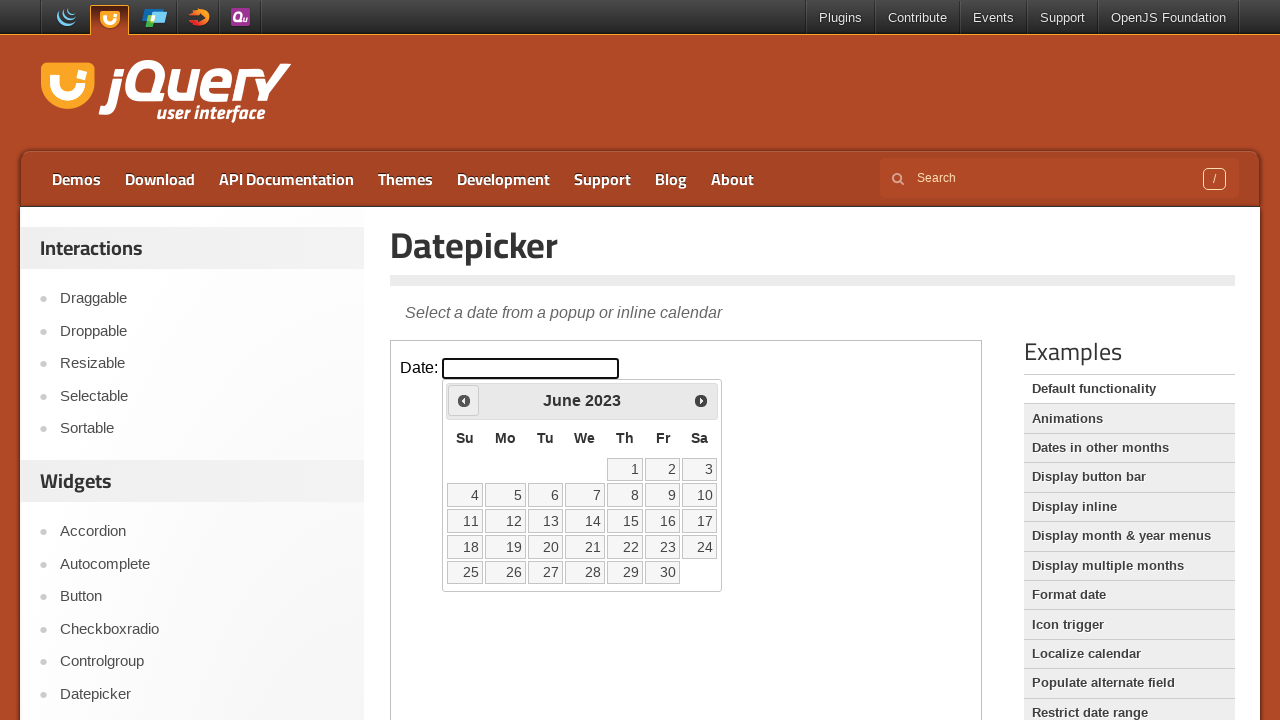

Clicked Prev button to navigate backward in the calendar at (464, 400) on .demo-frame >> internal:control=enter-frame >> a[title='Prev']
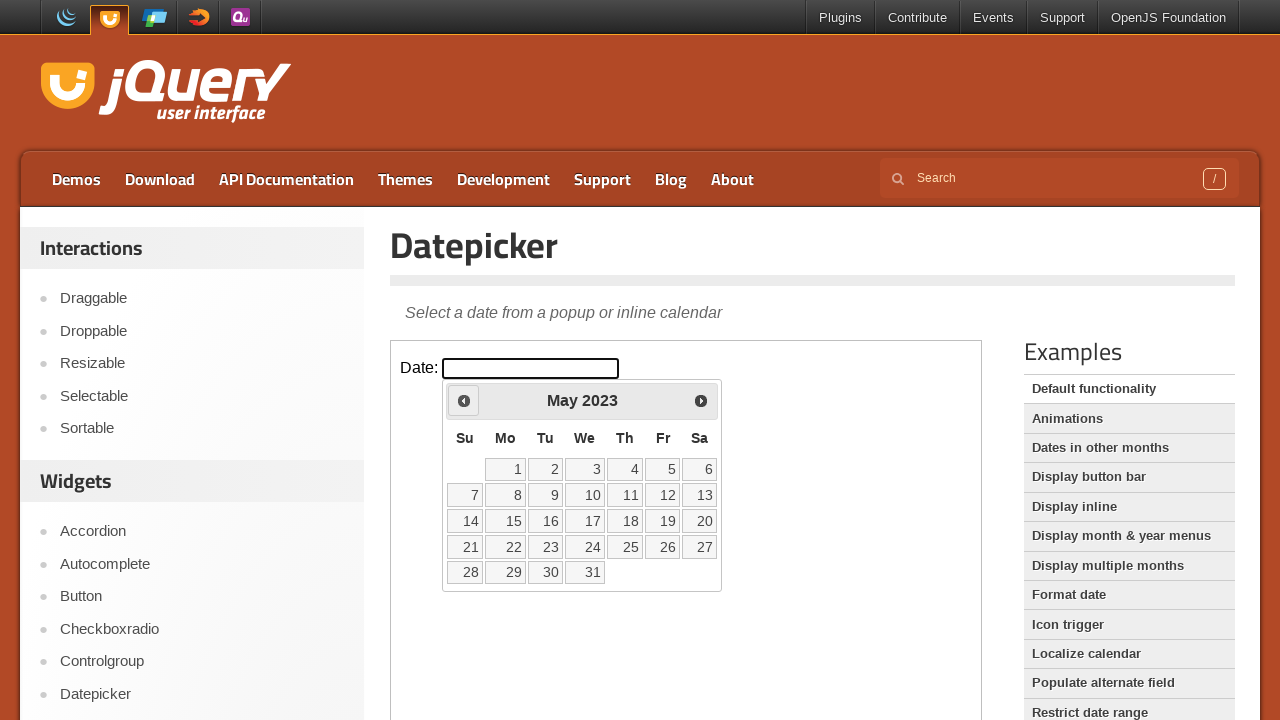

Waited 500ms for calendar to update after navigation
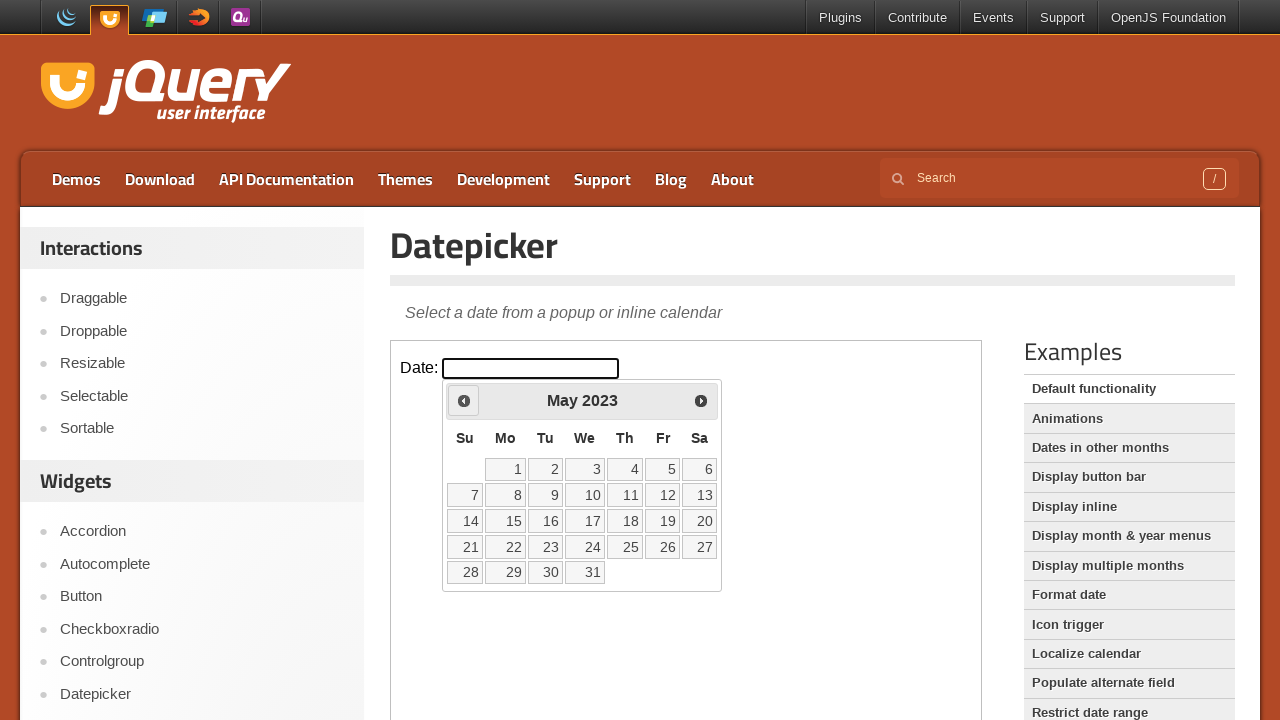

Retrieved current calendar display: May 2023
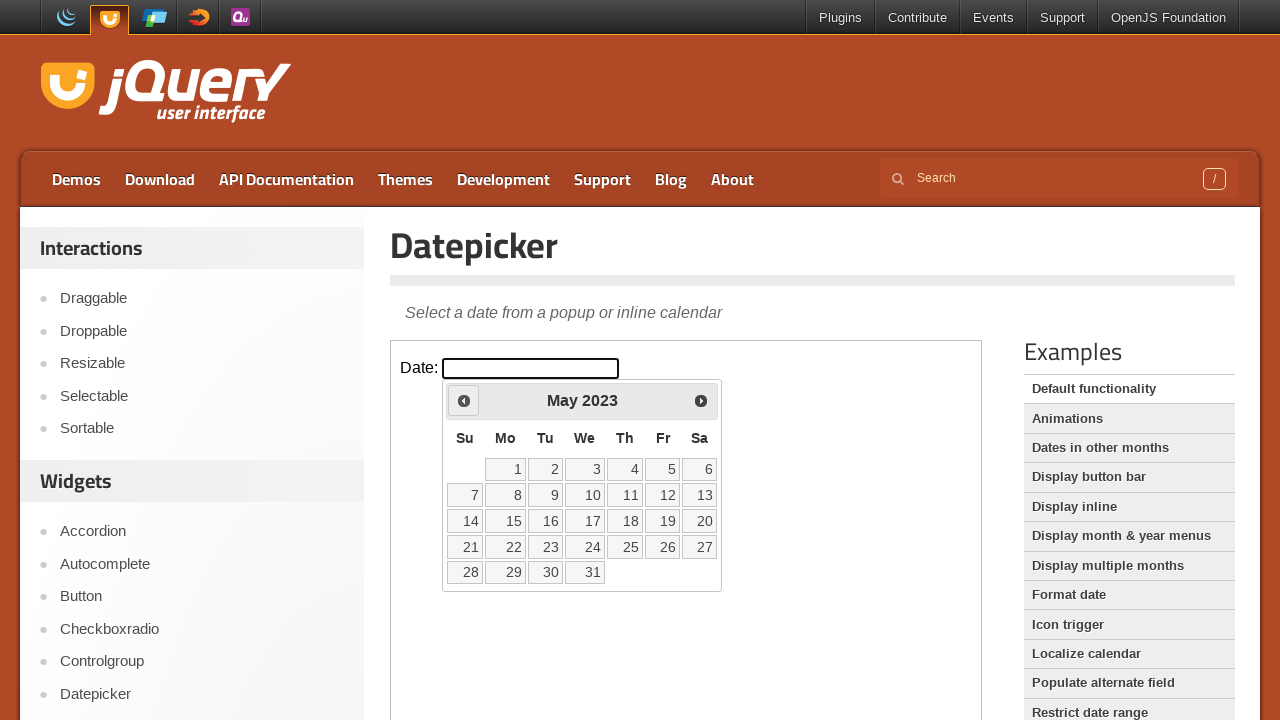

Clicked Prev button to navigate backward in the calendar at (464, 400) on .demo-frame >> internal:control=enter-frame >> a[title='Prev']
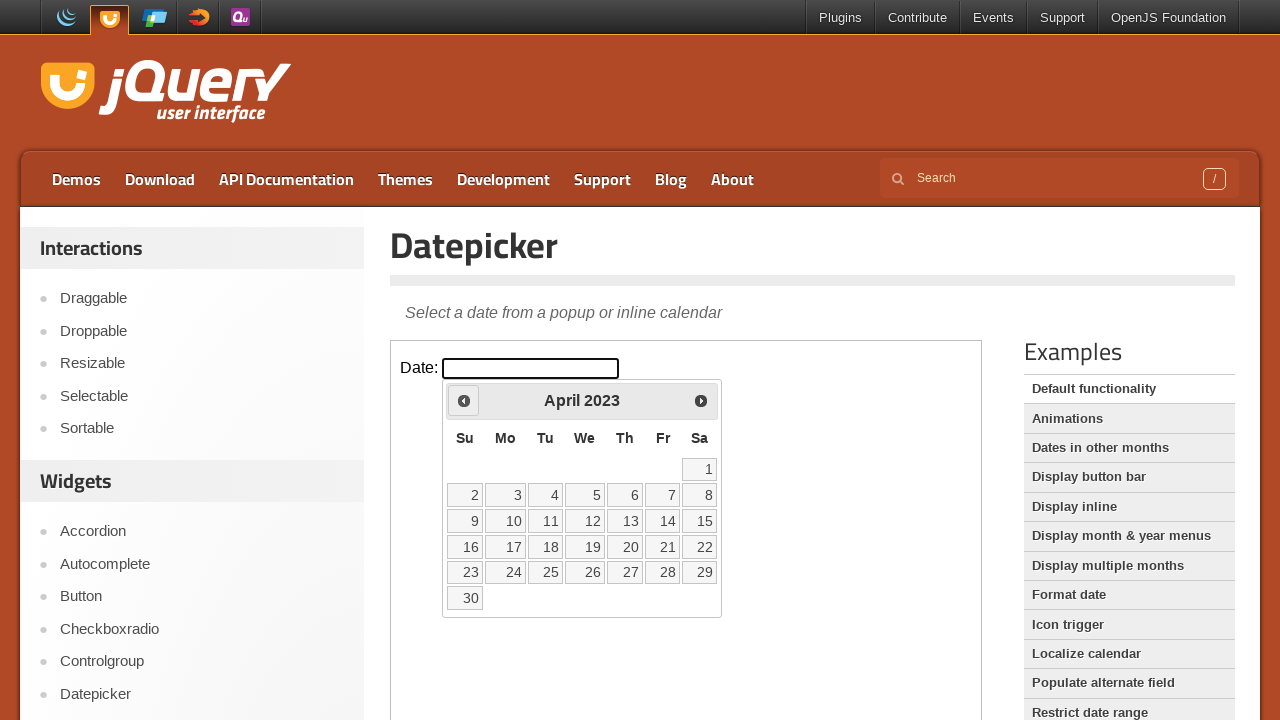

Waited 500ms for calendar to update after navigation
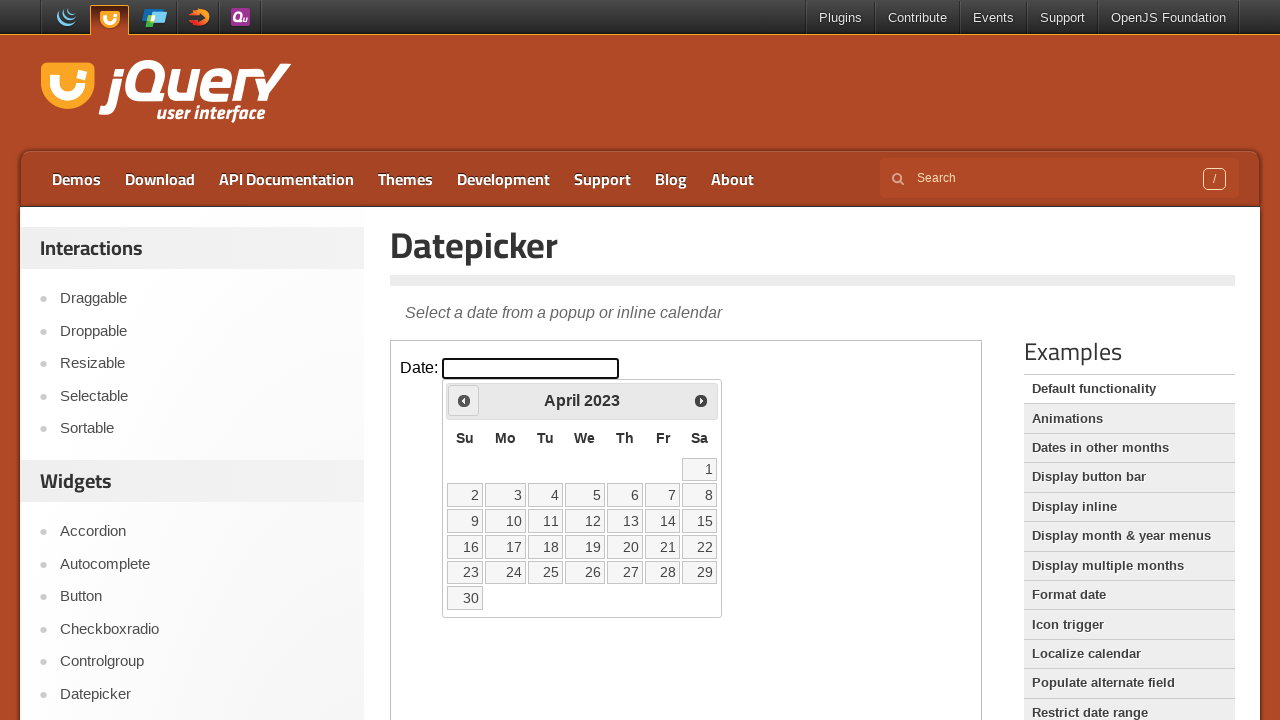

Retrieved current calendar display: April 2023
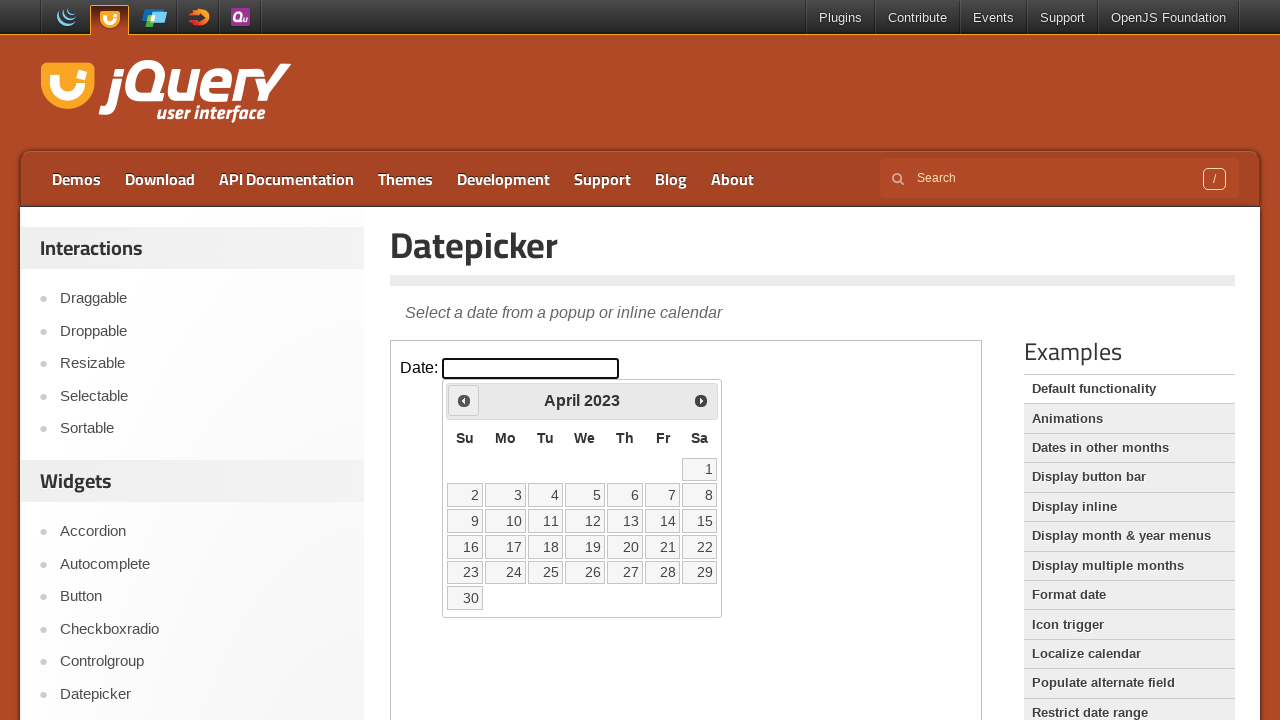

Clicked Prev button to navigate backward in the calendar at (464, 400) on .demo-frame >> internal:control=enter-frame >> a[title='Prev']
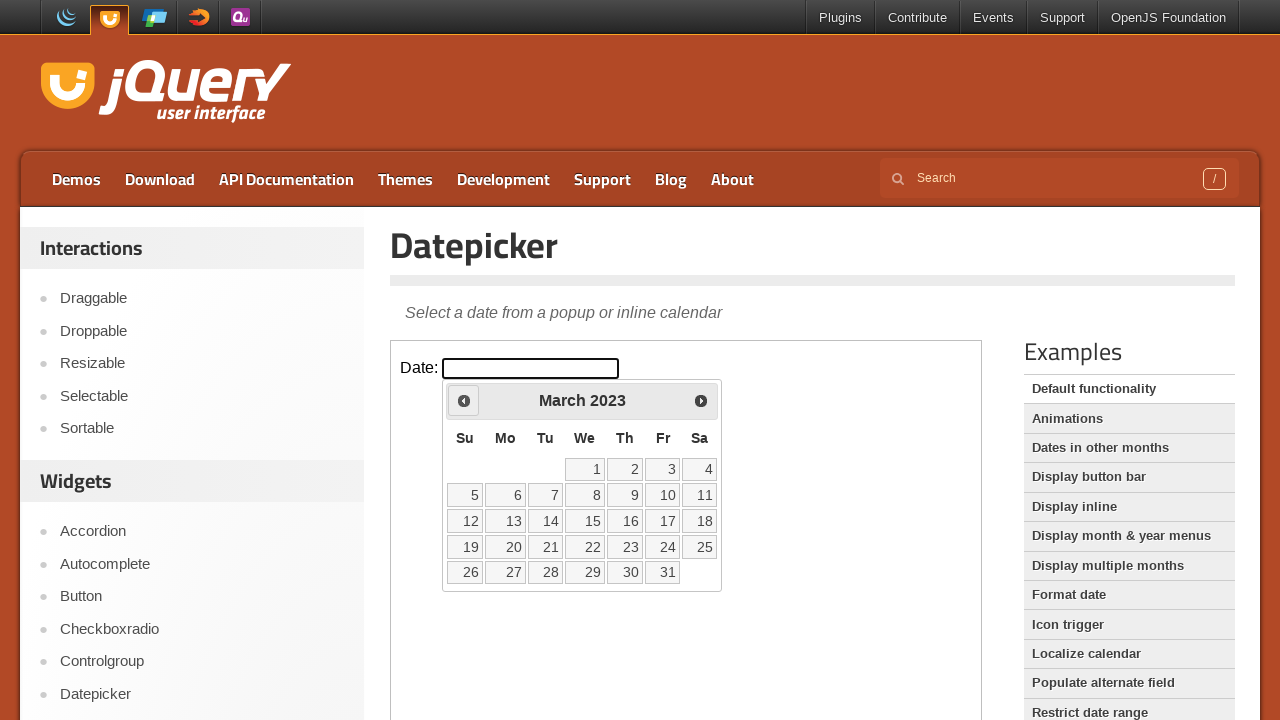

Waited 500ms for calendar to update after navigation
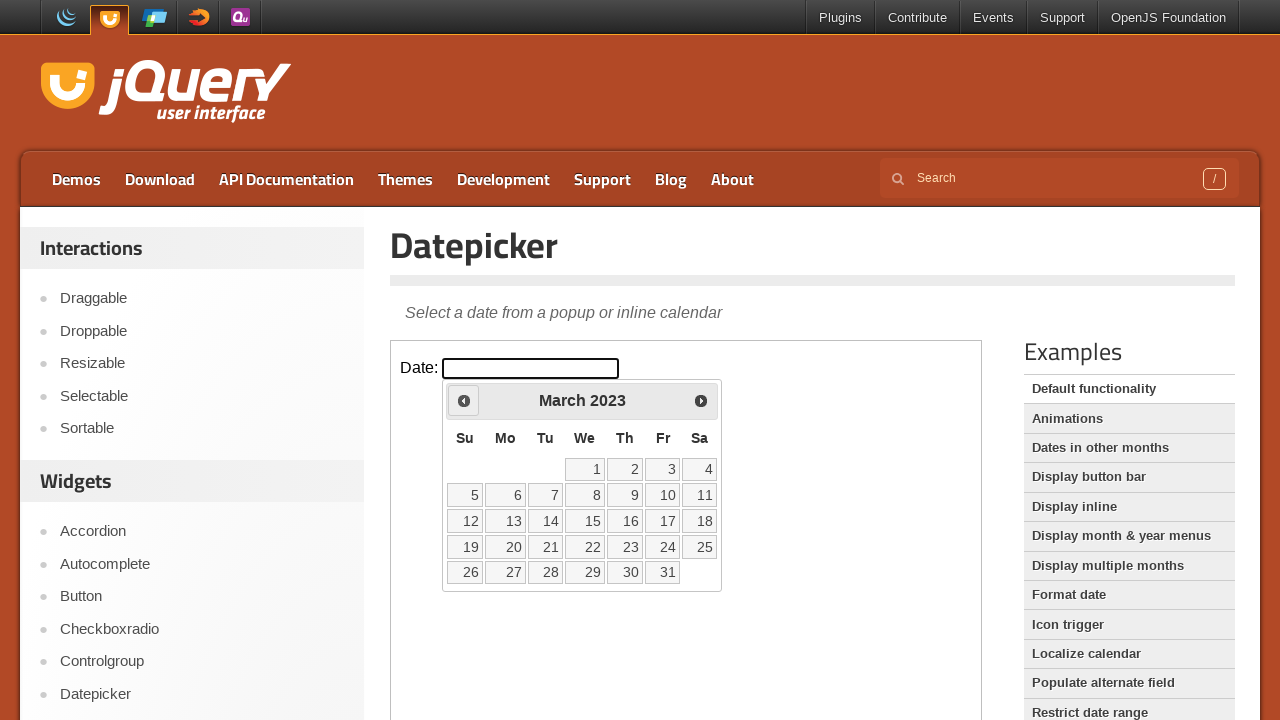

Retrieved current calendar display: March 2023
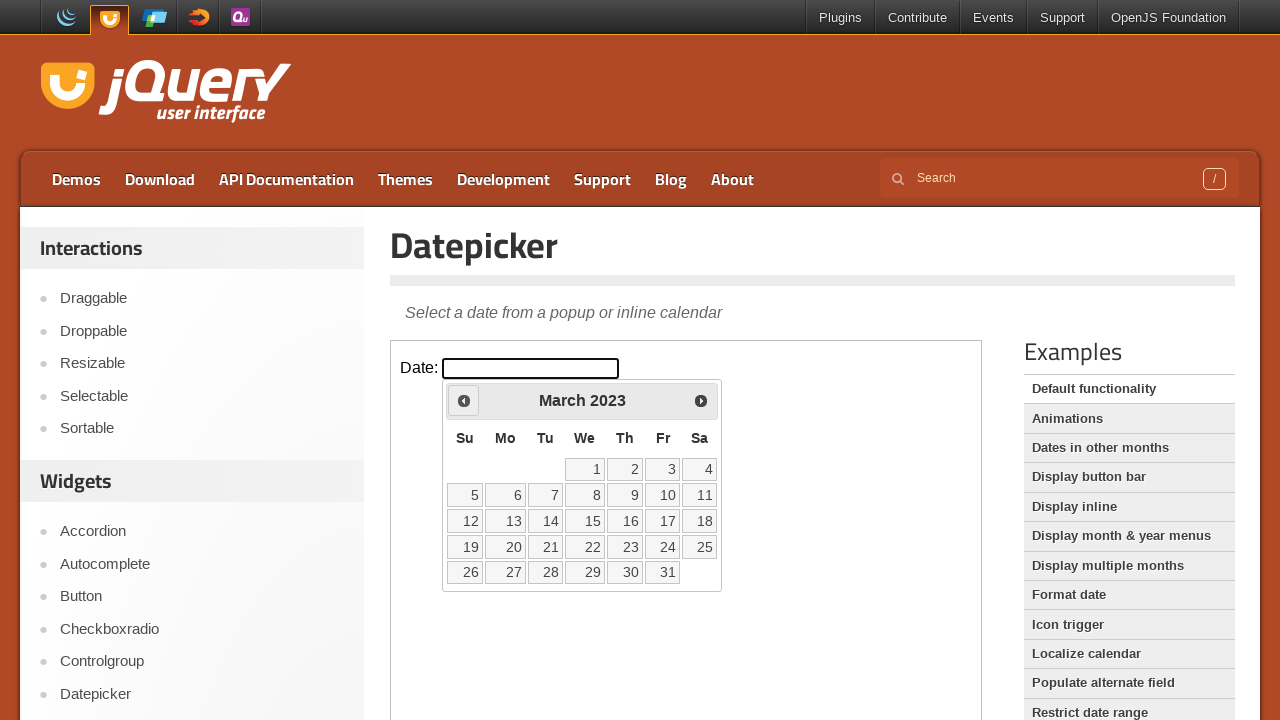

Clicked Prev button to navigate backward in the calendar at (464, 400) on .demo-frame >> internal:control=enter-frame >> a[title='Prev']
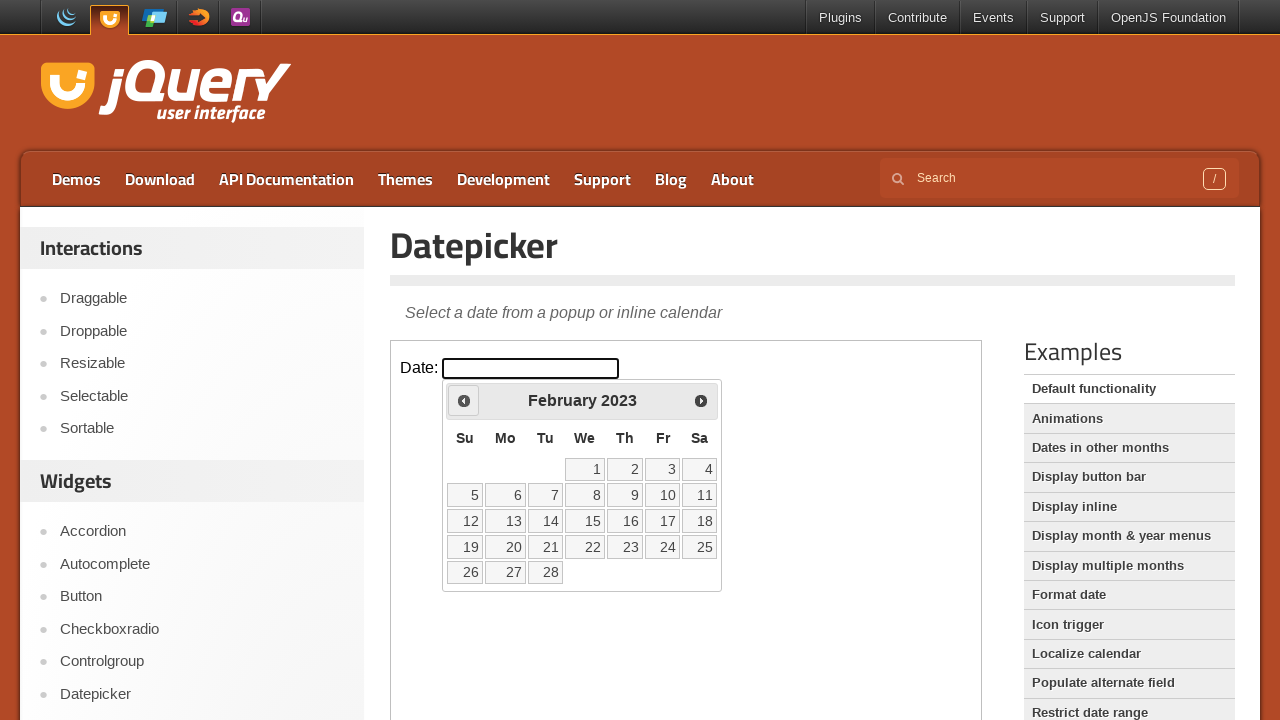

Waited 500ms for calendar to update after navigation
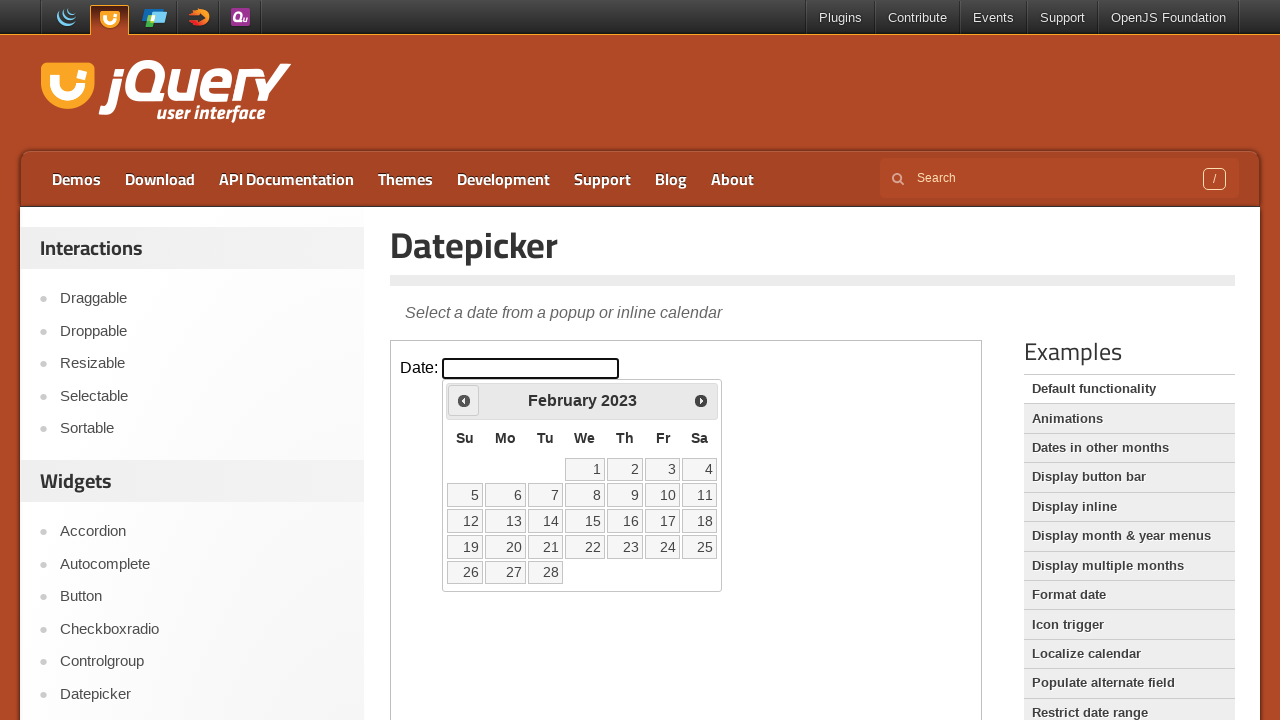

Retrieved current calendar display: February 2023
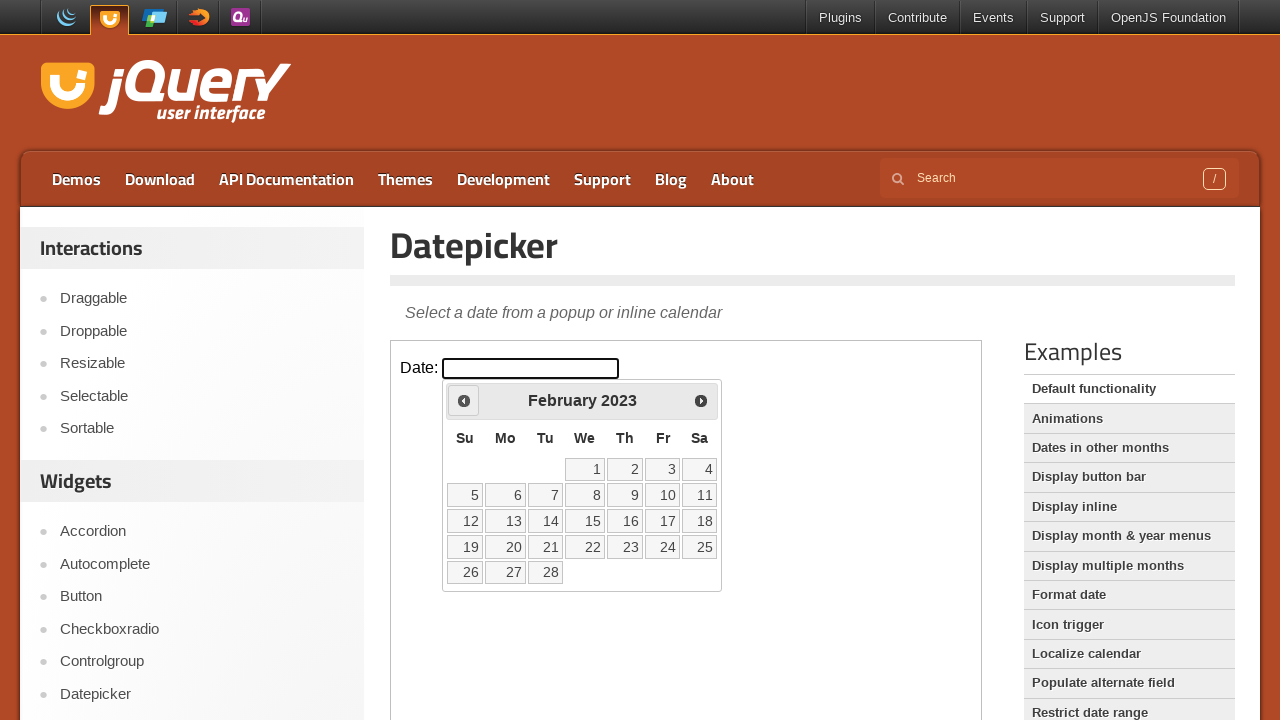

Clicked Prev button to navigate backward in the calendar at (464, 400) on .demo-frame >> internal:control=enter-frame >> a[title='Prev']
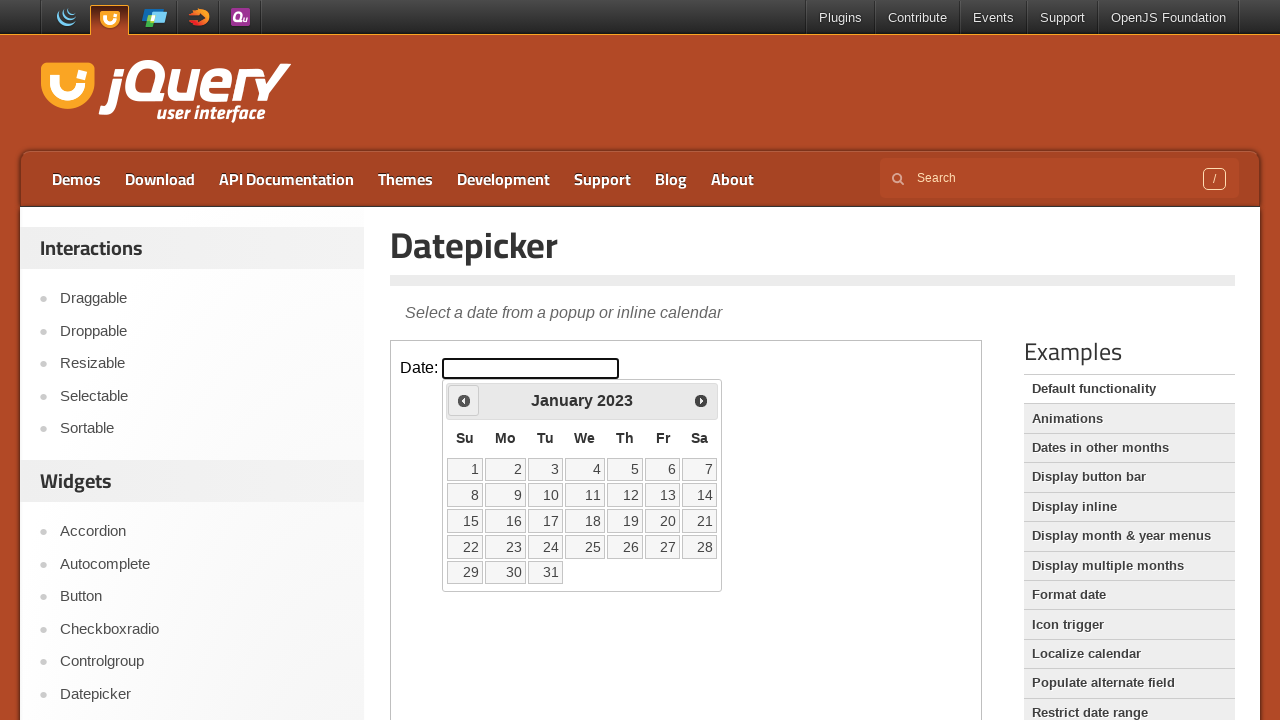

Waited 500ms for calendar to update after navigation
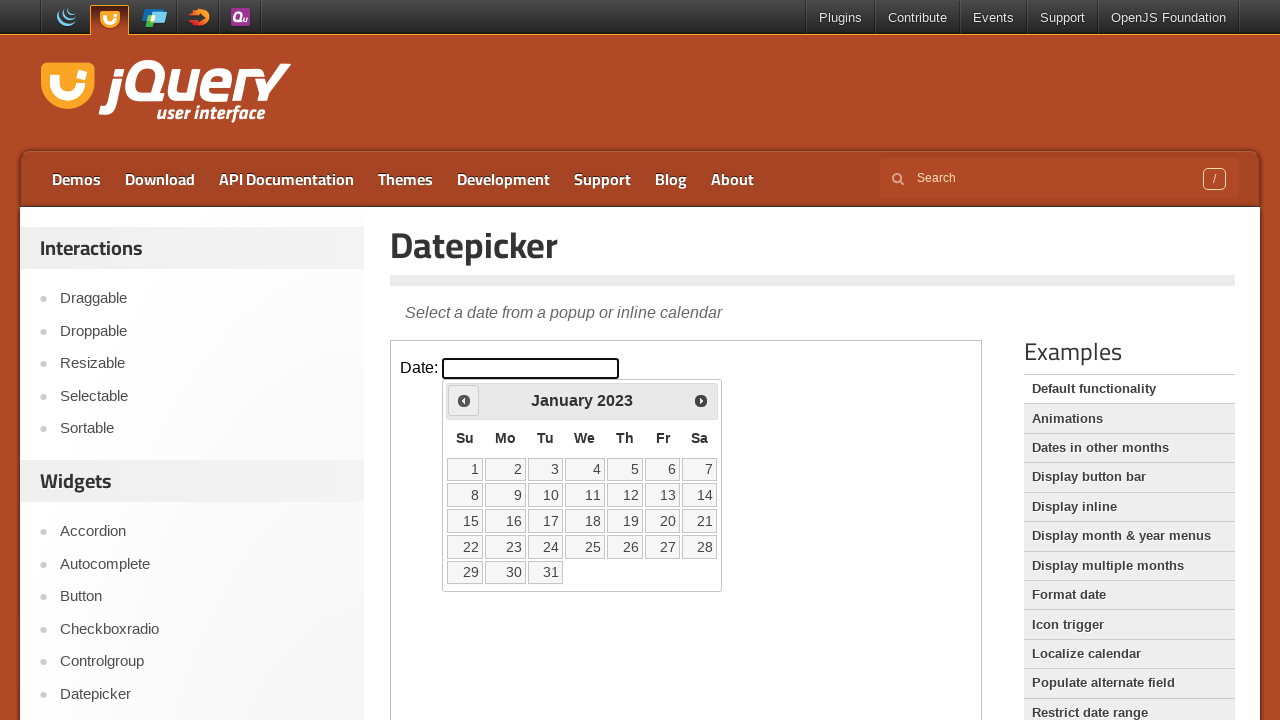

Retrieved current calendar display: January 2023
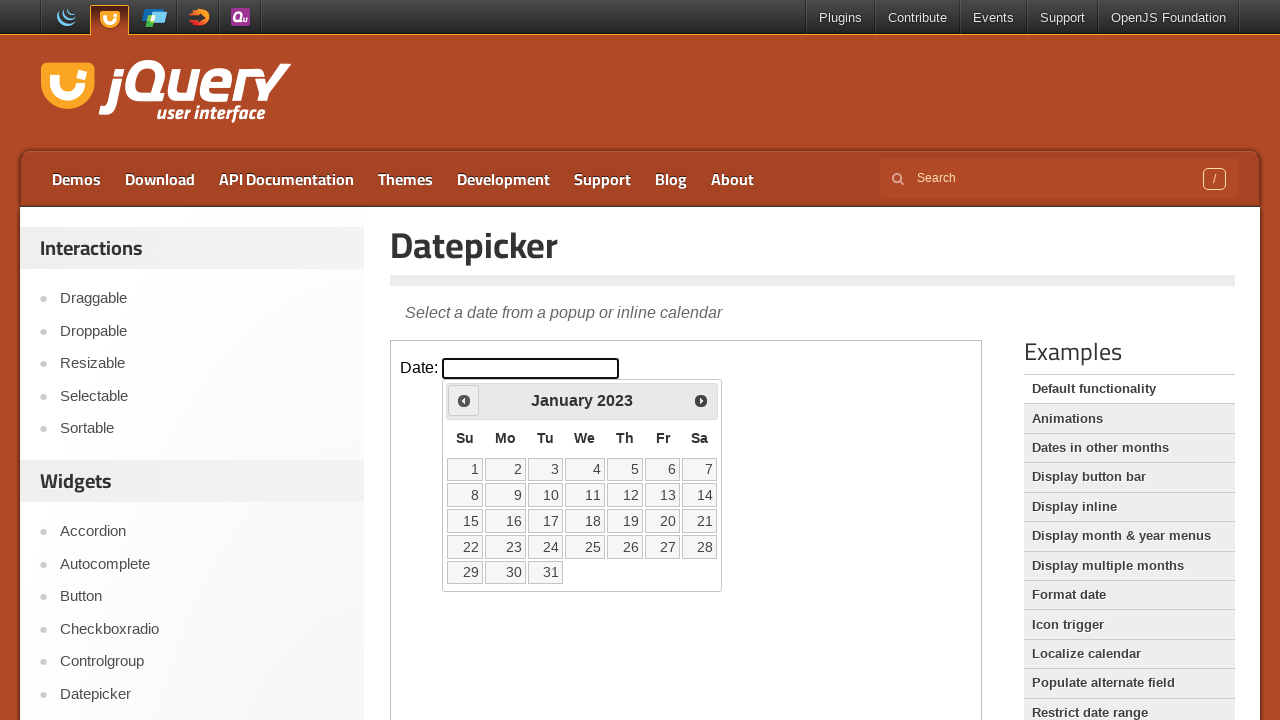

Reached target month and year: January 2023
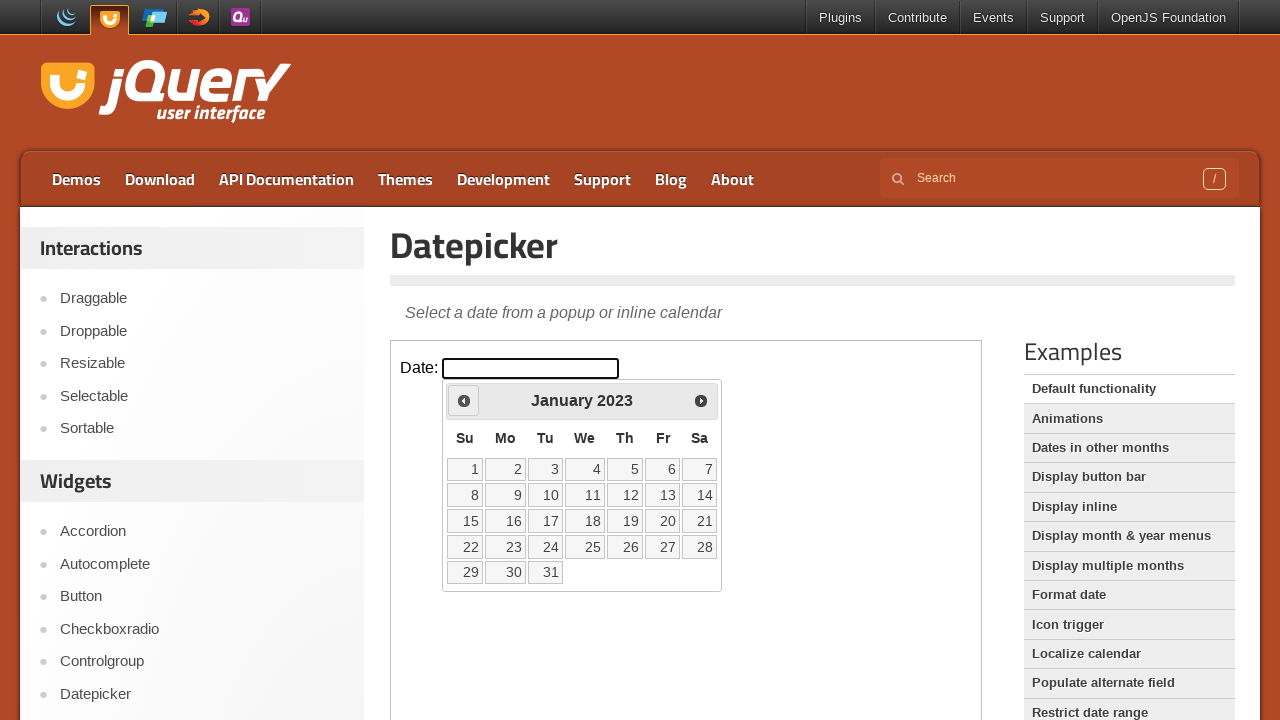

Clicked on day 15 in the calendar at (465, 521) on .demo-frame >> internal:control=enter-frame >> table.ui-datepicker-calendar a:te
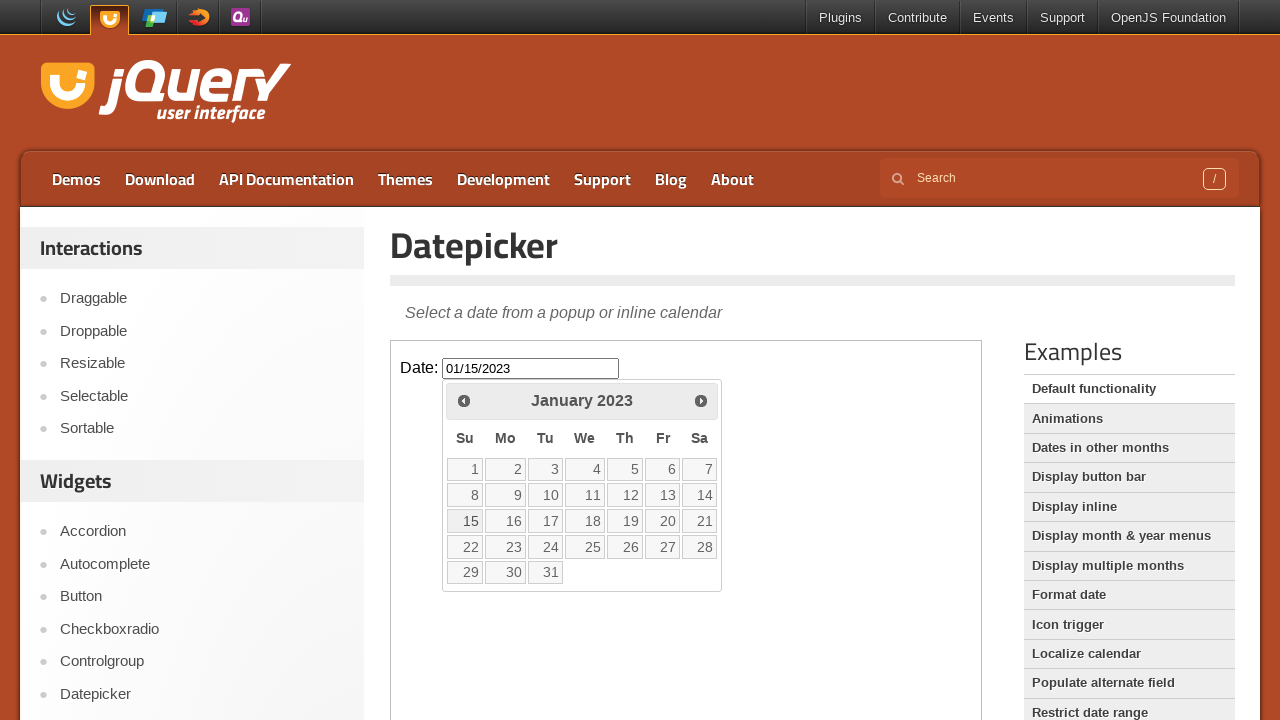

Verified that the datepicker input field is visible after date selection
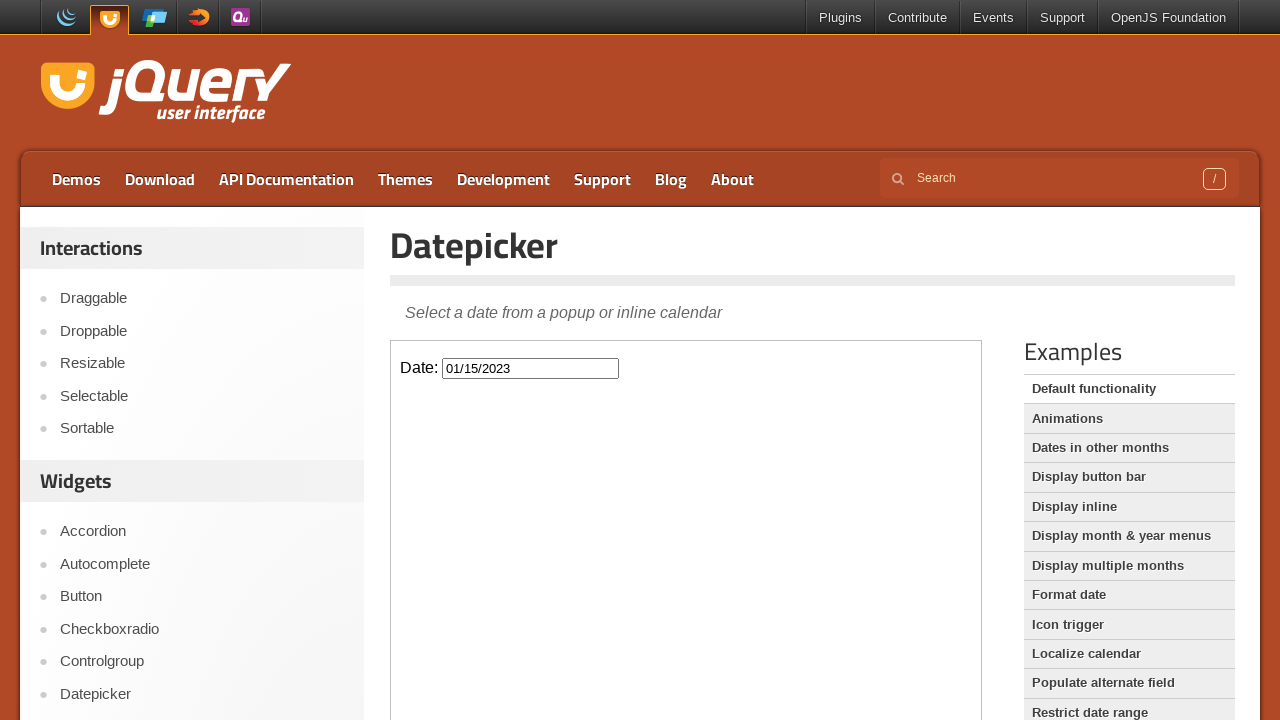

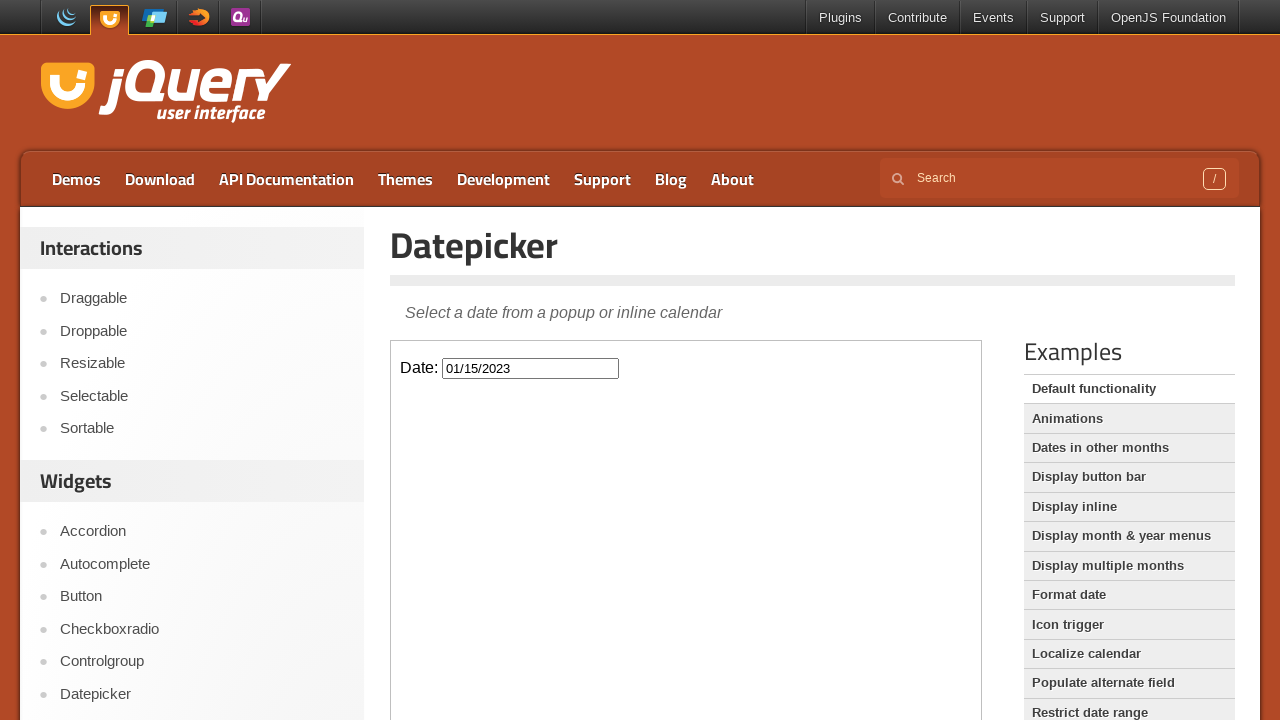